Tests progress bar interaction by clicking Start, monitoring the progress until it reaches 75%, then clicking Stop to halt the progress bar as close to 75% as possible.

Starting URL: http://www.uitestingplayground.com/progressbar

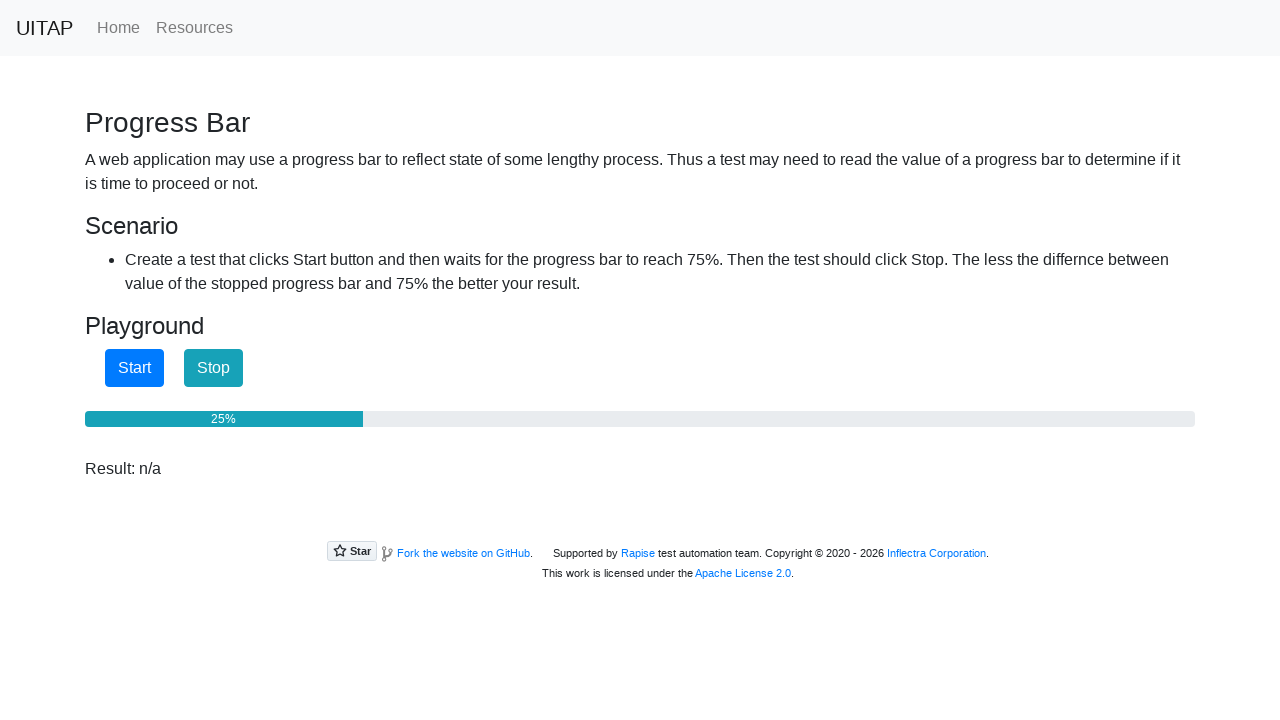

Clicked Start button to begin progress bar at (134, 368) on internal:role=button[name="Start"i]
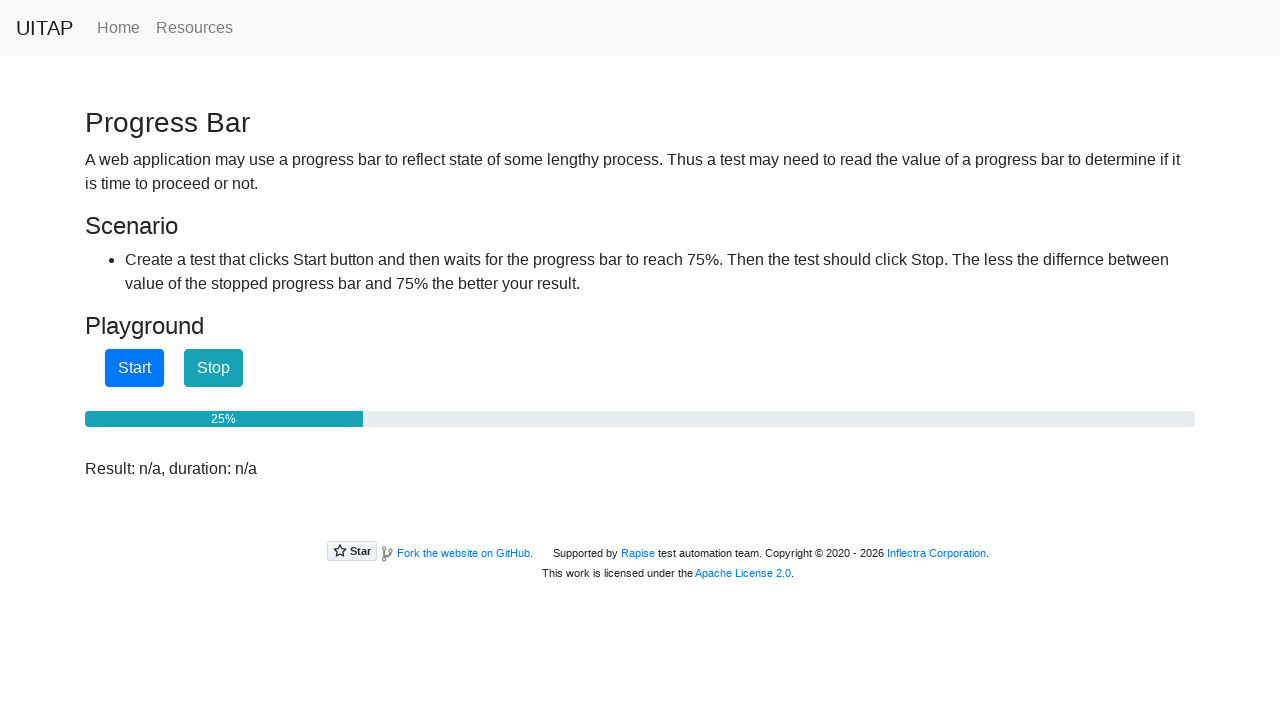

Checked progress bar value: 25%
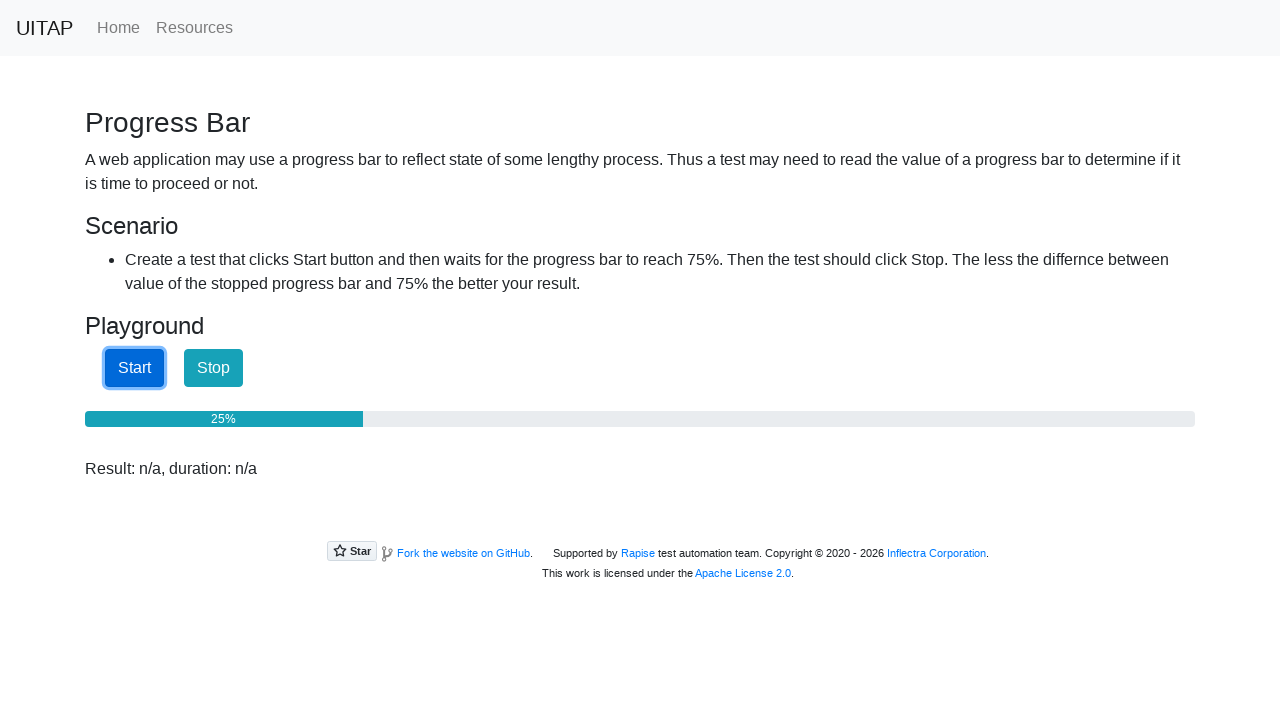

Checked progress bar value: 25%
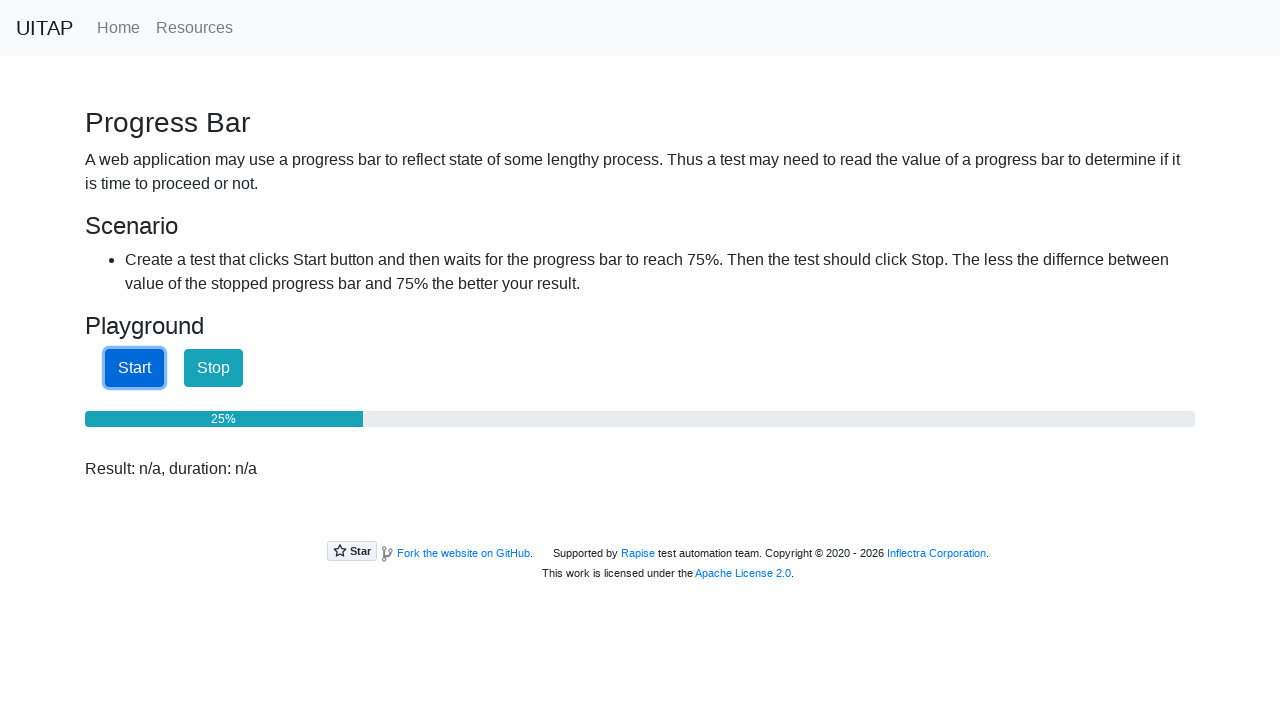

Checked progress bar value: 25%
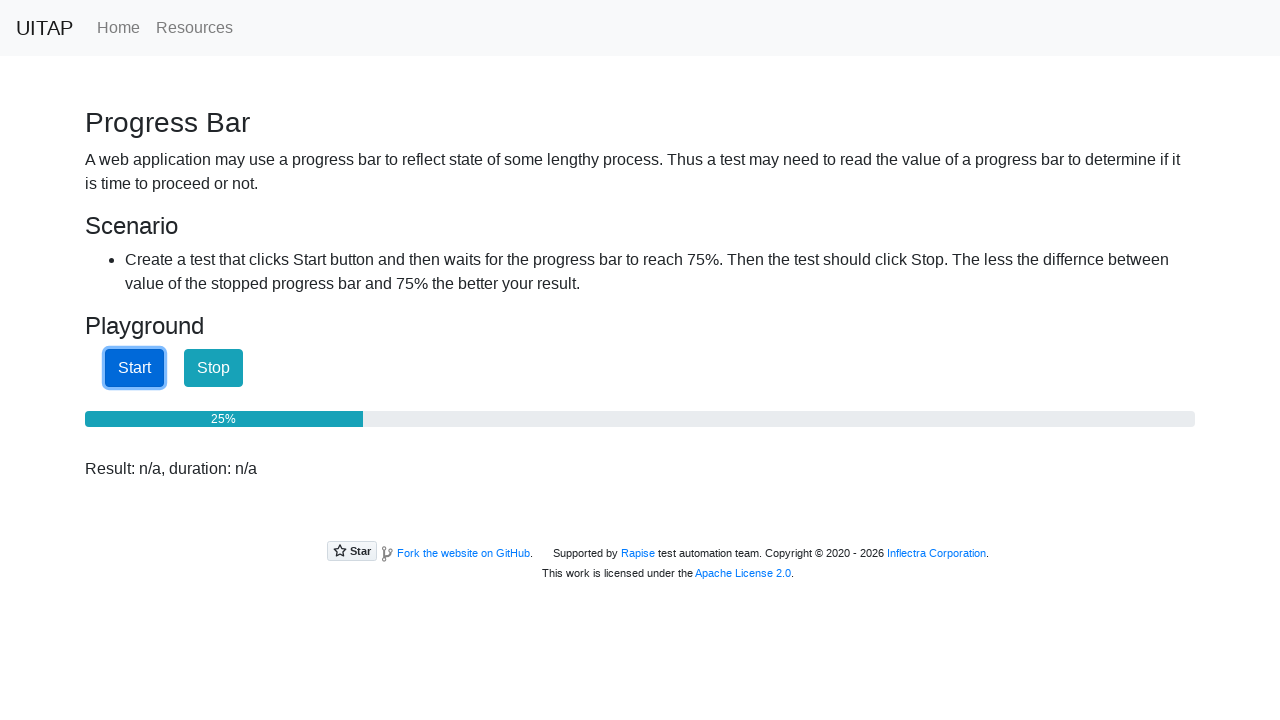

Checked progress bar value: 25%
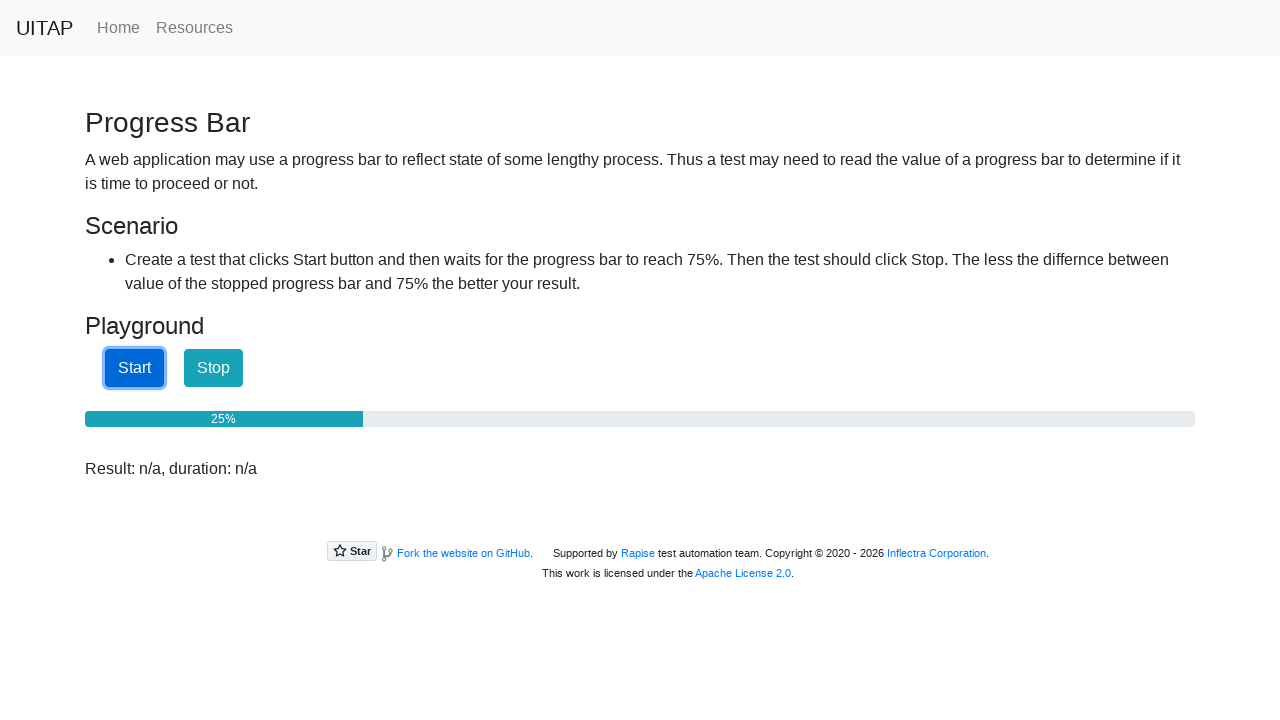

Checked progress bar value: 25%
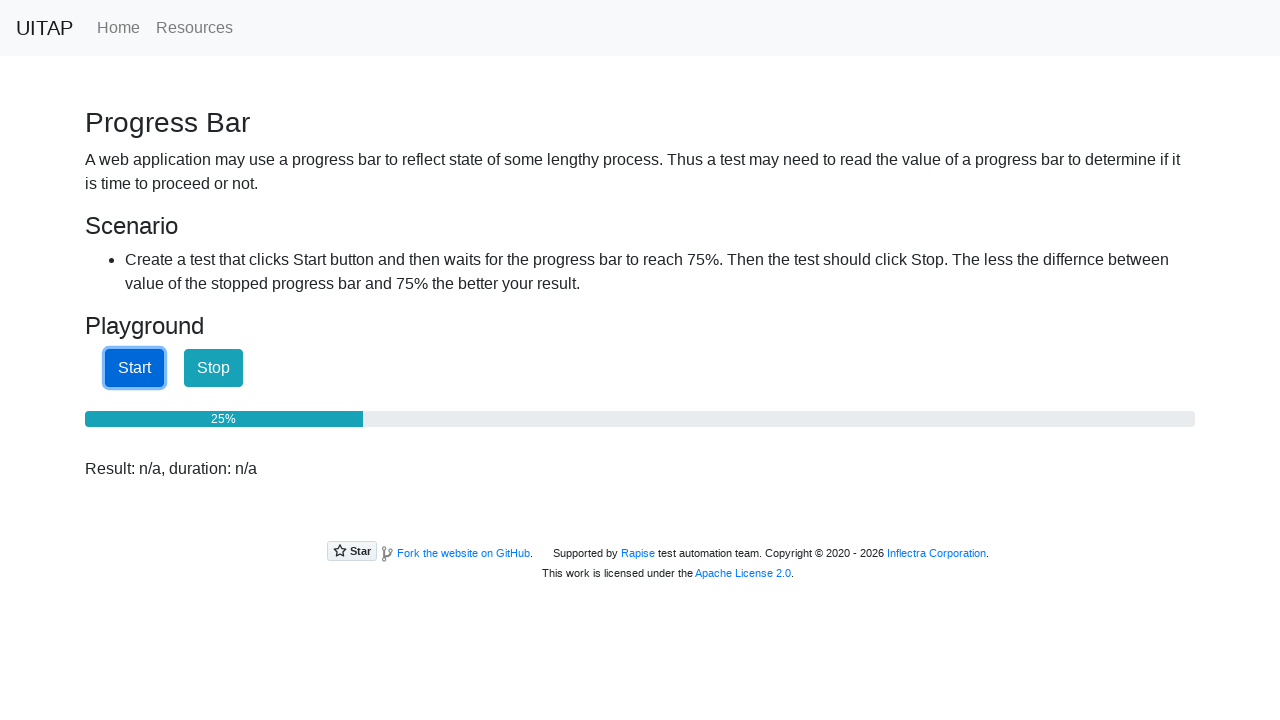

Checked progress bar value: 25%
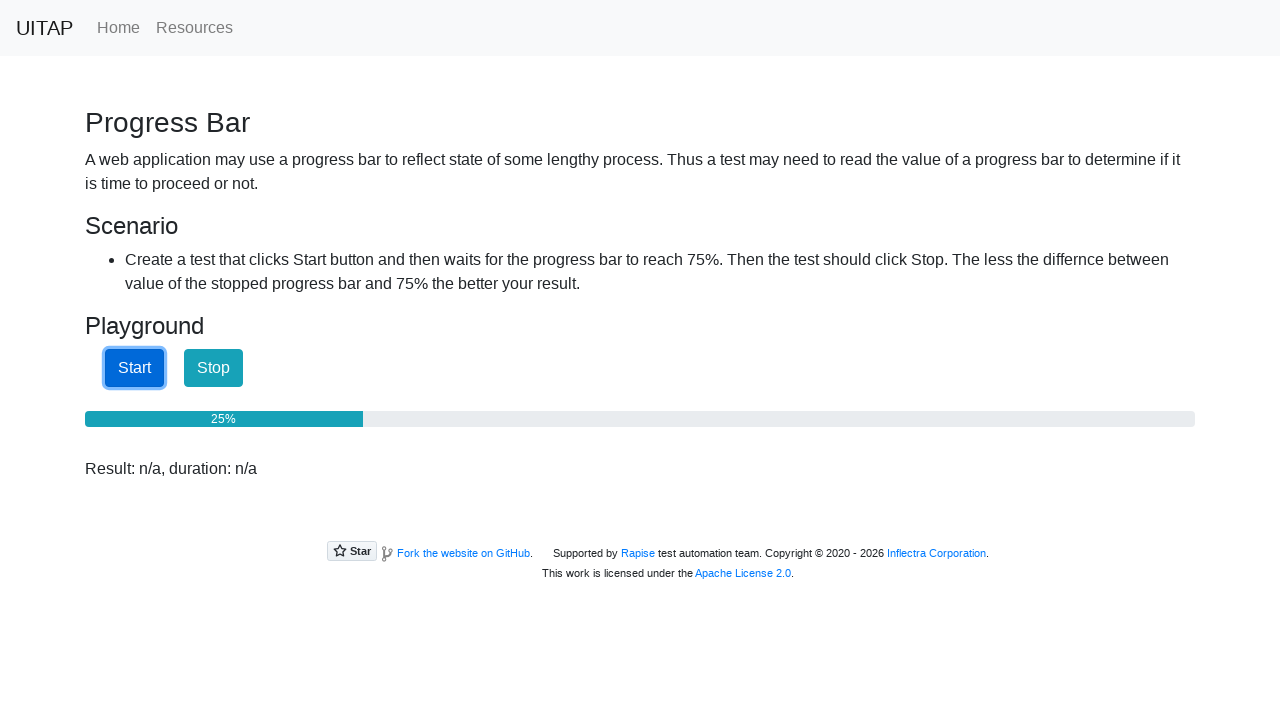

Checked progress bar value: 25%
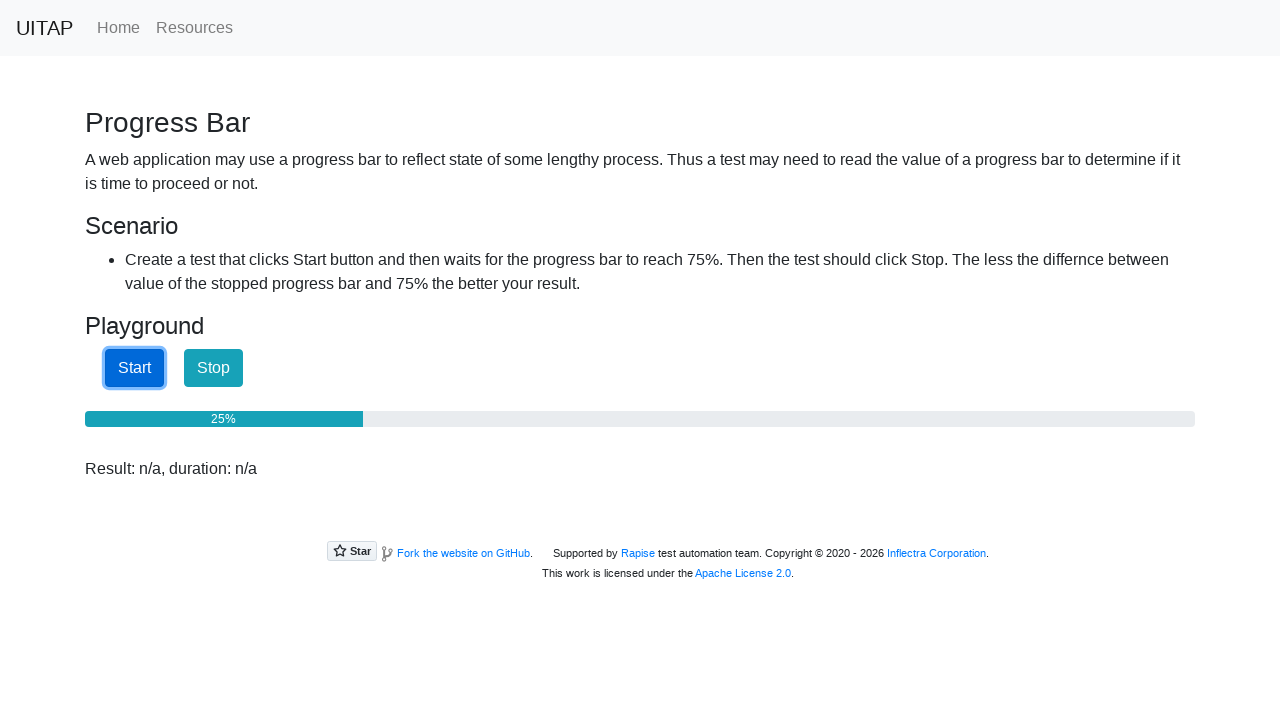

Checked progress bar value: 25%
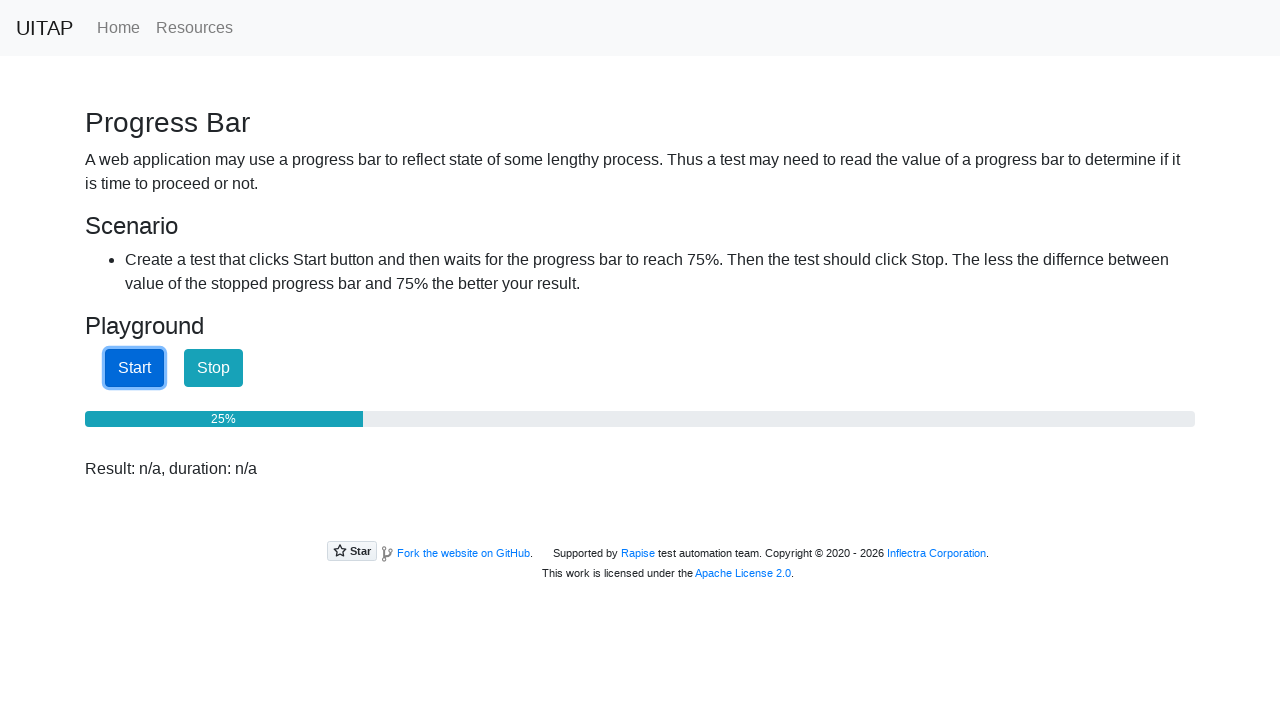

Checked progress bar value: 26%
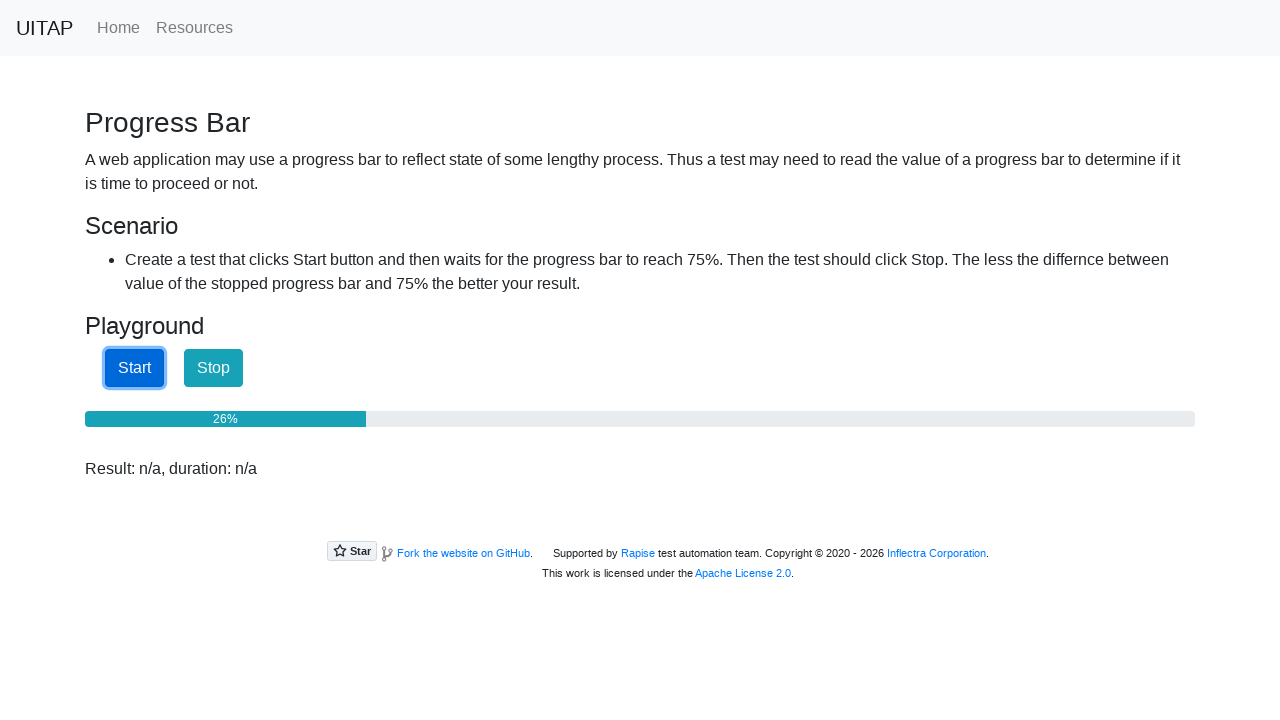

Checked progress bar value: 26%
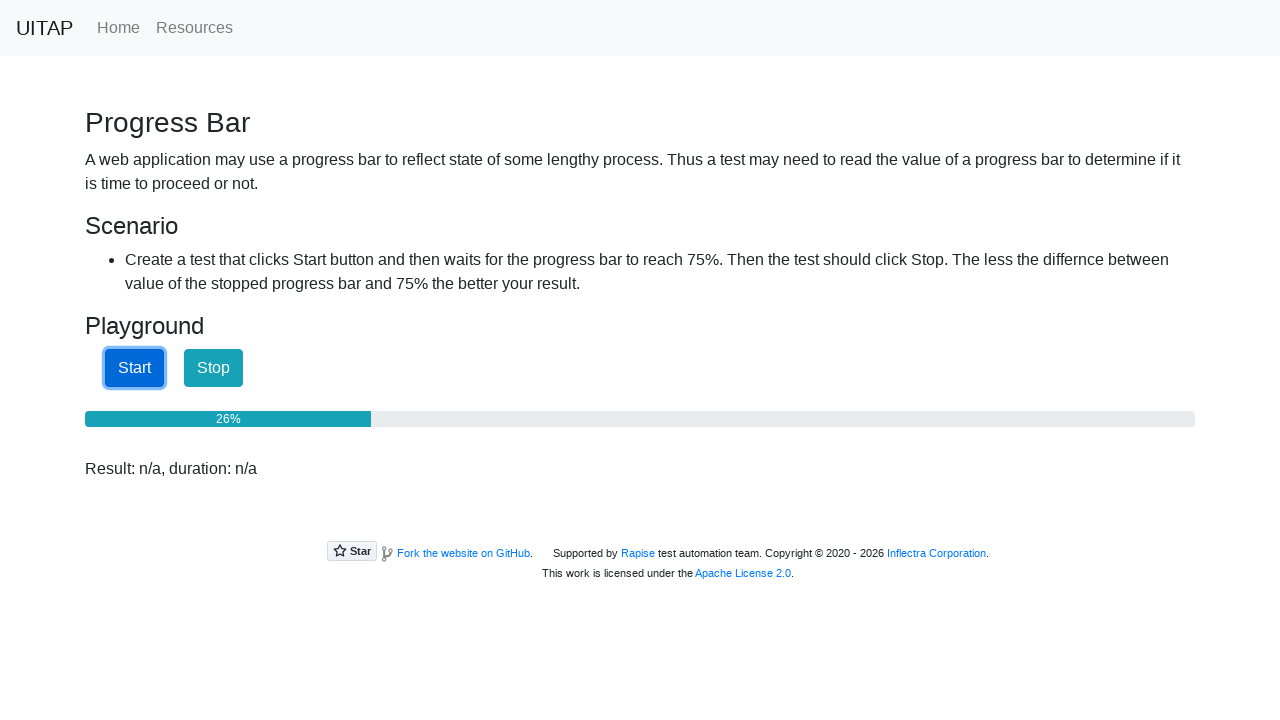

Checked progress bar value: 27%
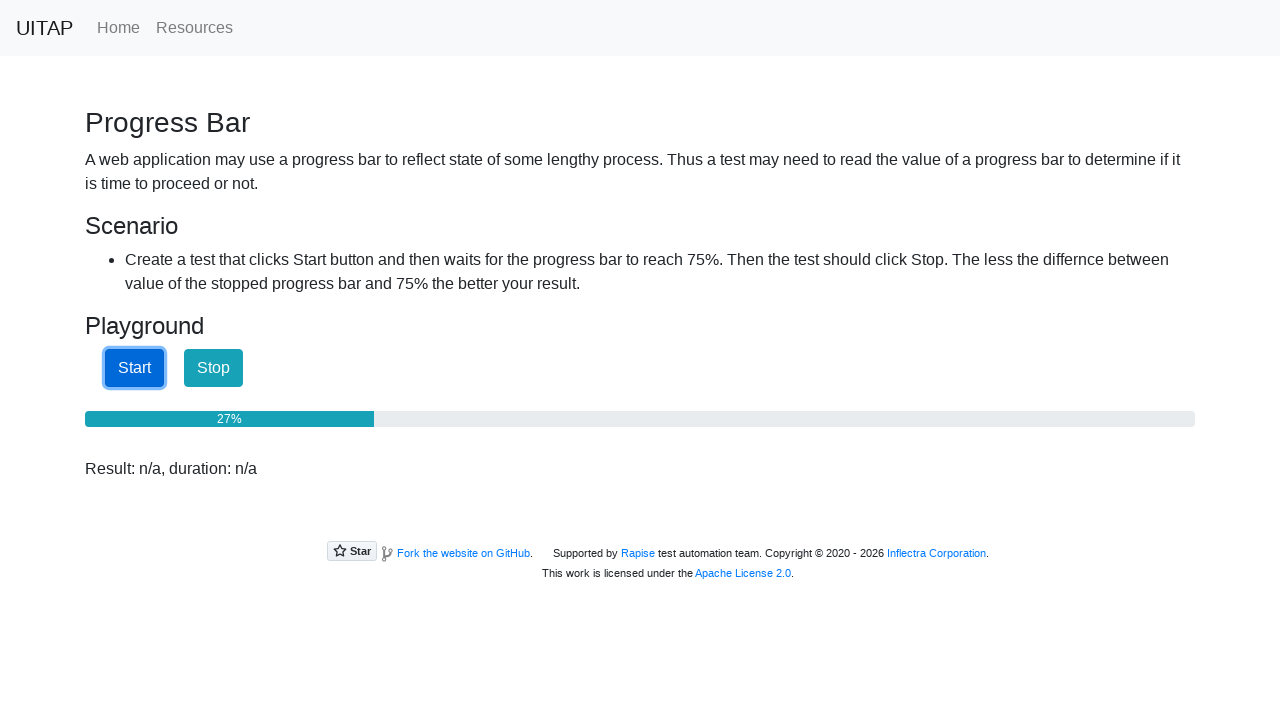

Checked progress bar value: 27%
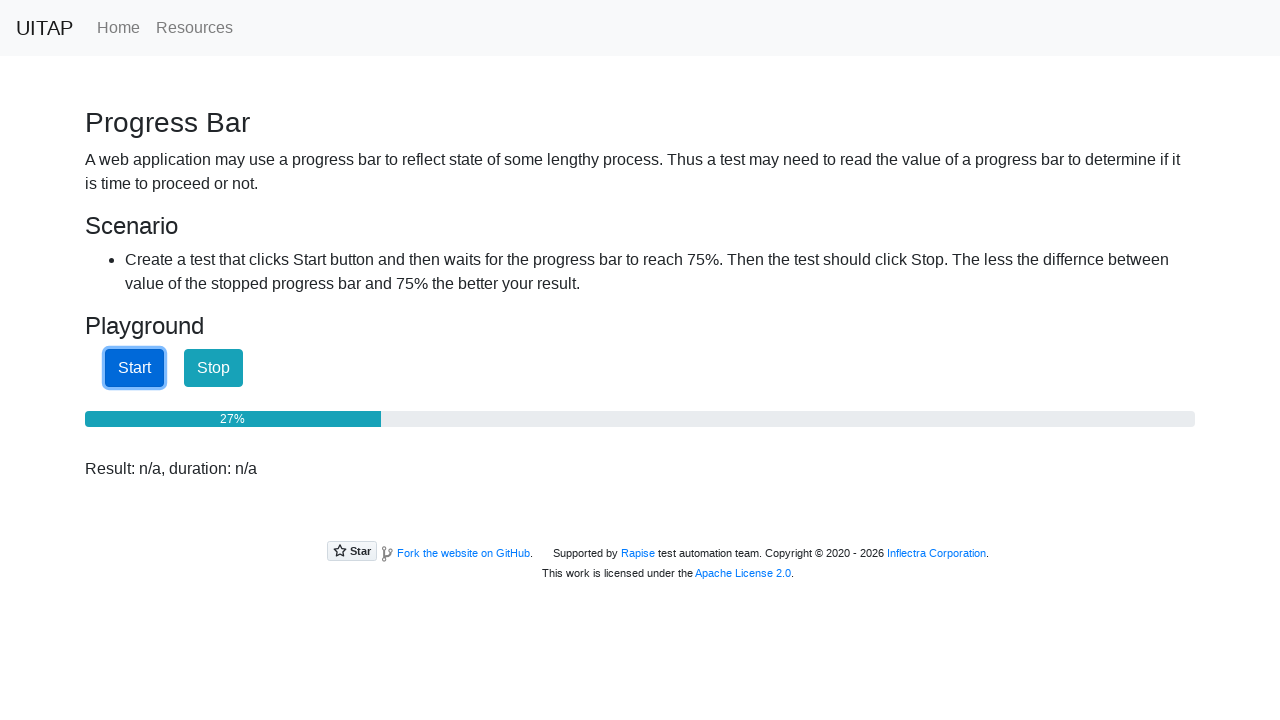

Checked progress bar value: 28%
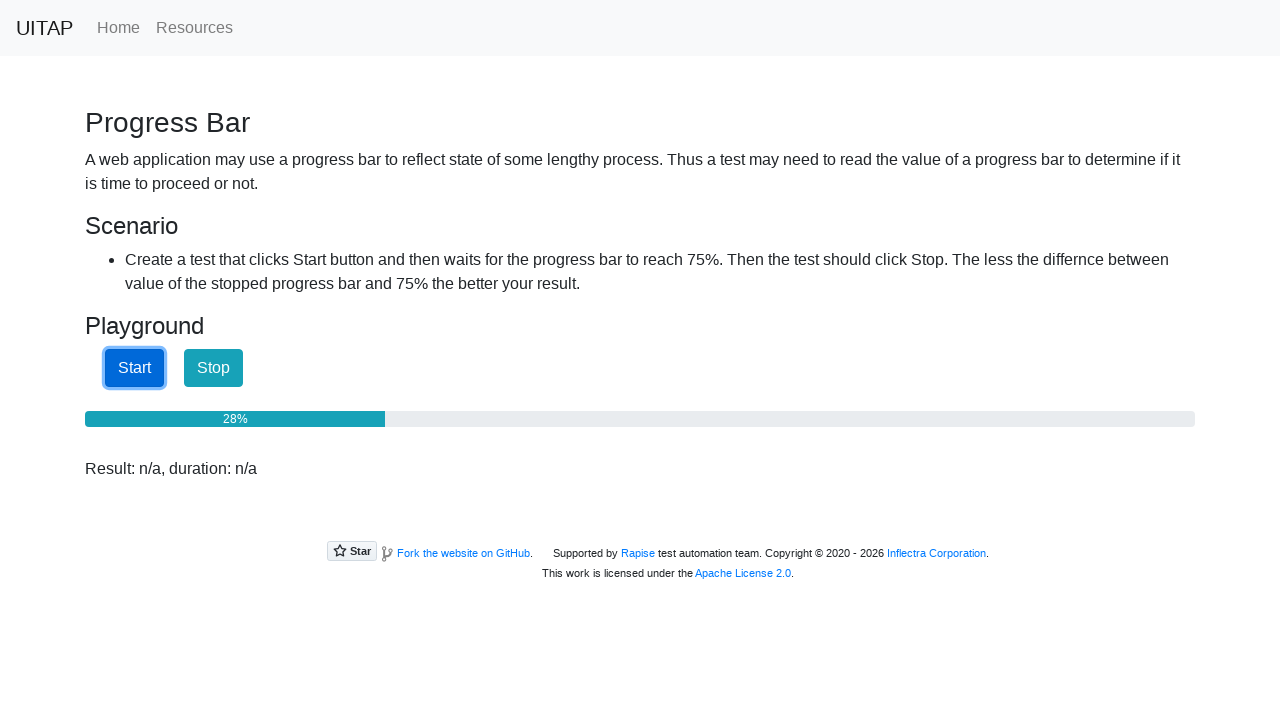

Checked progress bar value: 28%
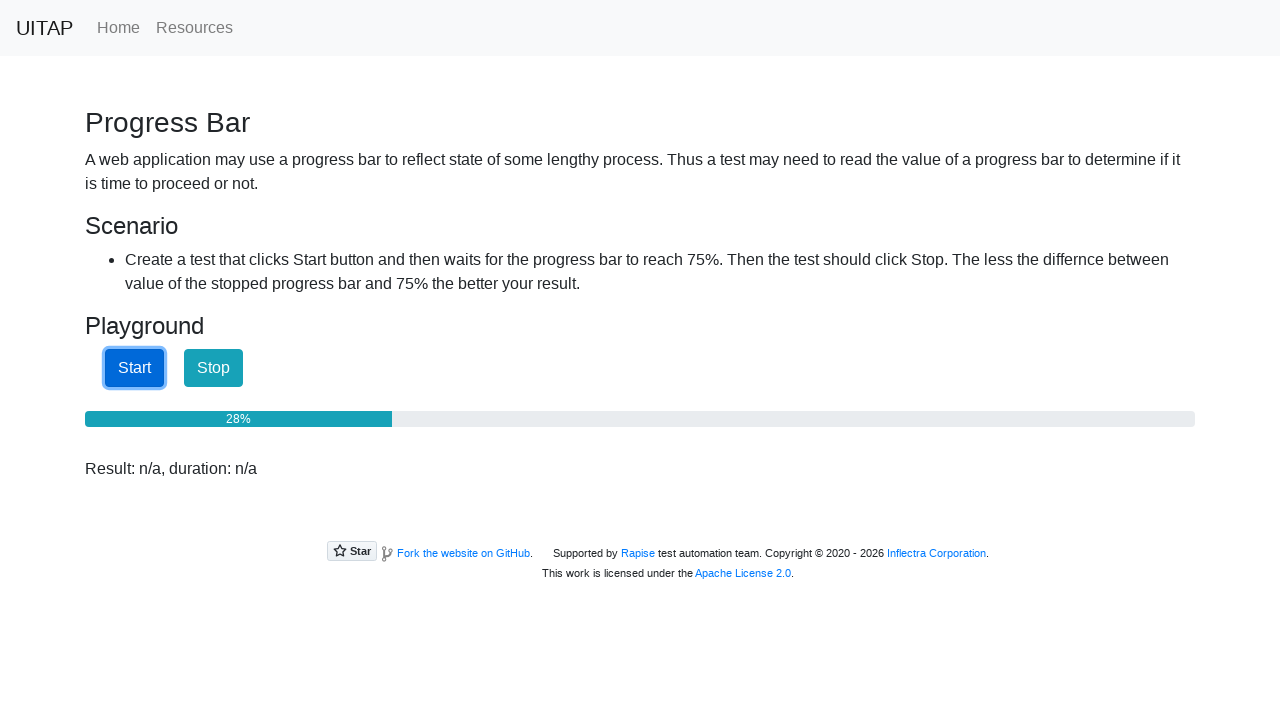

Checked progress bar value: 29%
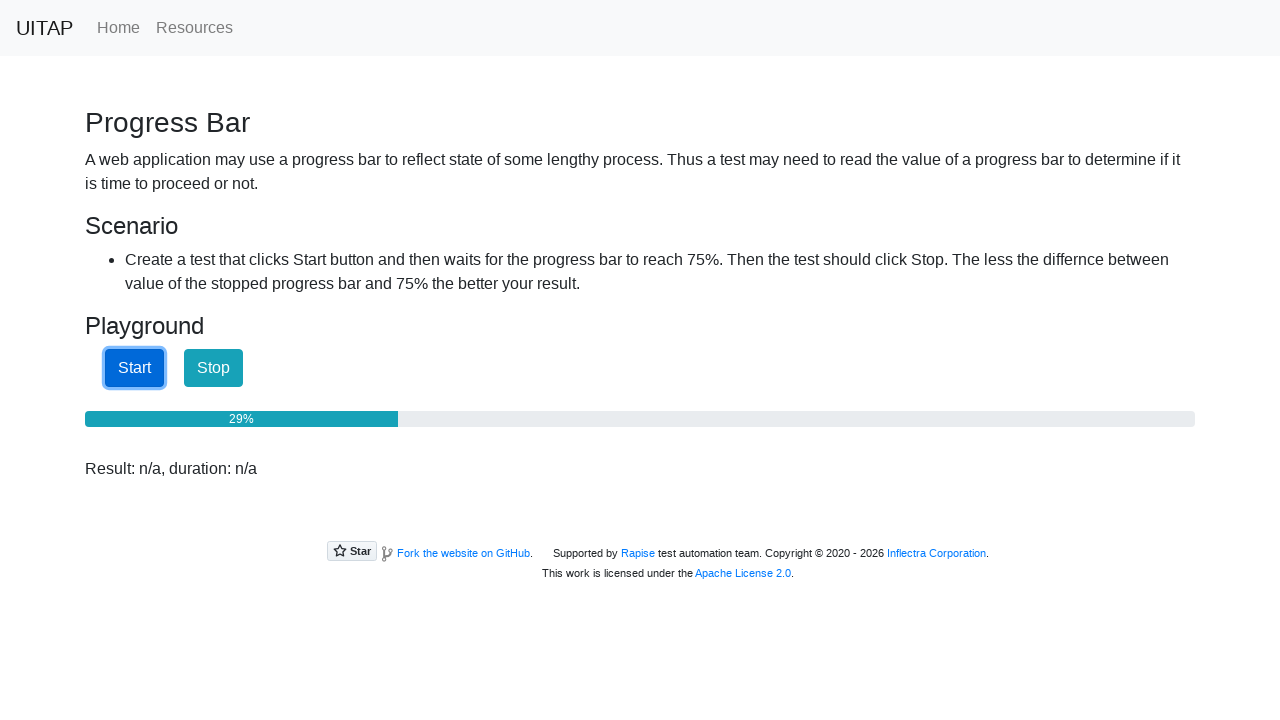

Checked progress bar value: 29%
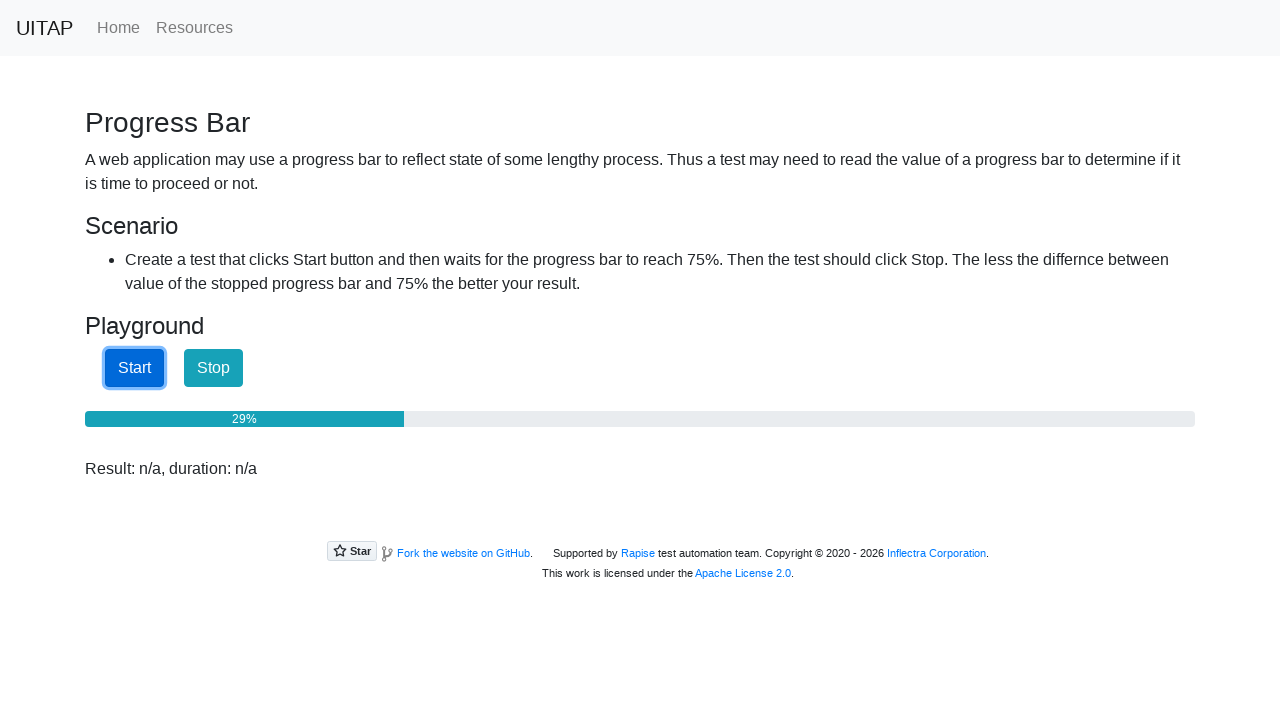

Checked progress bar value: 30%
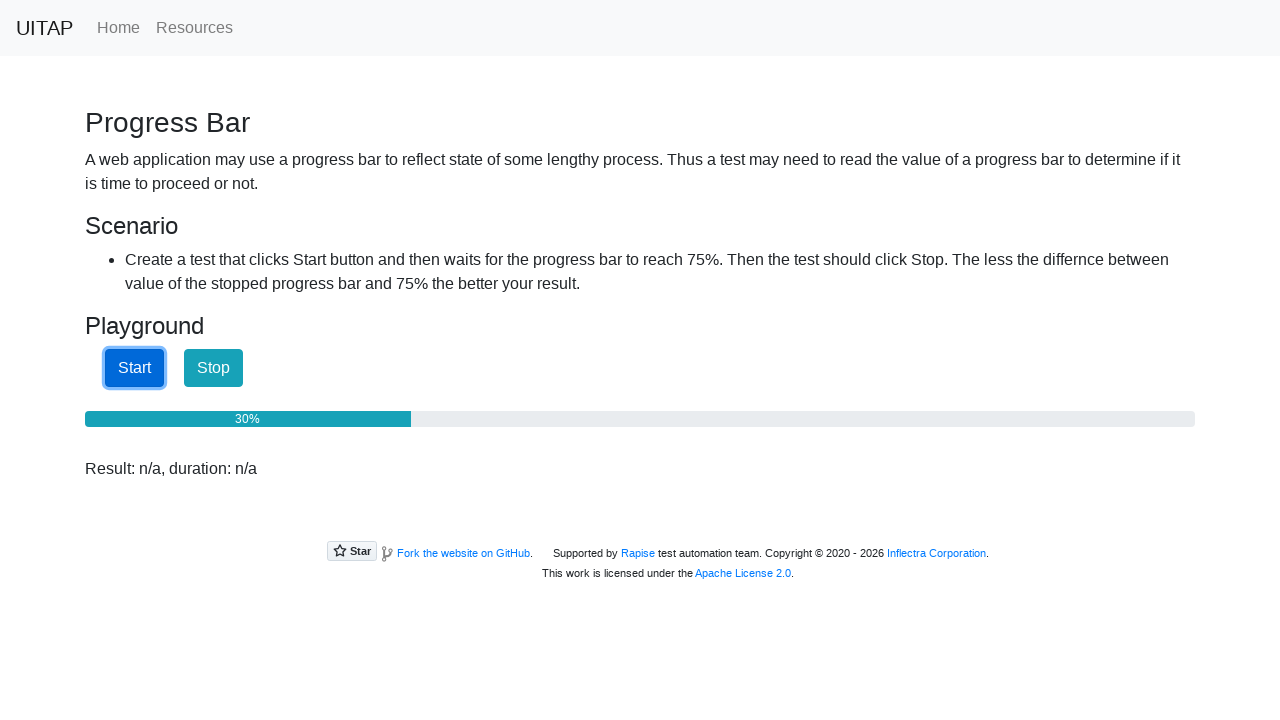

Checked progress bar value: 30%
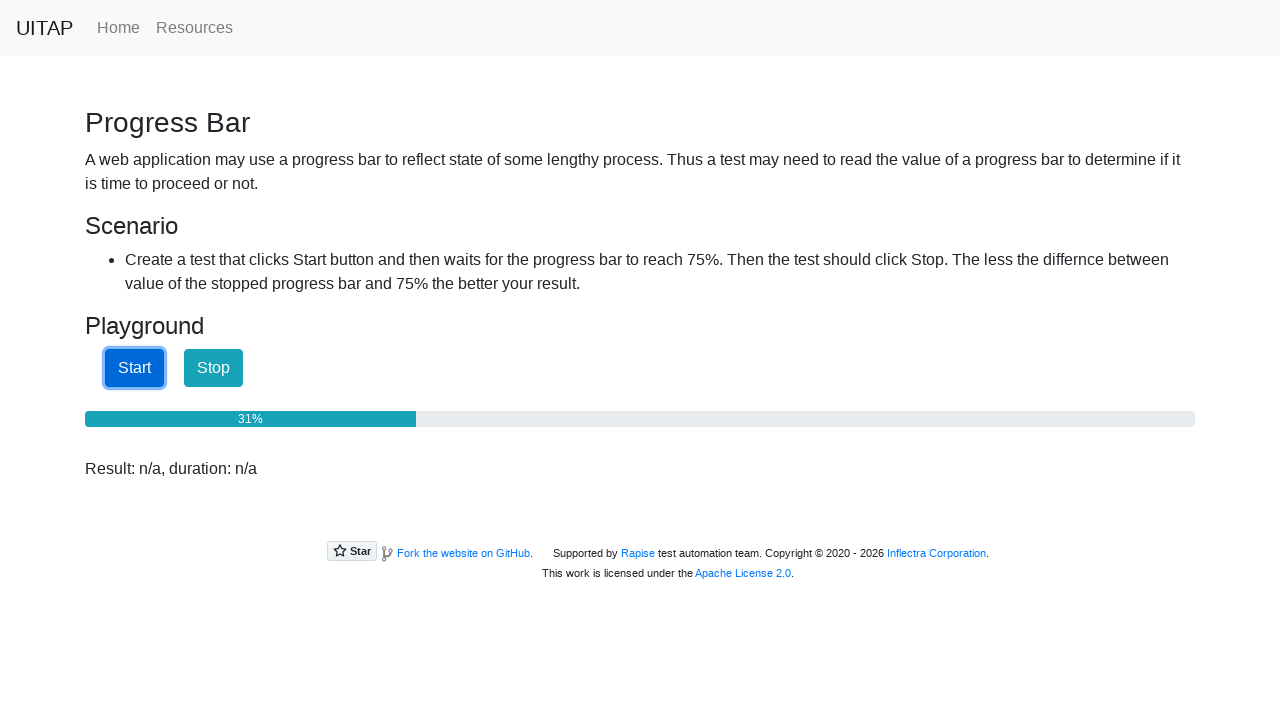

Checked progress bar value: 31%
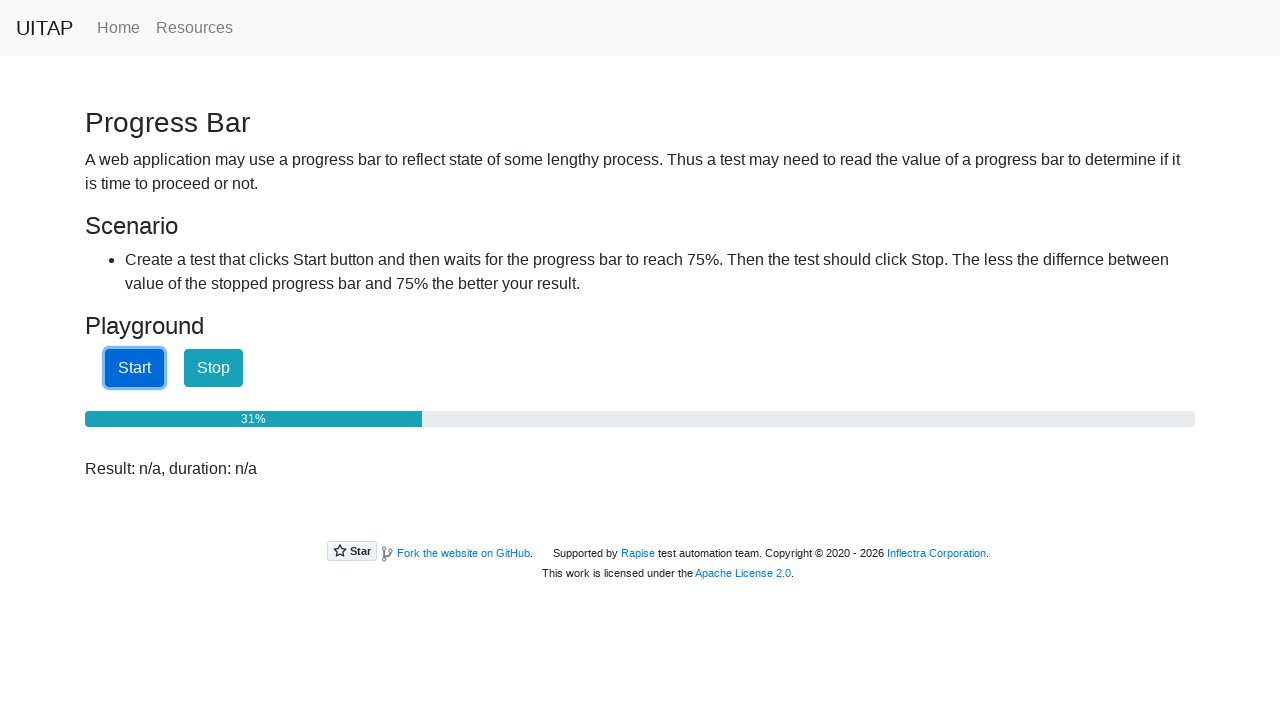

Checked progress bar value: 31%
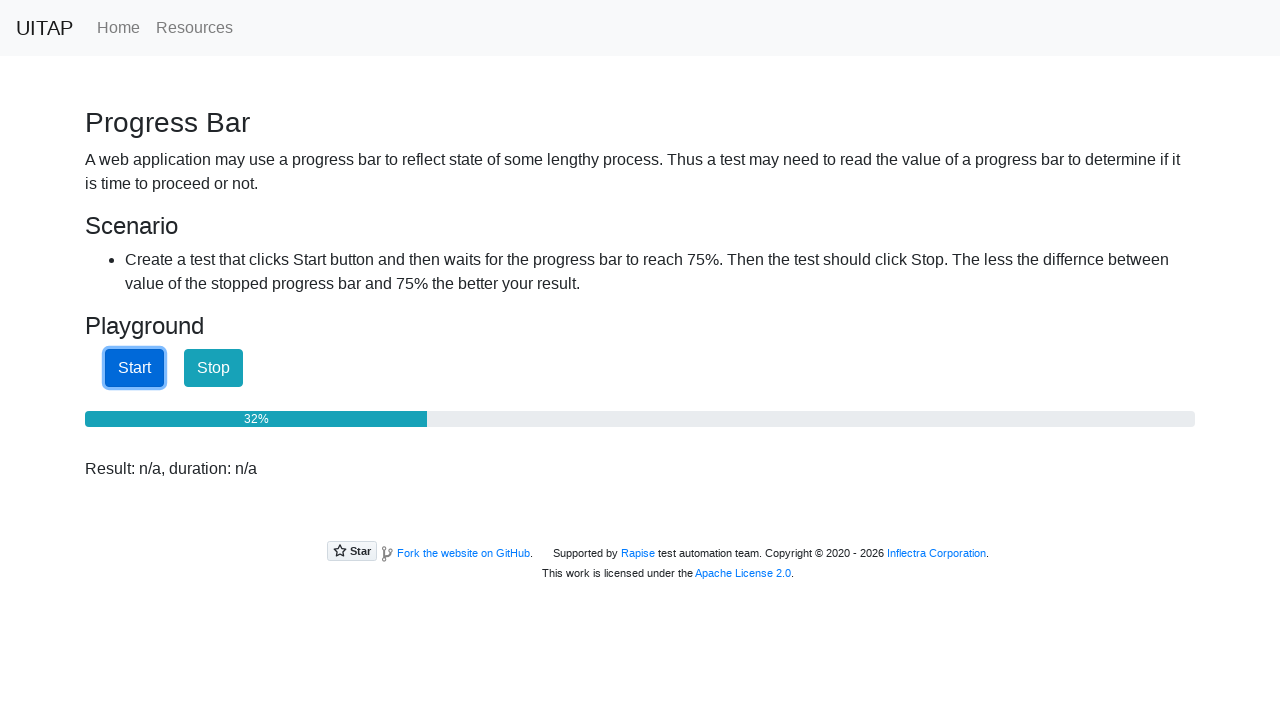

Checked progress bar value: 32%
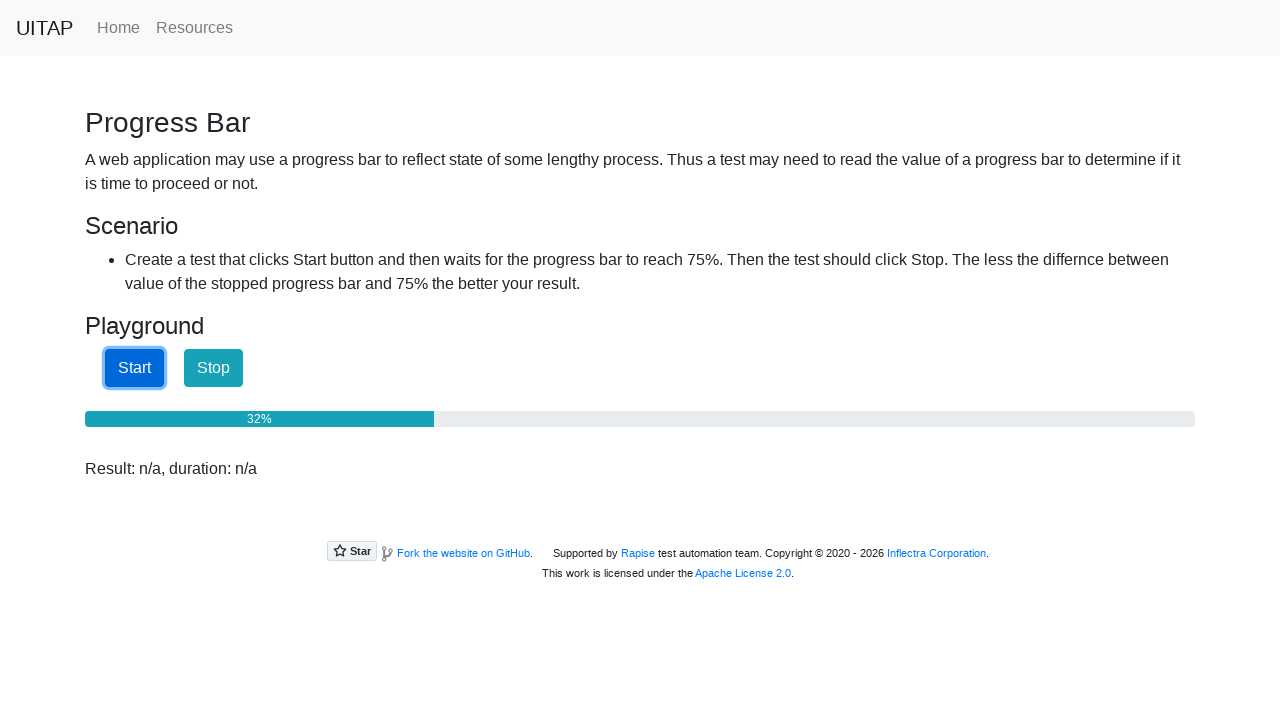

Checked progress bar value: 32%
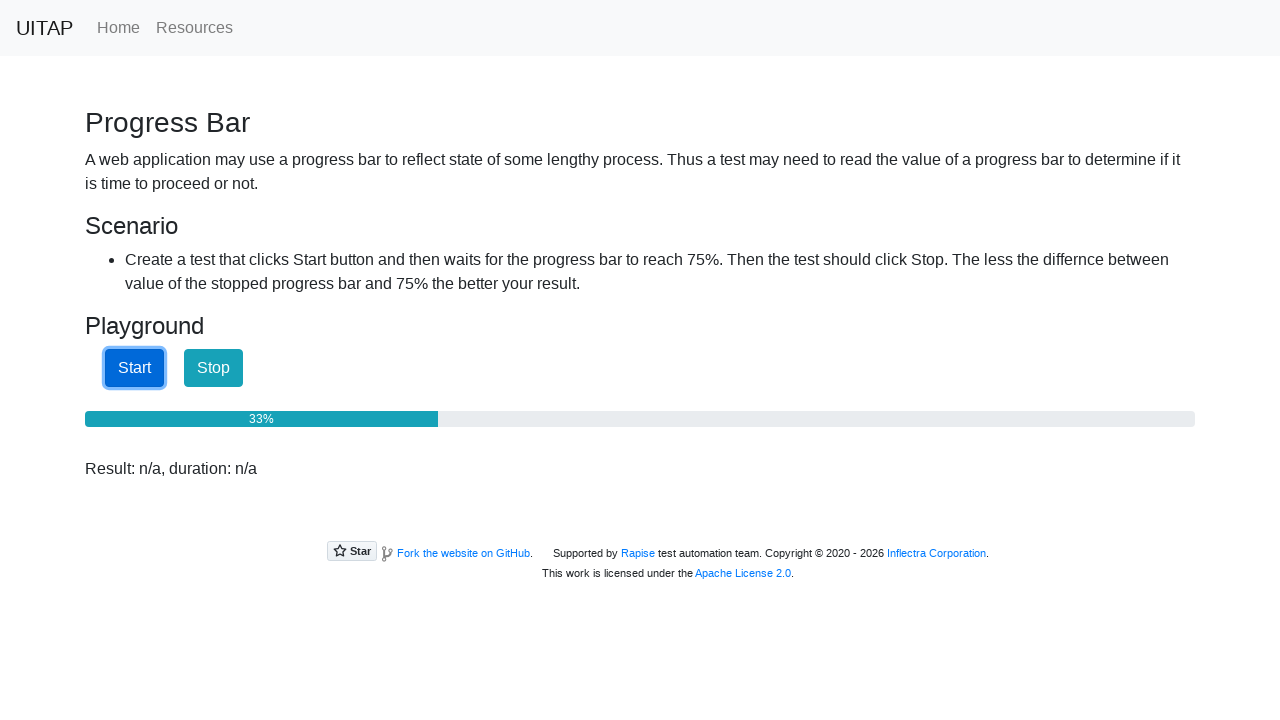

Checked progress bar value: 33%
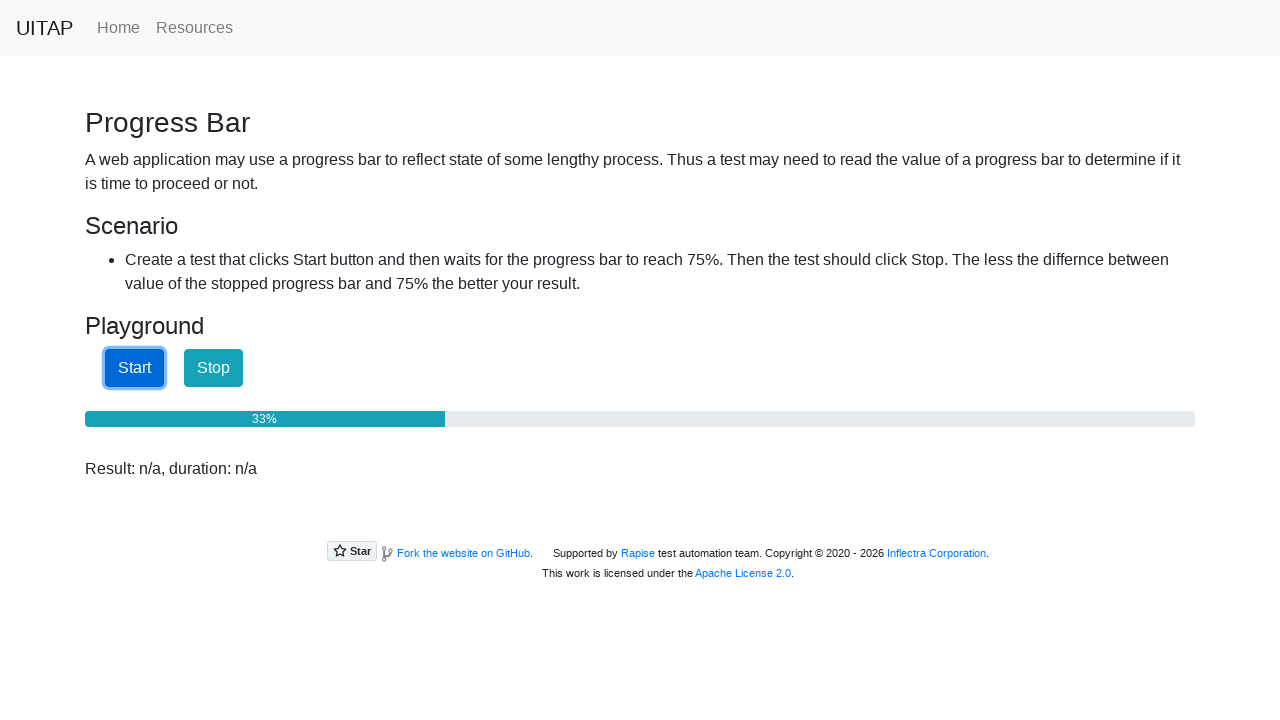

Checked progress bar value: 33%
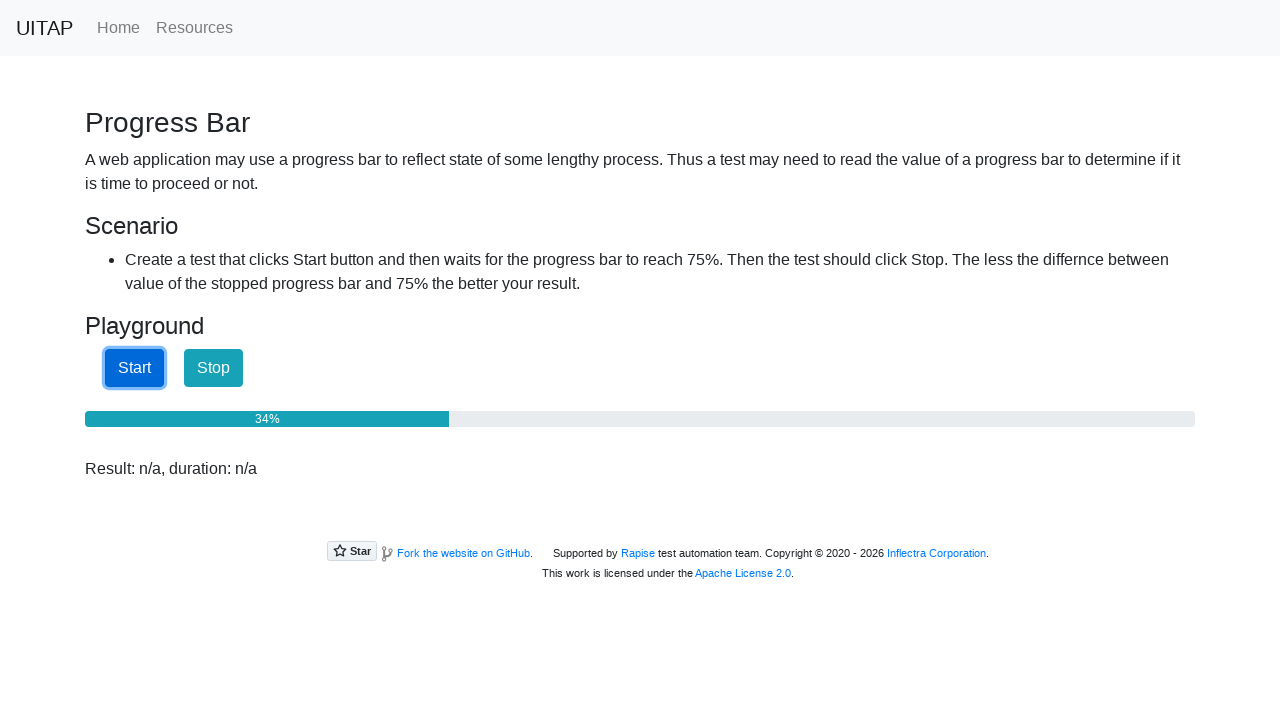

Checked progress bar value: 34%
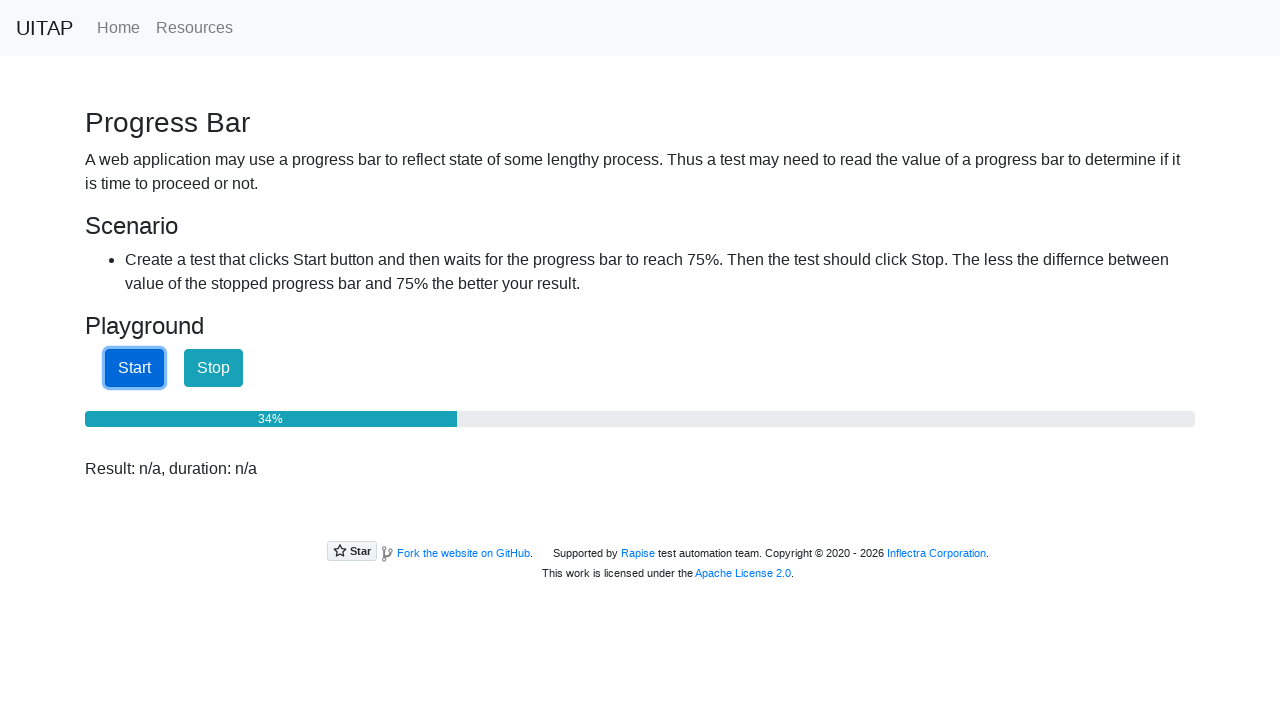

Checked progress bar value: 35%
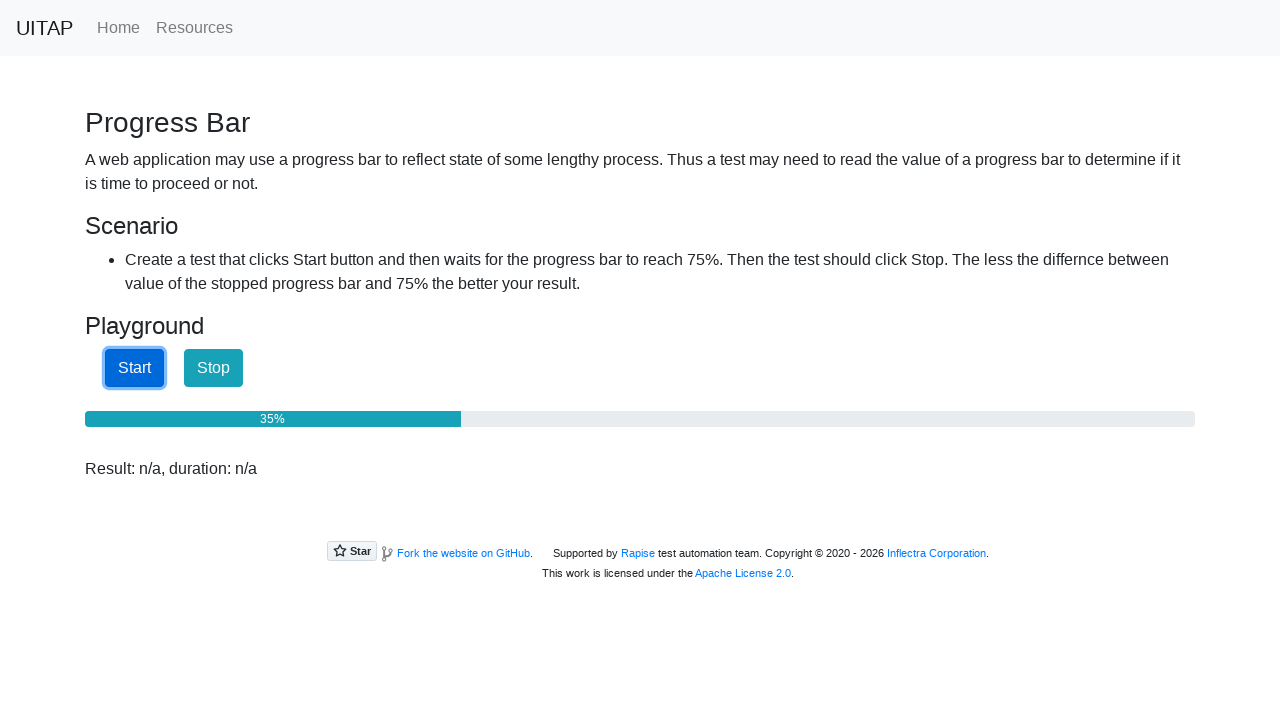

Checked progress bar value: 35%
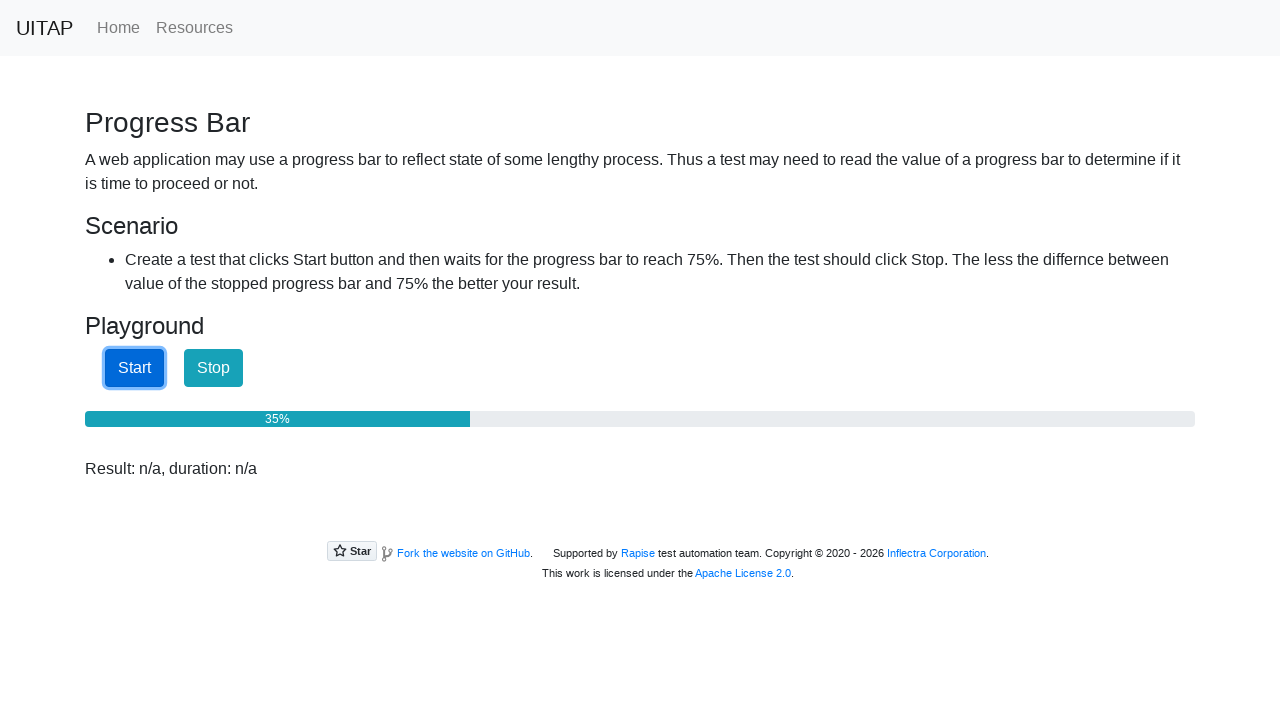

Checked progress bar value: 36%
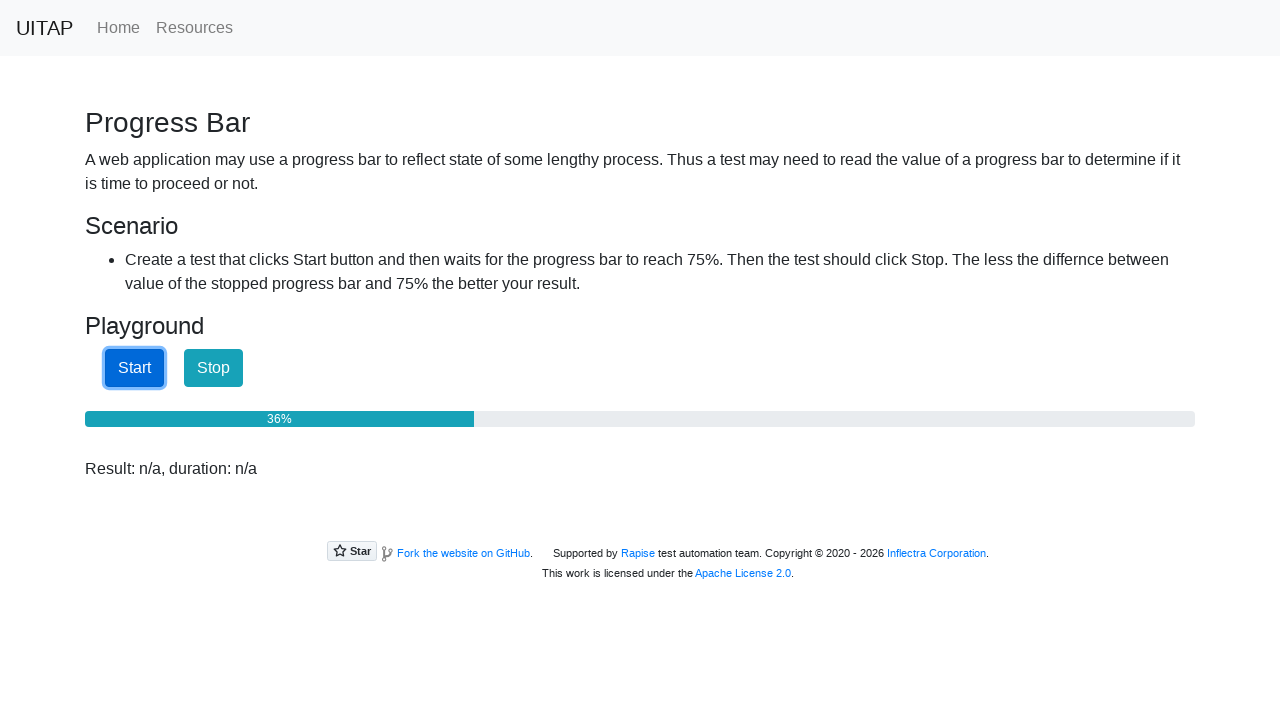

Checked progress bar value: 36%
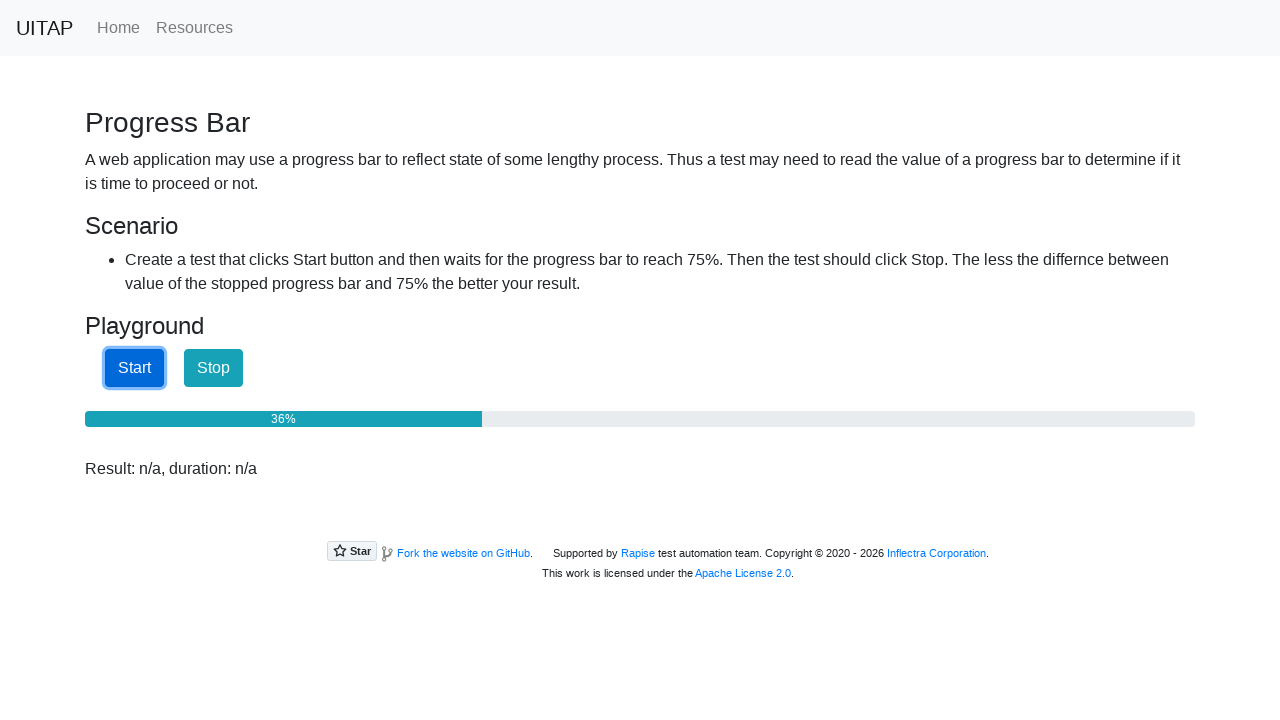

Checked progress bar value: 37%
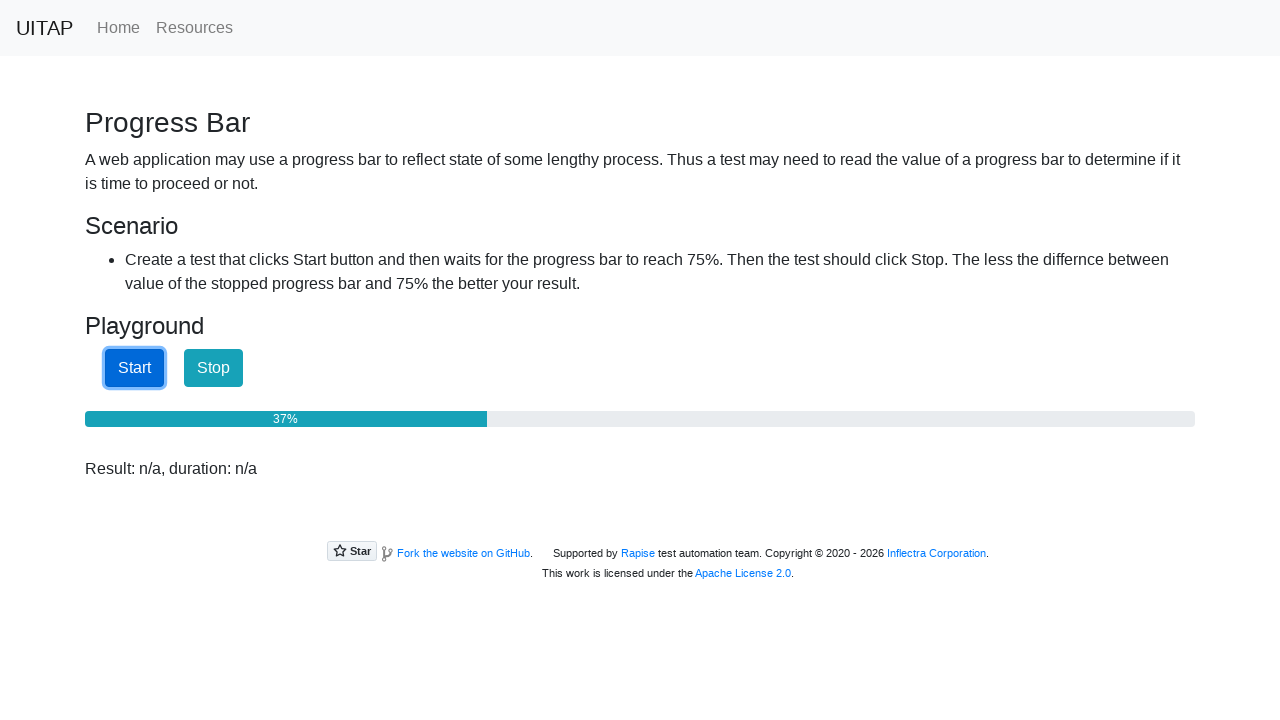

Checked progress bar value: 37%
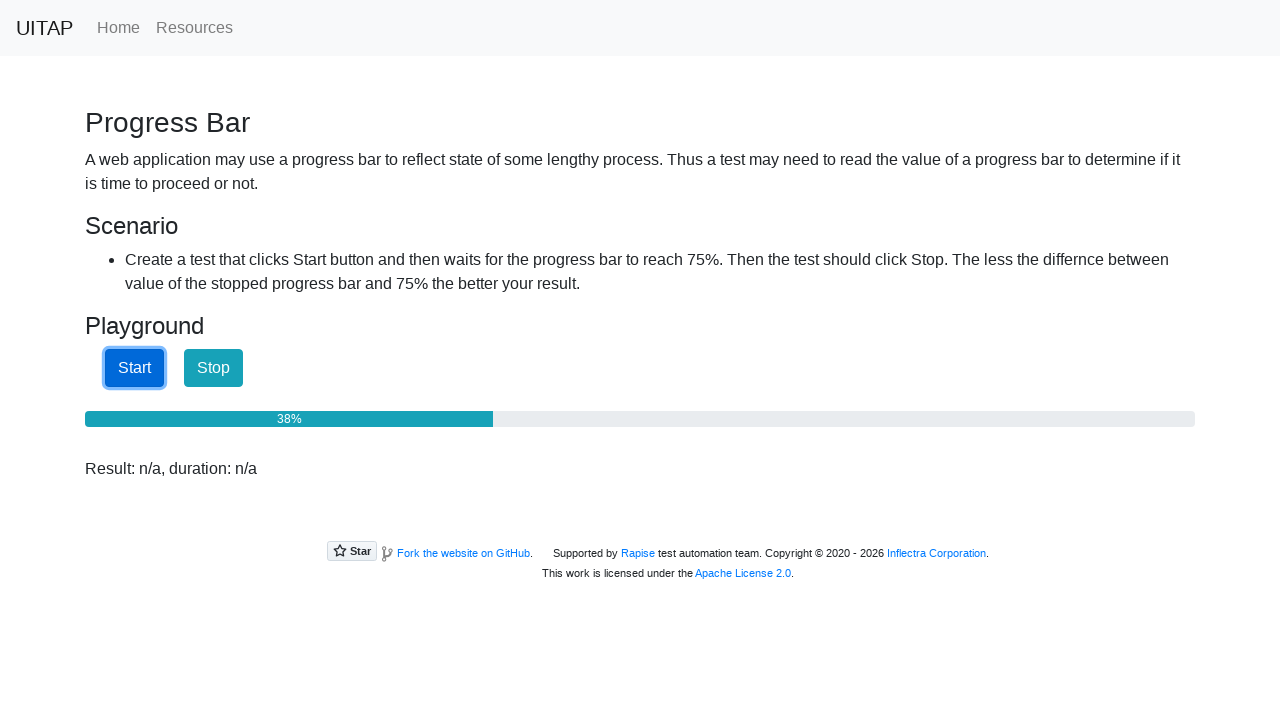

Checked progress bar value: 38%
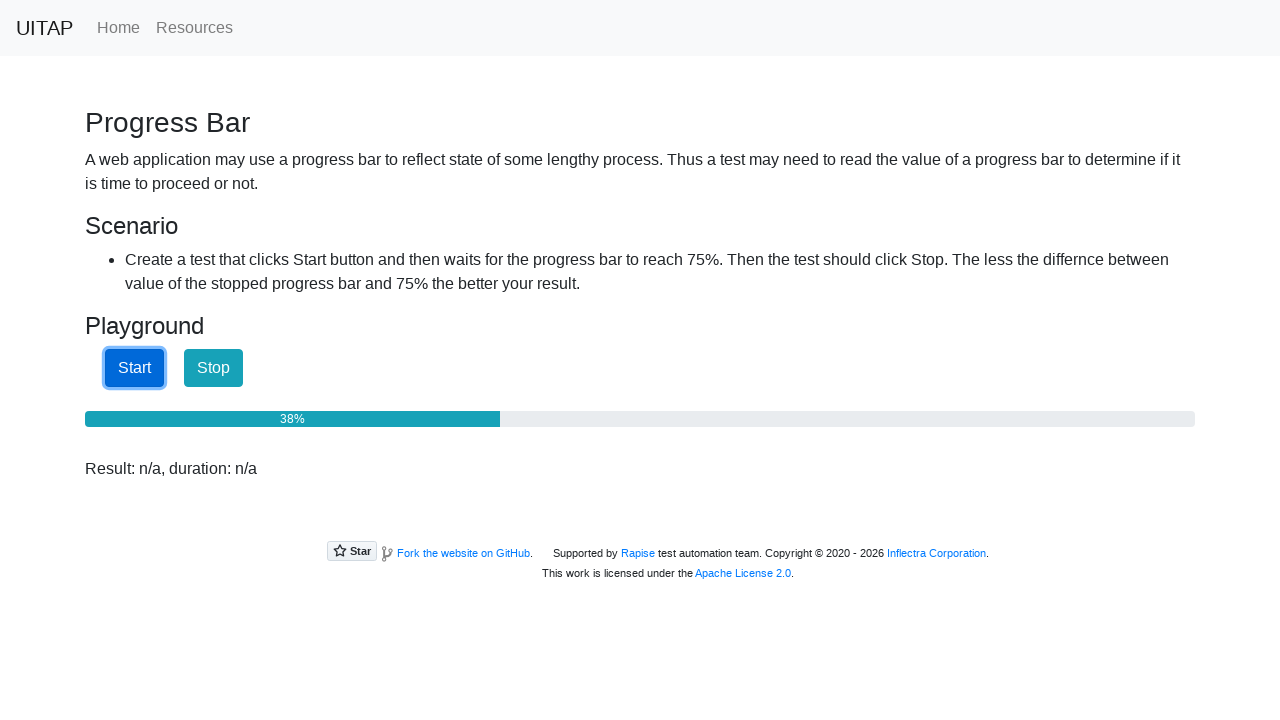

Checked progress bar value: 38%
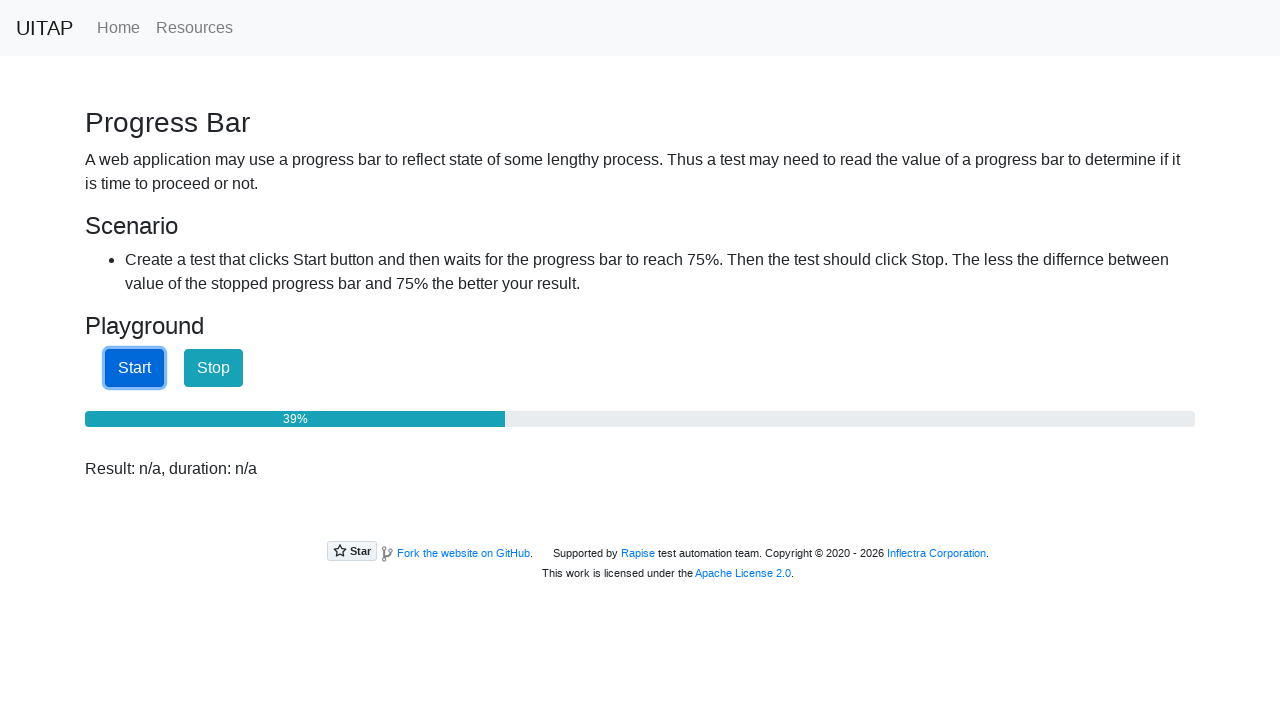

Checked progress bar value: 39%
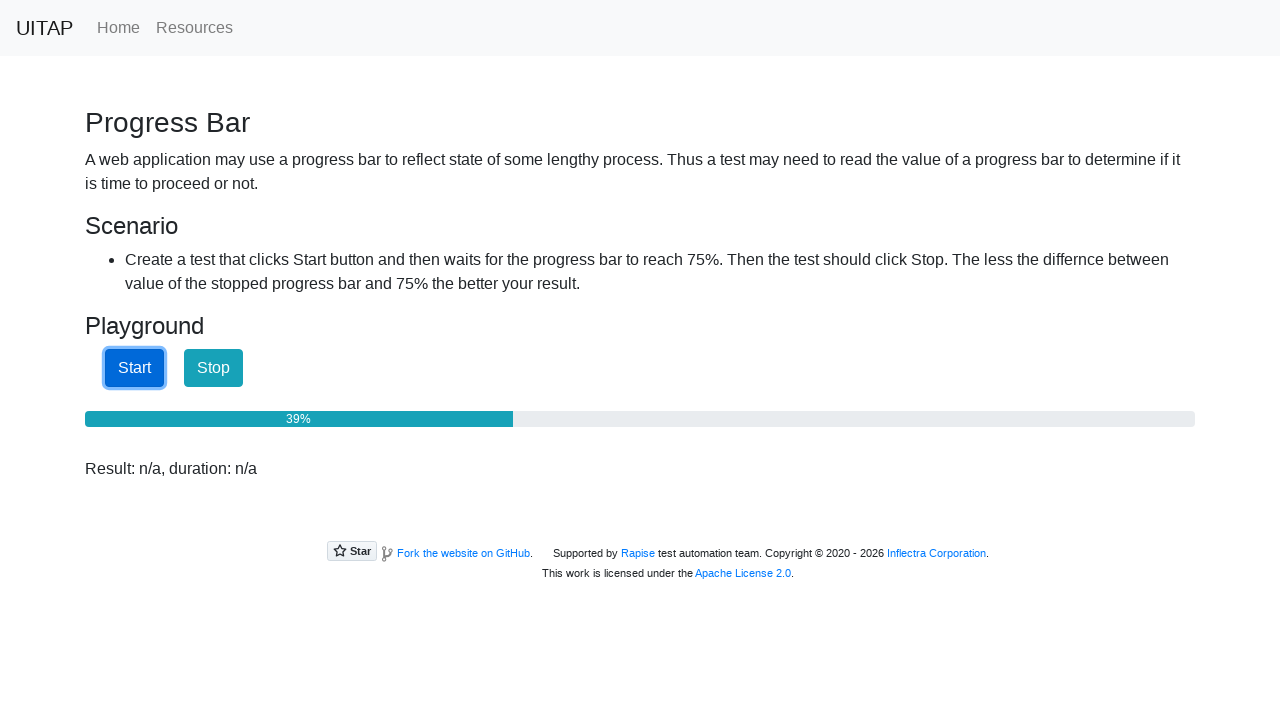

Checked progress bar value: 40%
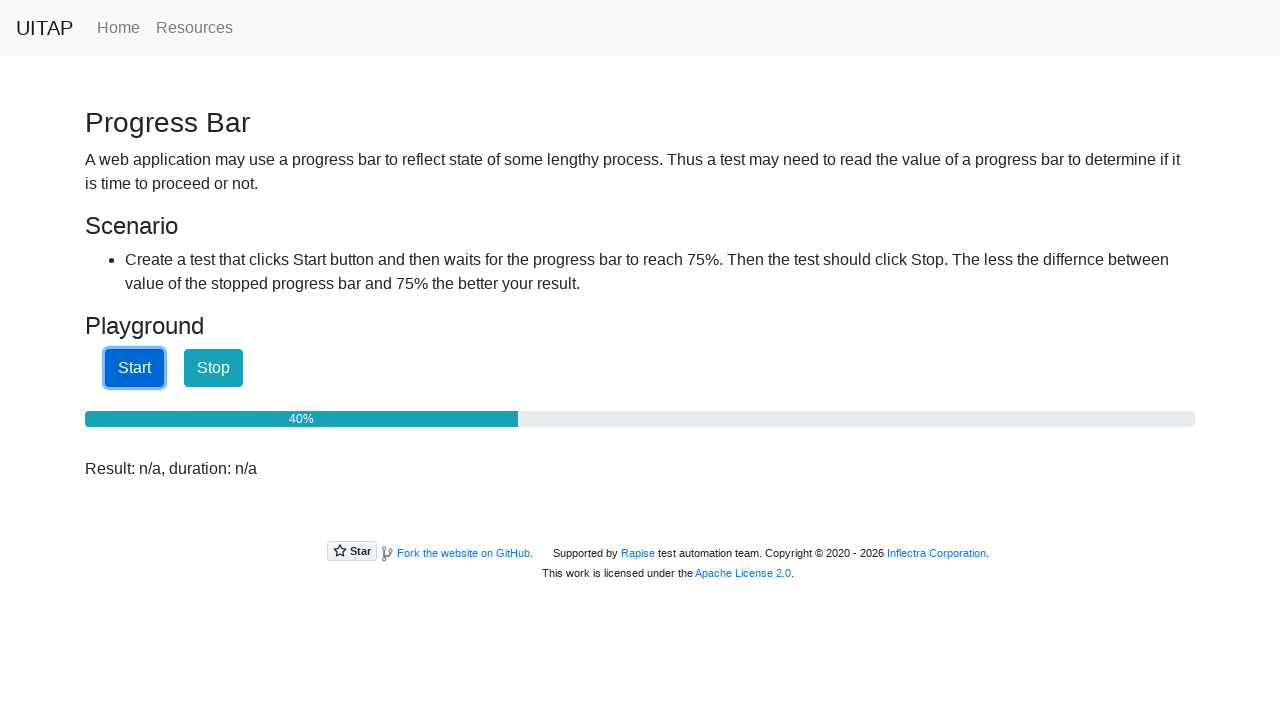

Checked progress bar value: 40%
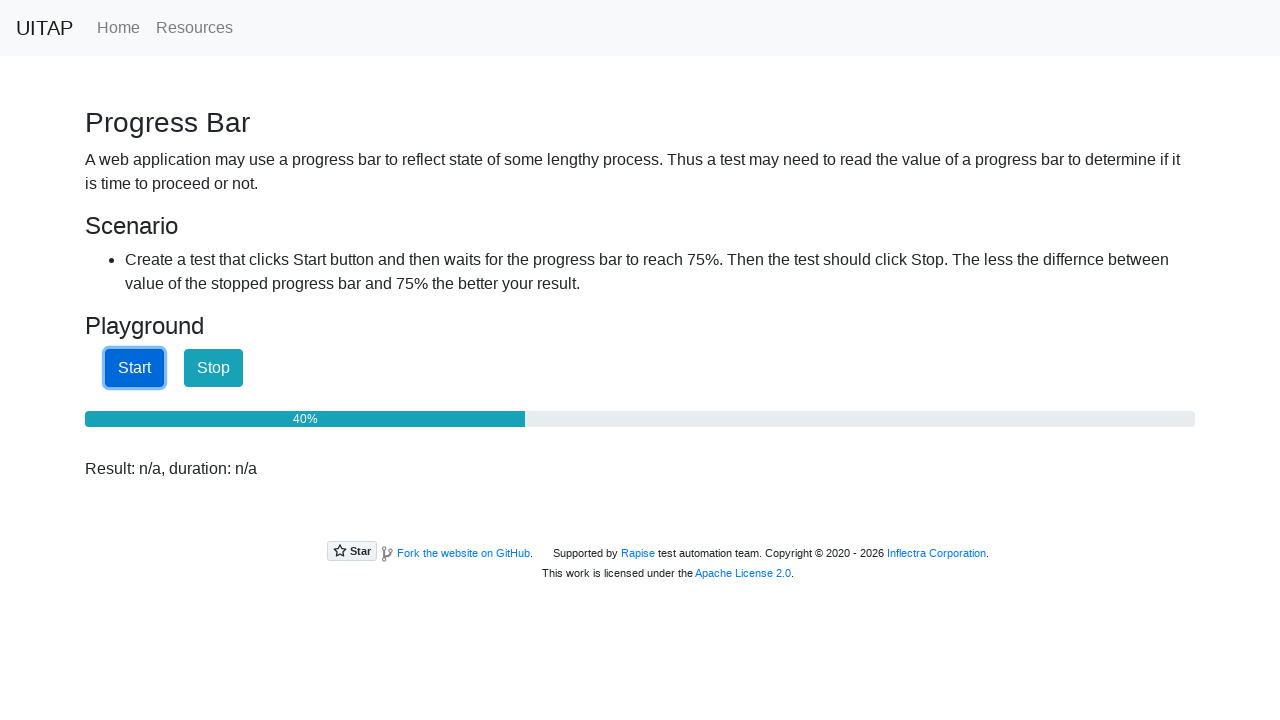

Checked progress bar value: 41%
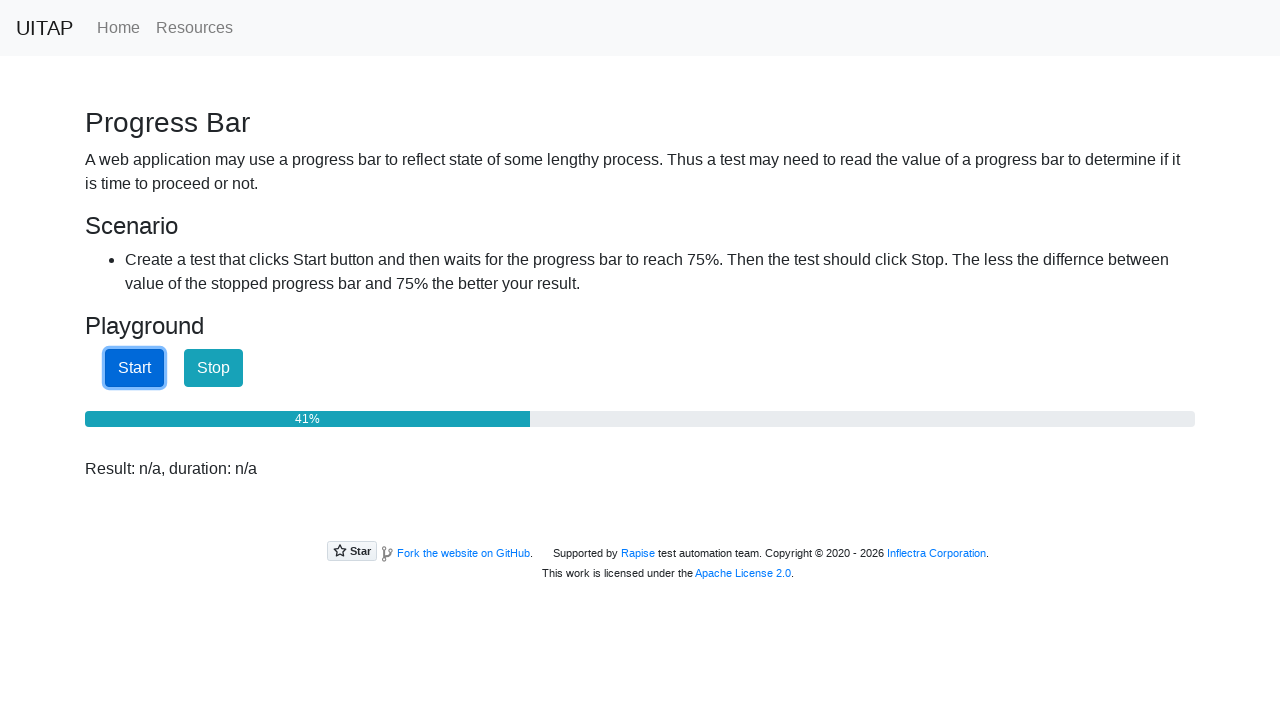

Checked progress bar value: 41%
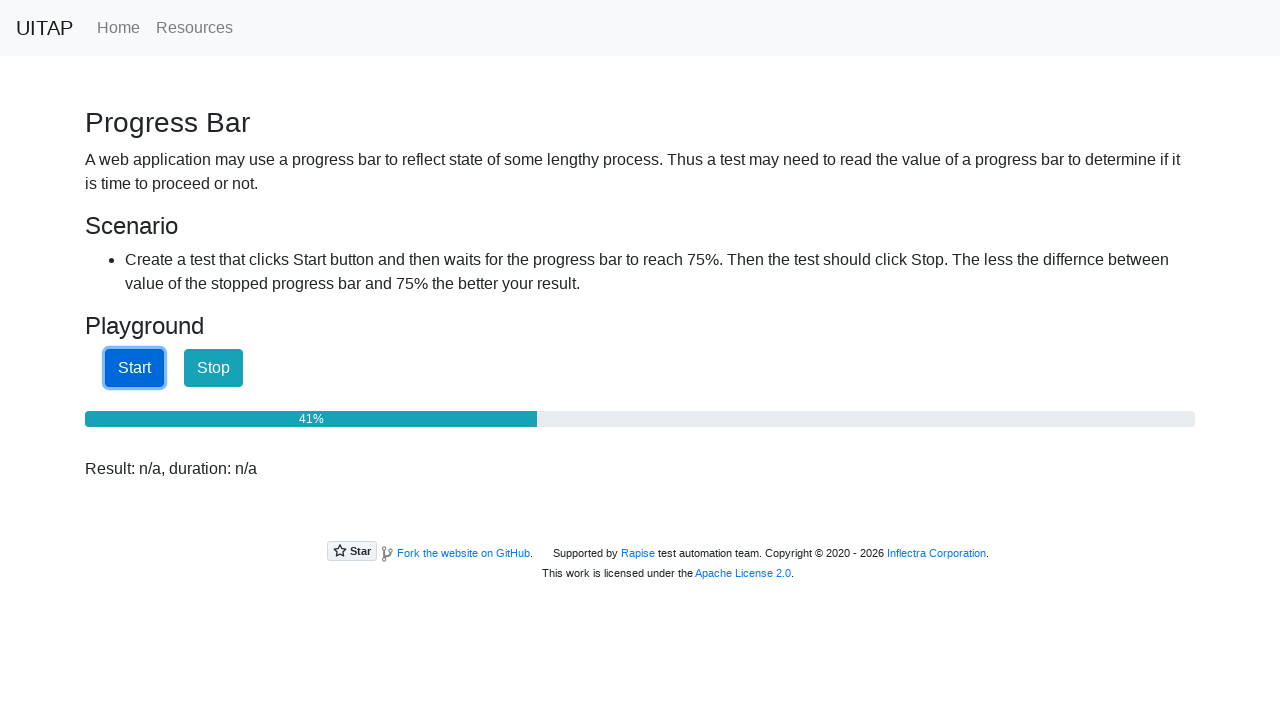

Checked progress bar value: 42%
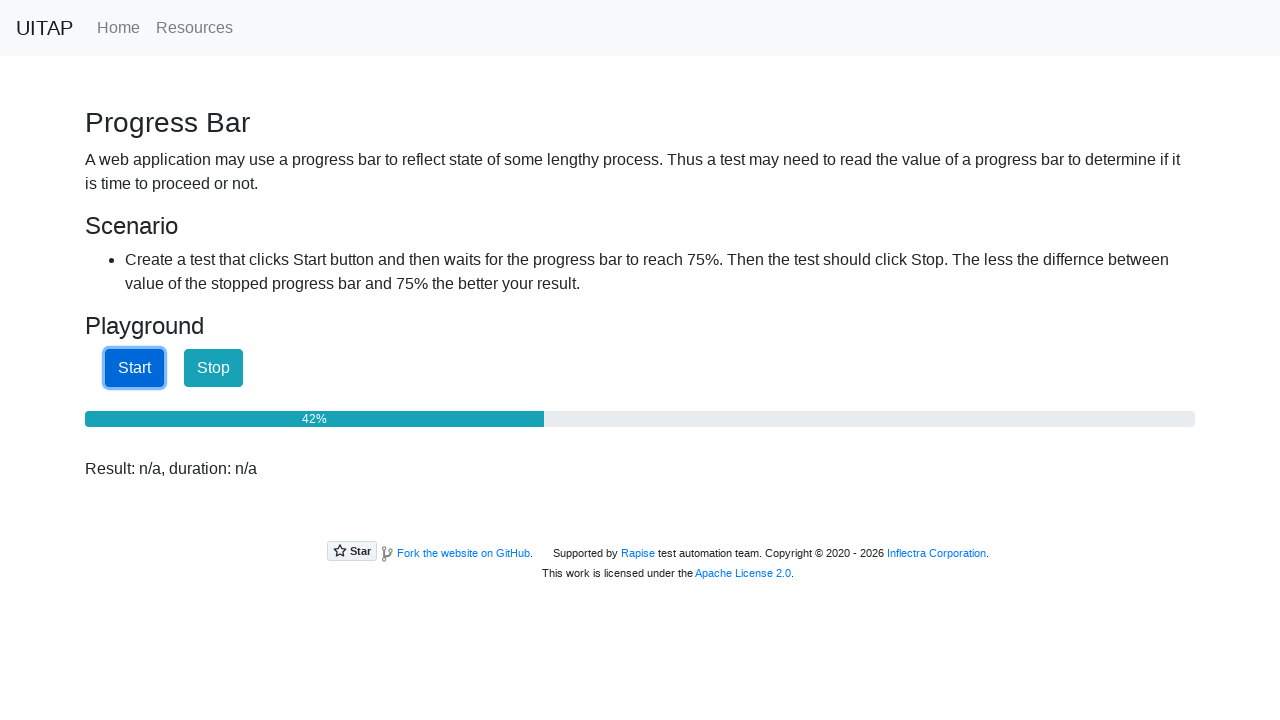

Checked progress bar value: 43%
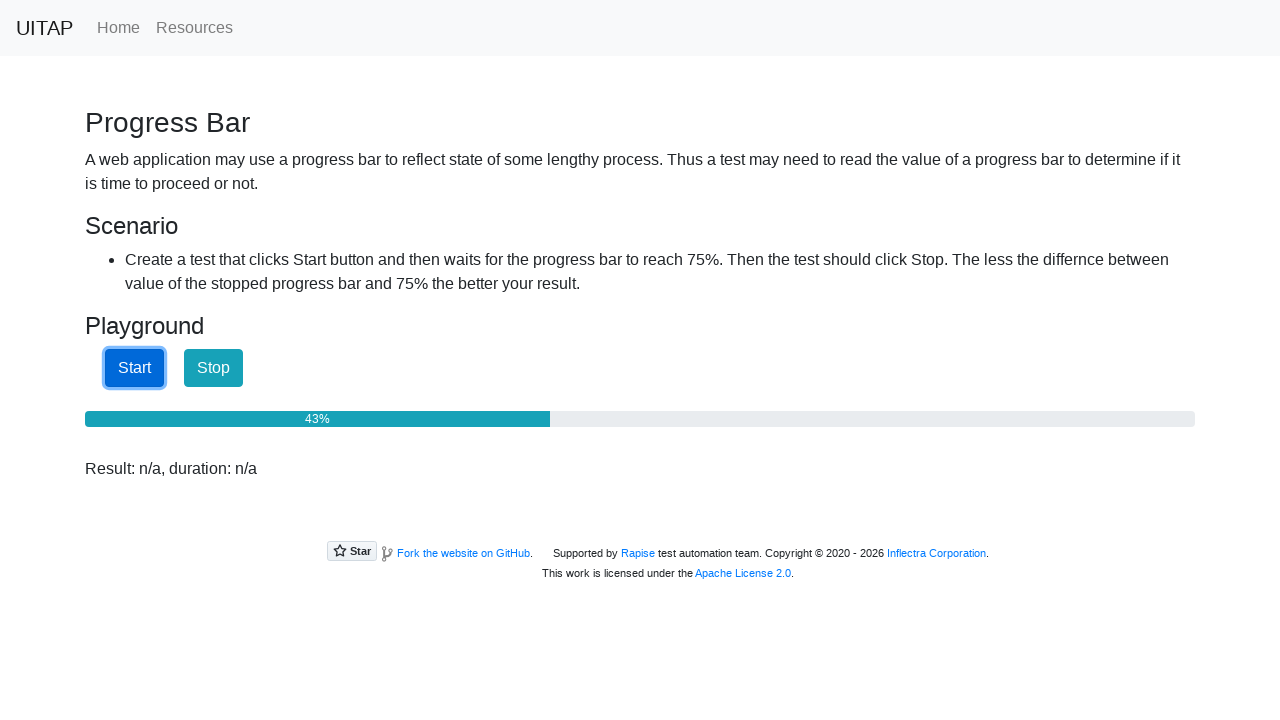

Checked progress bar value: 43%
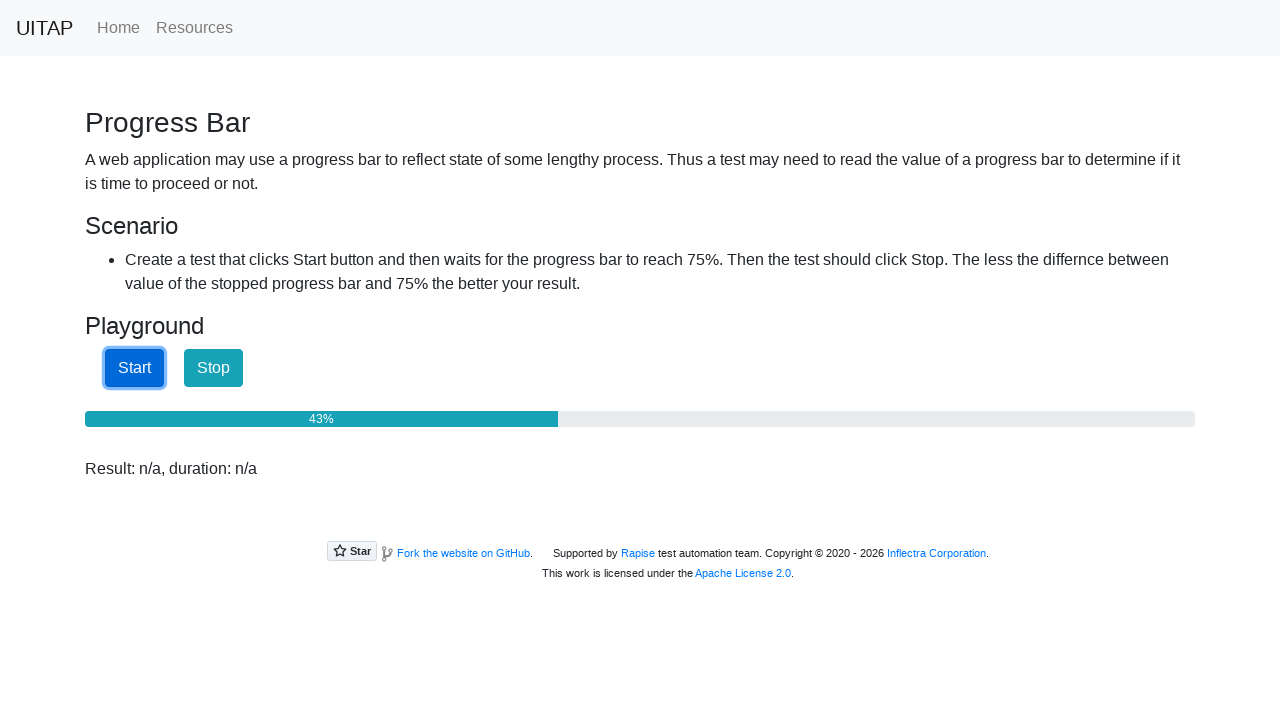

Checked progress bar value: 44%
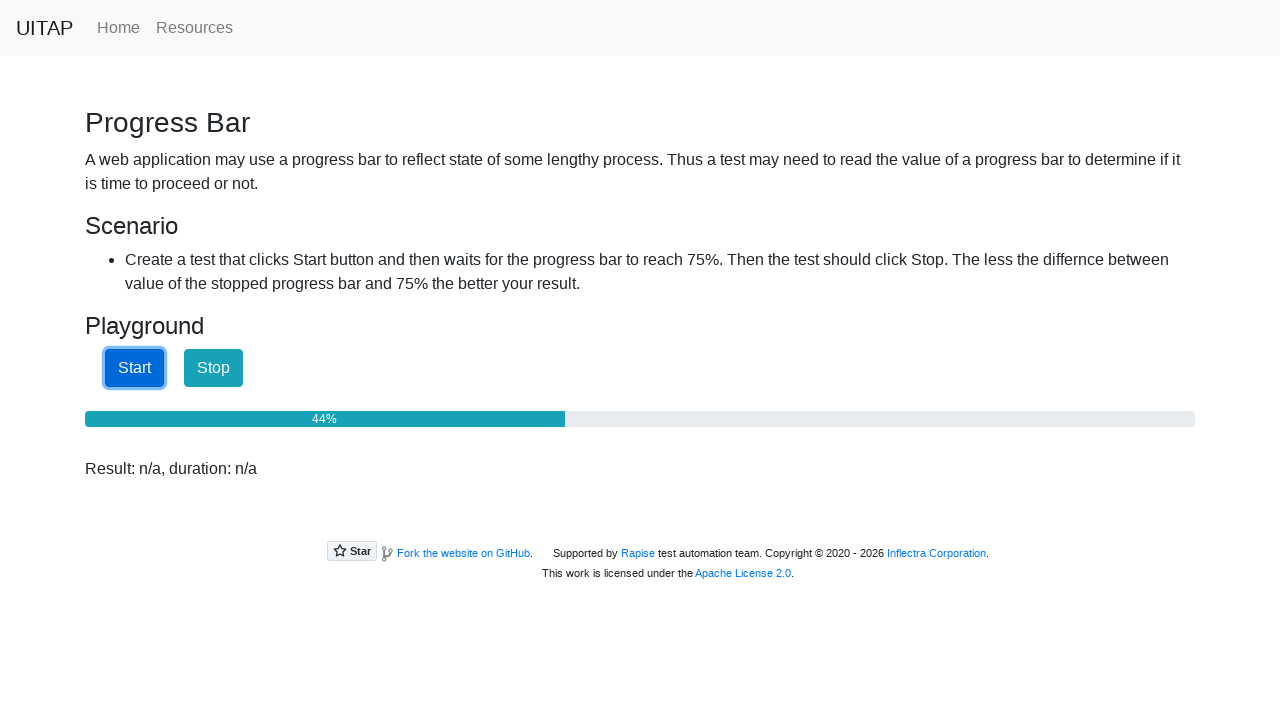

Checked progress bar value: 44%
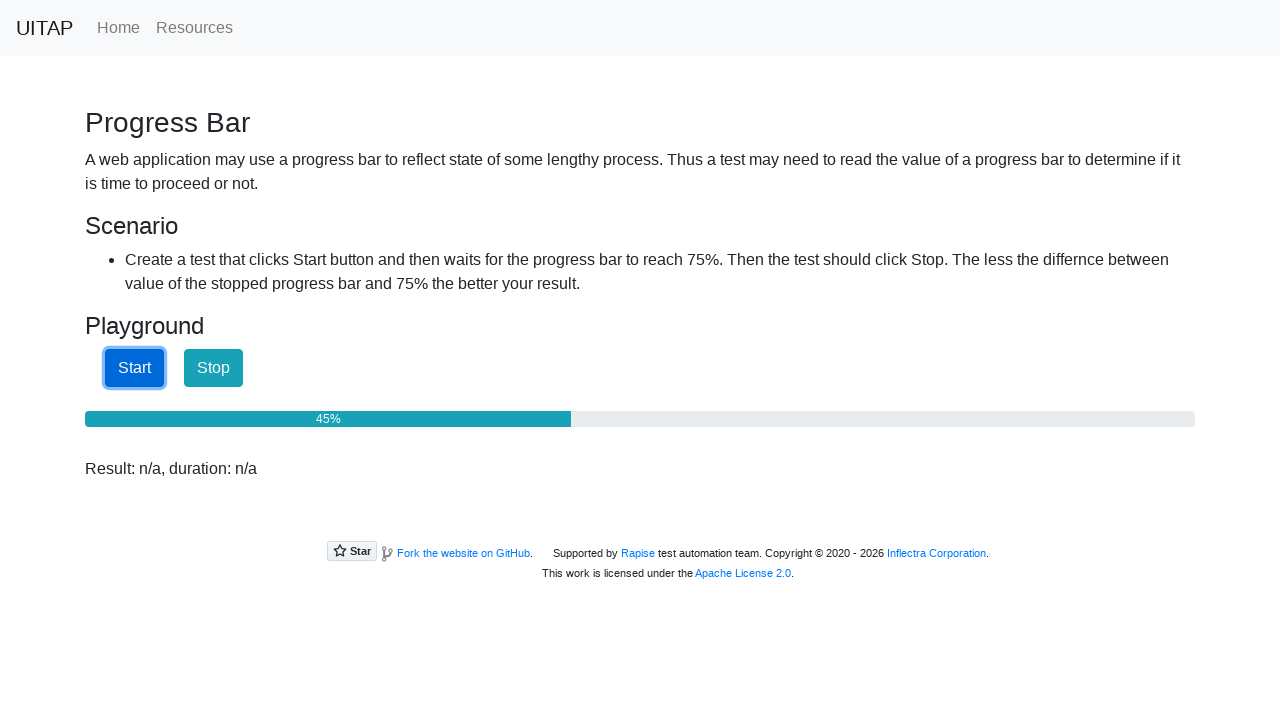

Checked progress bar value: 45%
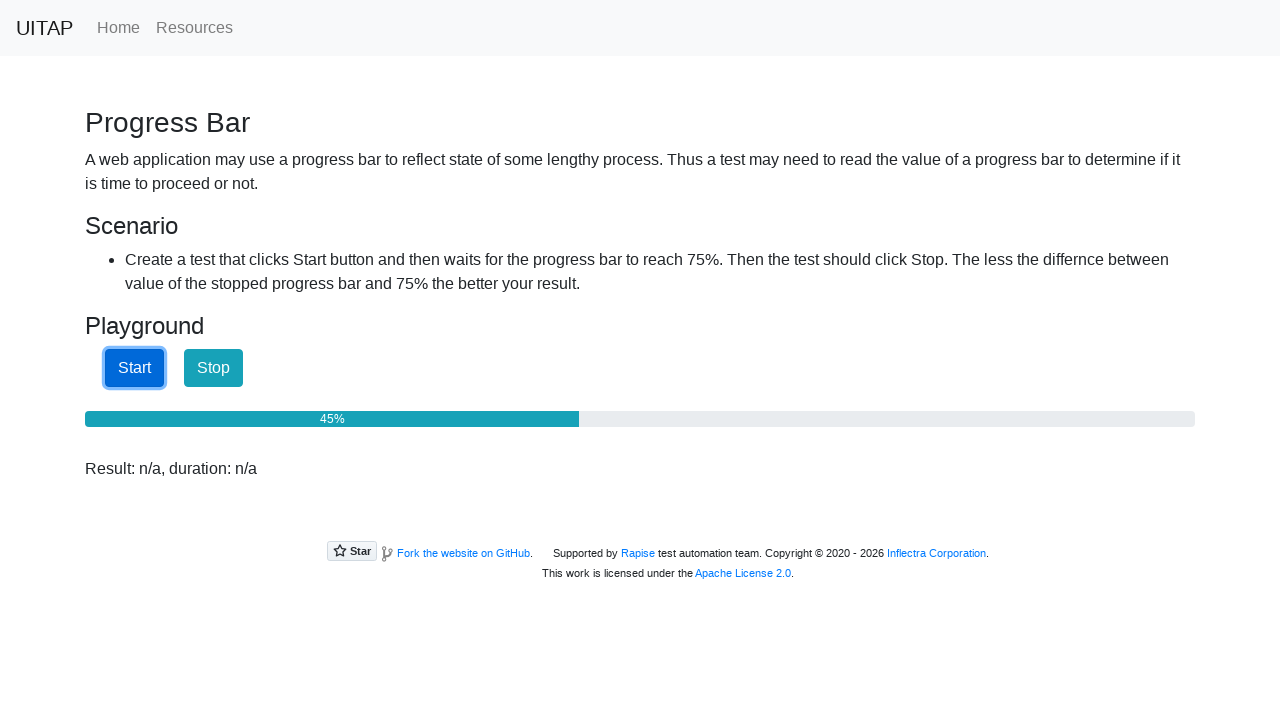

Checked progress bar value: 46%
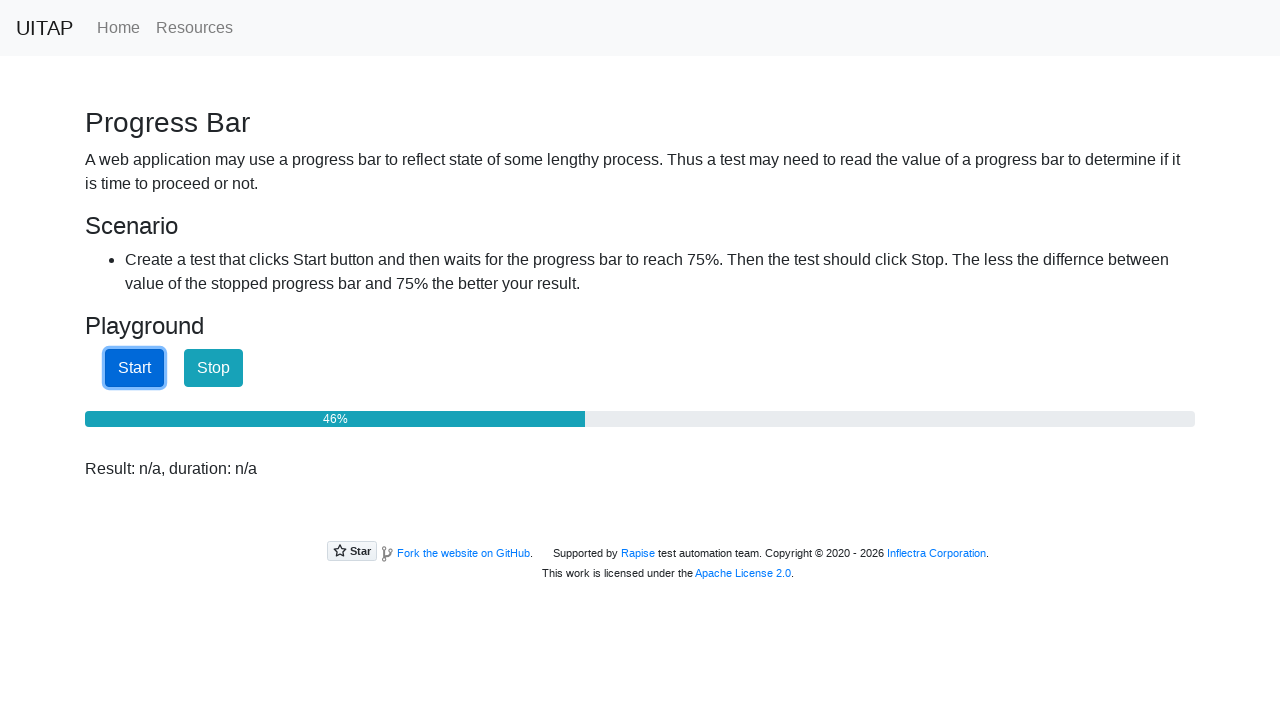

Checked progress bar value: 46%
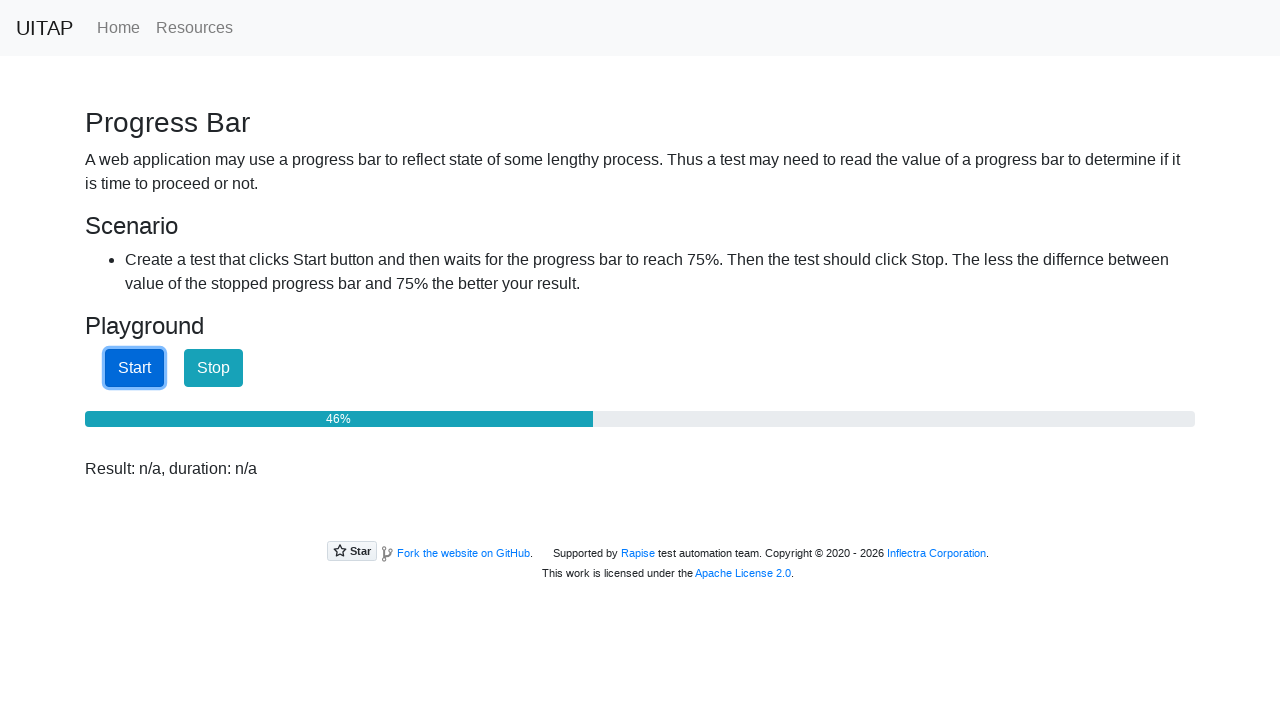

Checked progress bar value: 47%
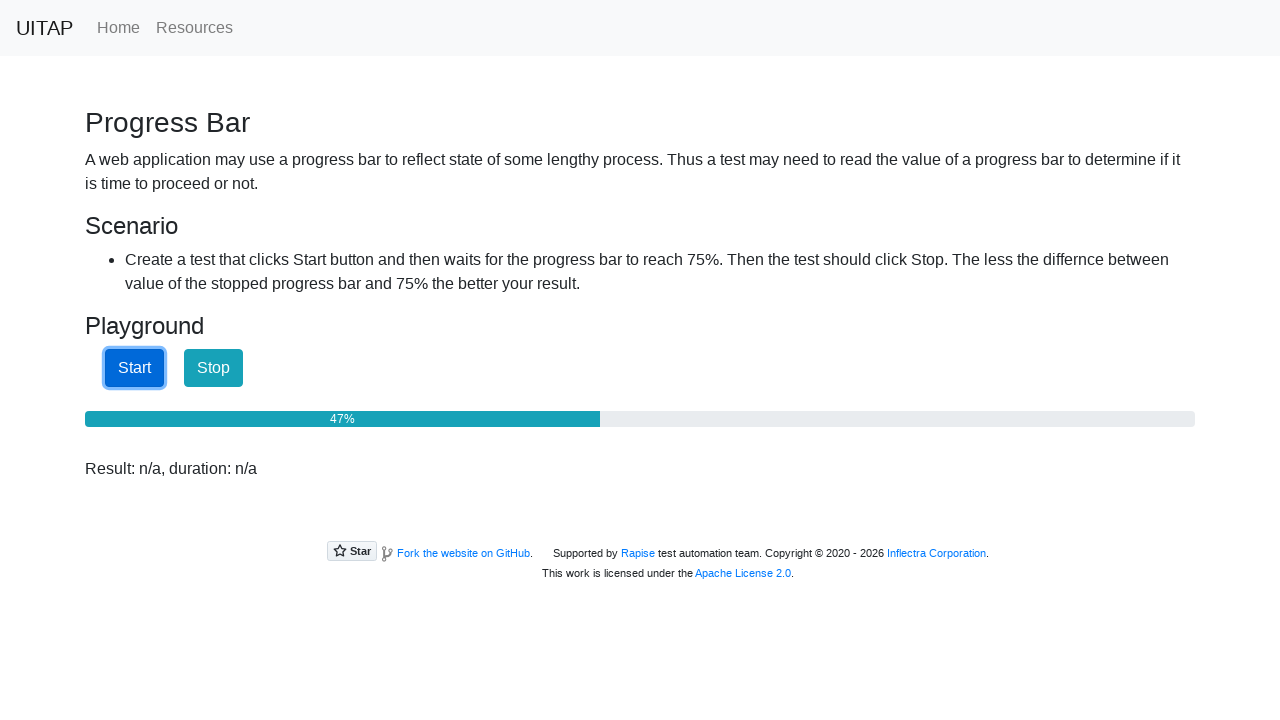

Checked progress bar value: 47%
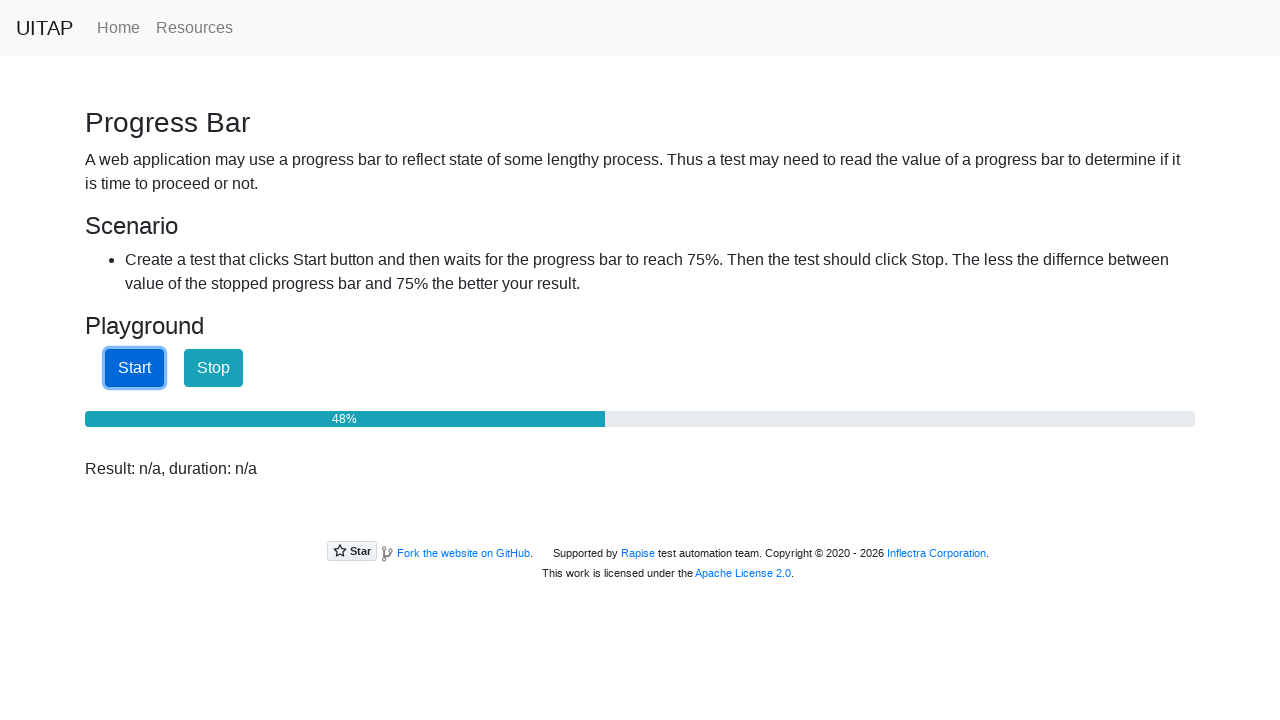

Checked progress bar value: 48%
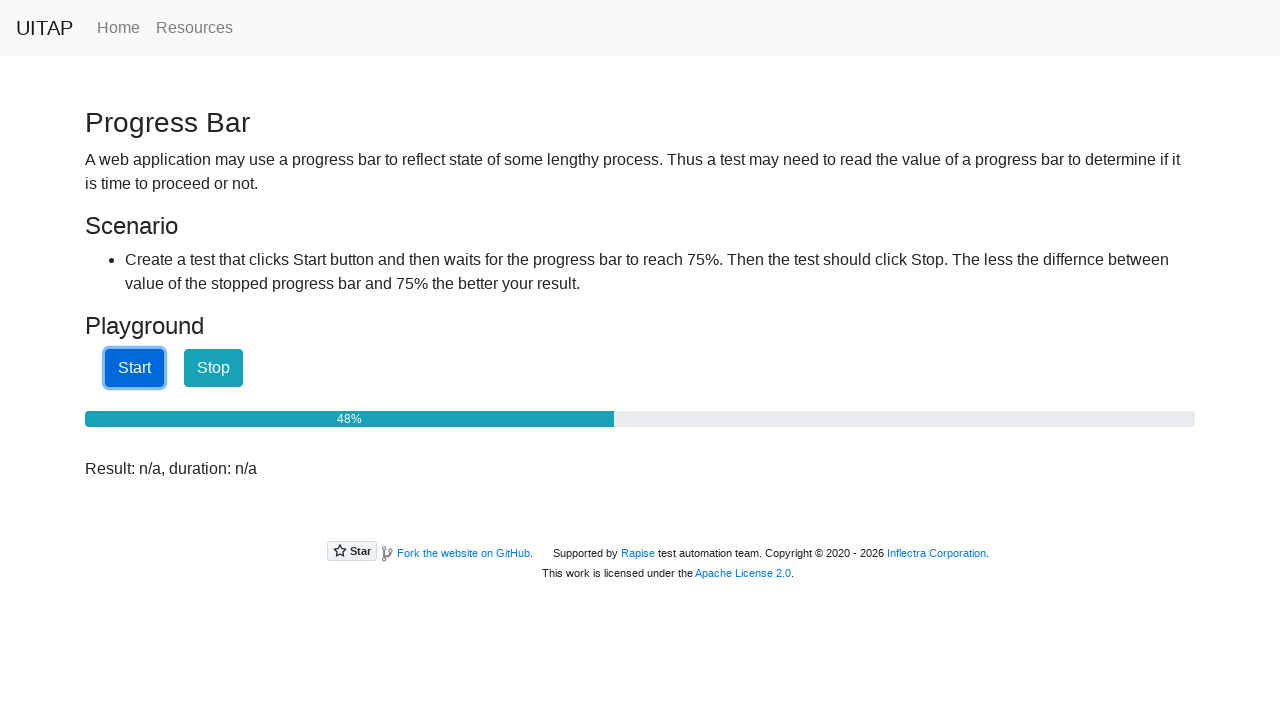

Checked progress bar value: 49%
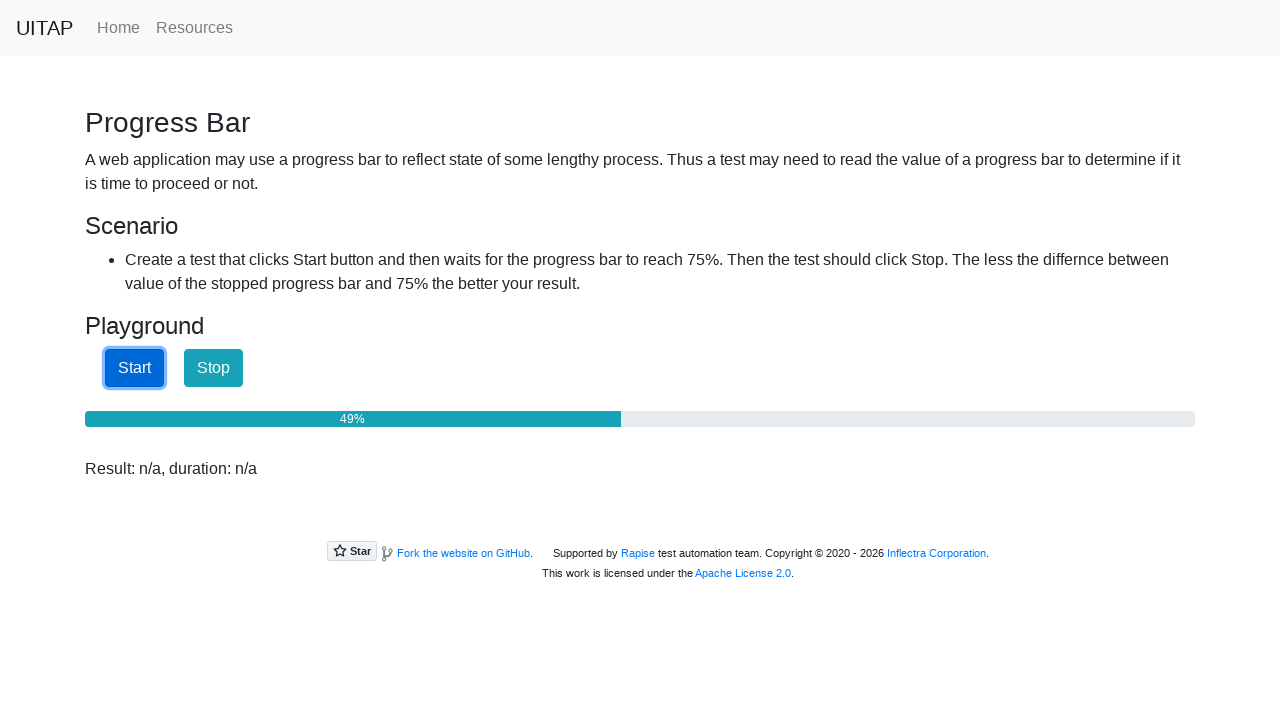

Checked progress bar value: 49%
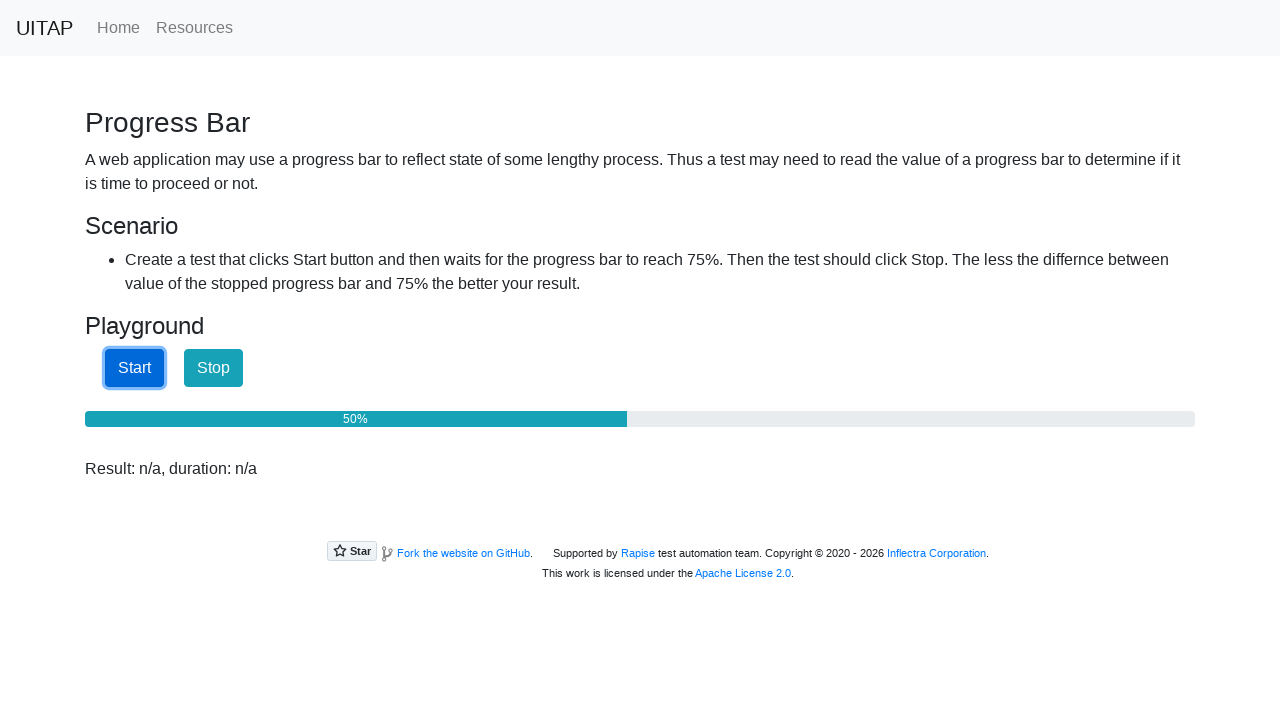

Checked progress bar value: 50%
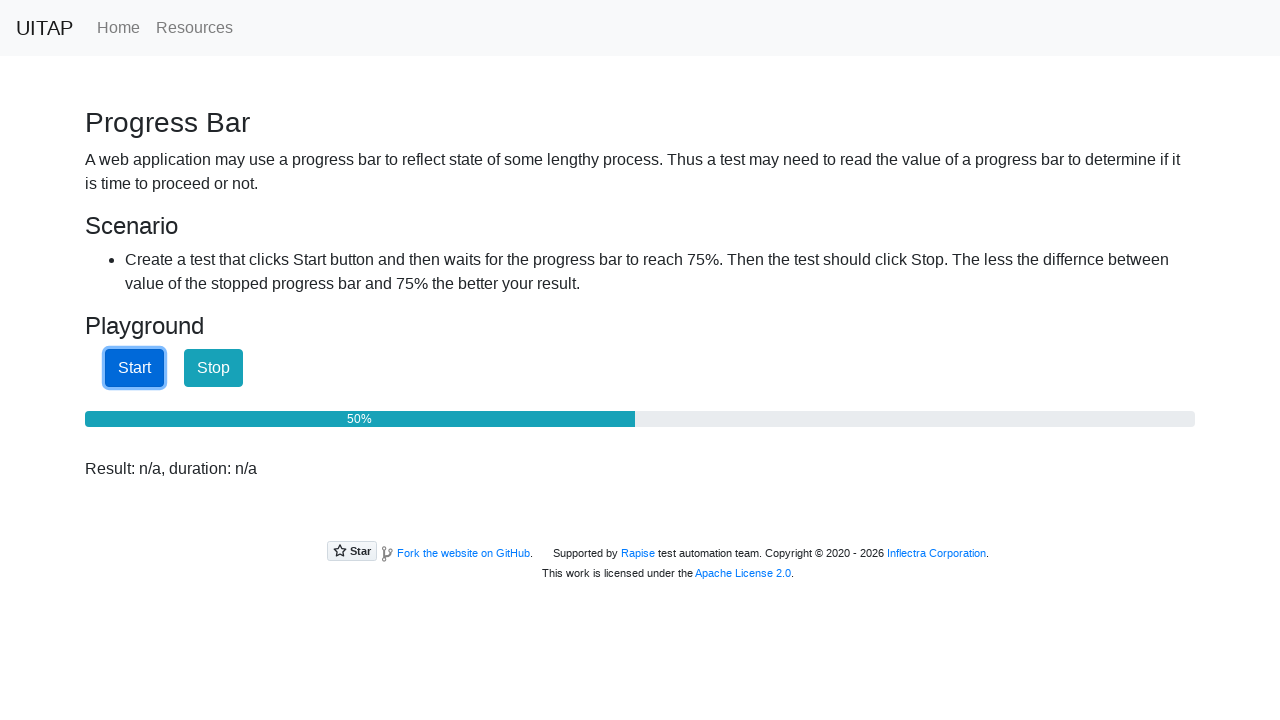

Checked progress bar value: 51%
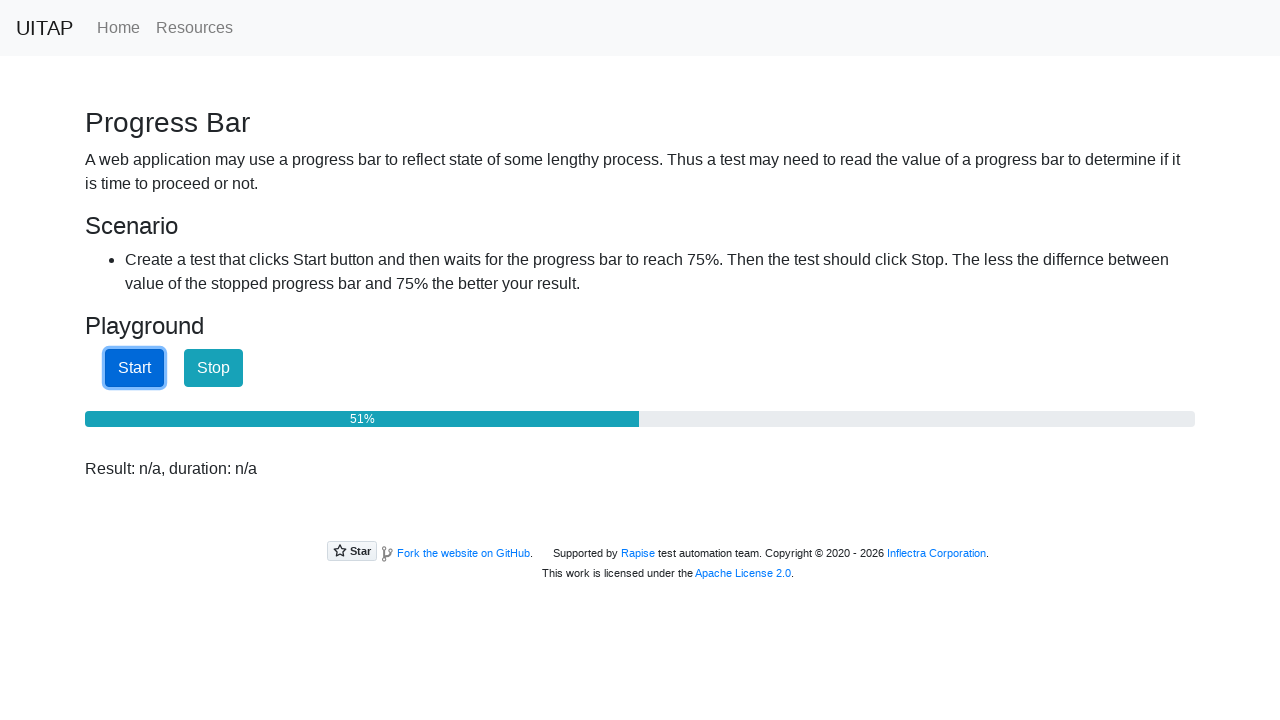

Checked progress bar value: 51%
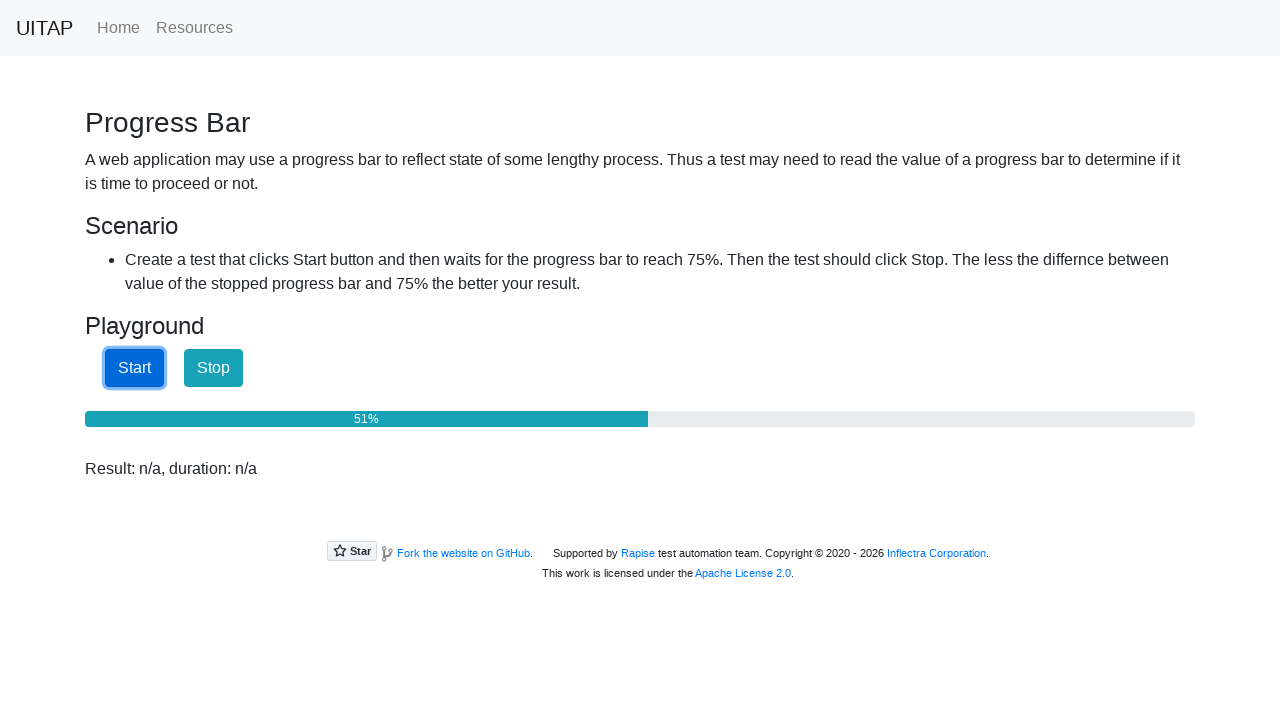

Checked progress bar value: 52%
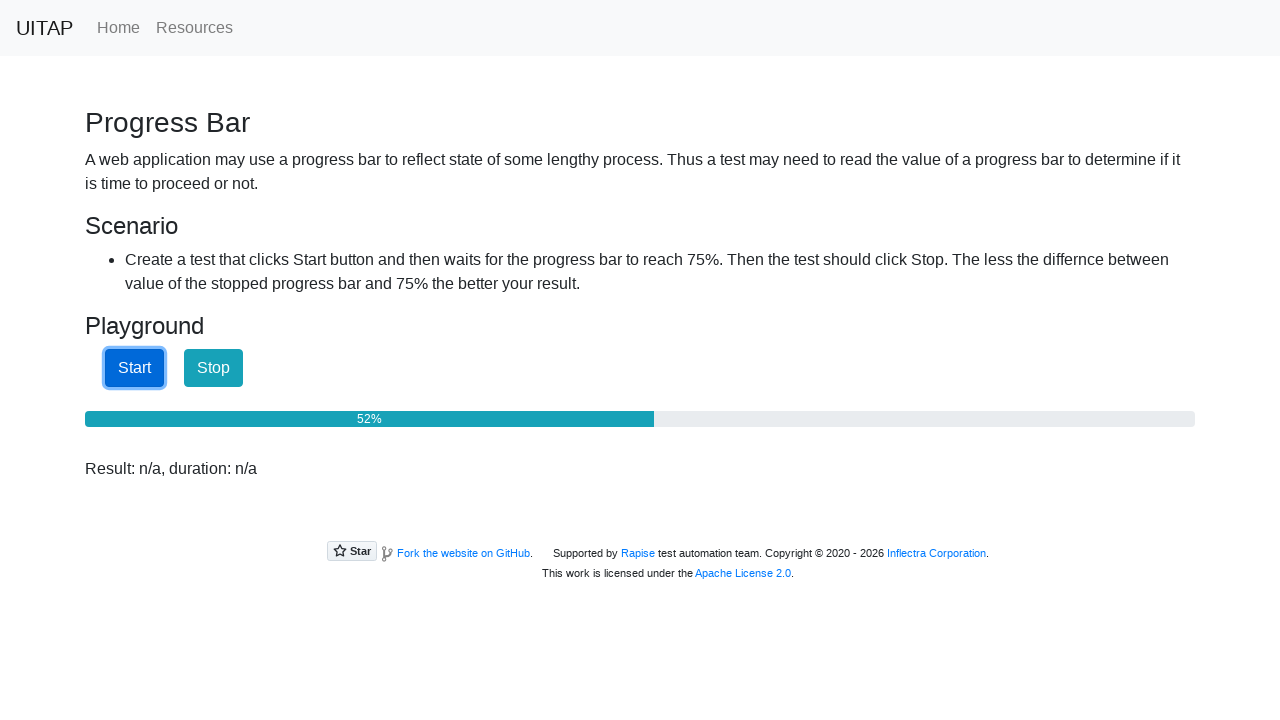

Checked progress bar value: 52%
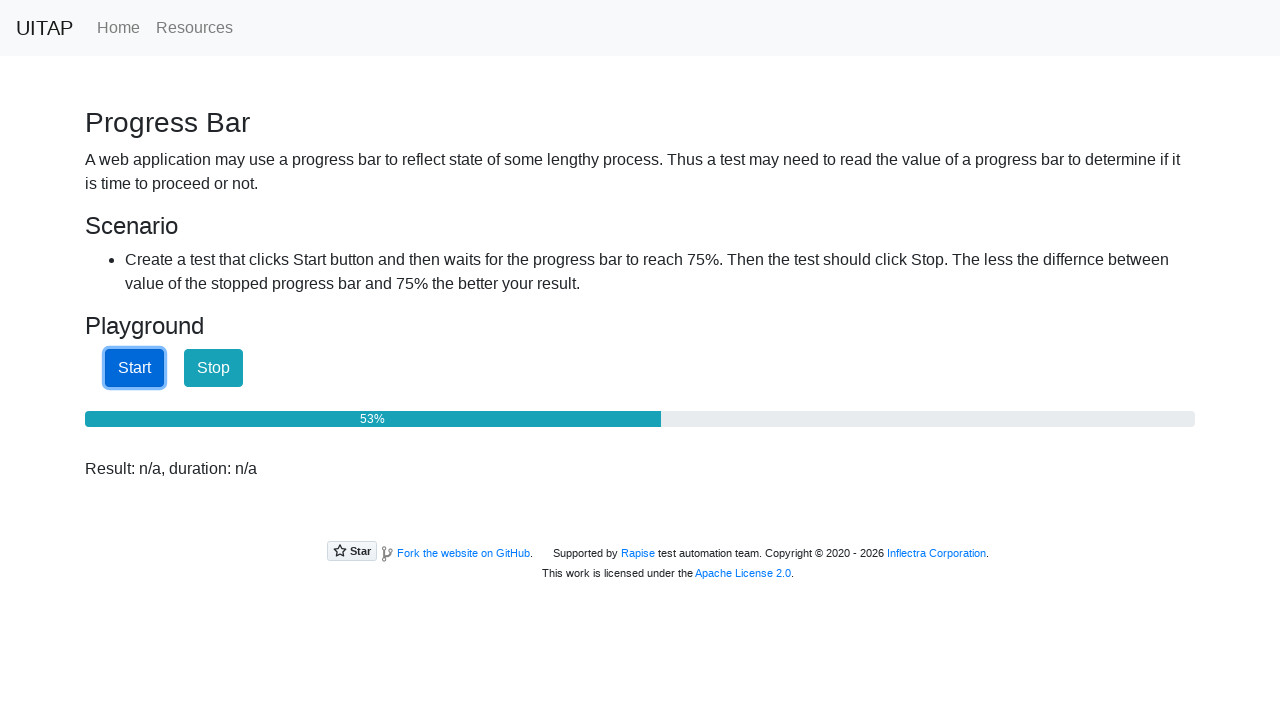

Checked progress bar value: 53%
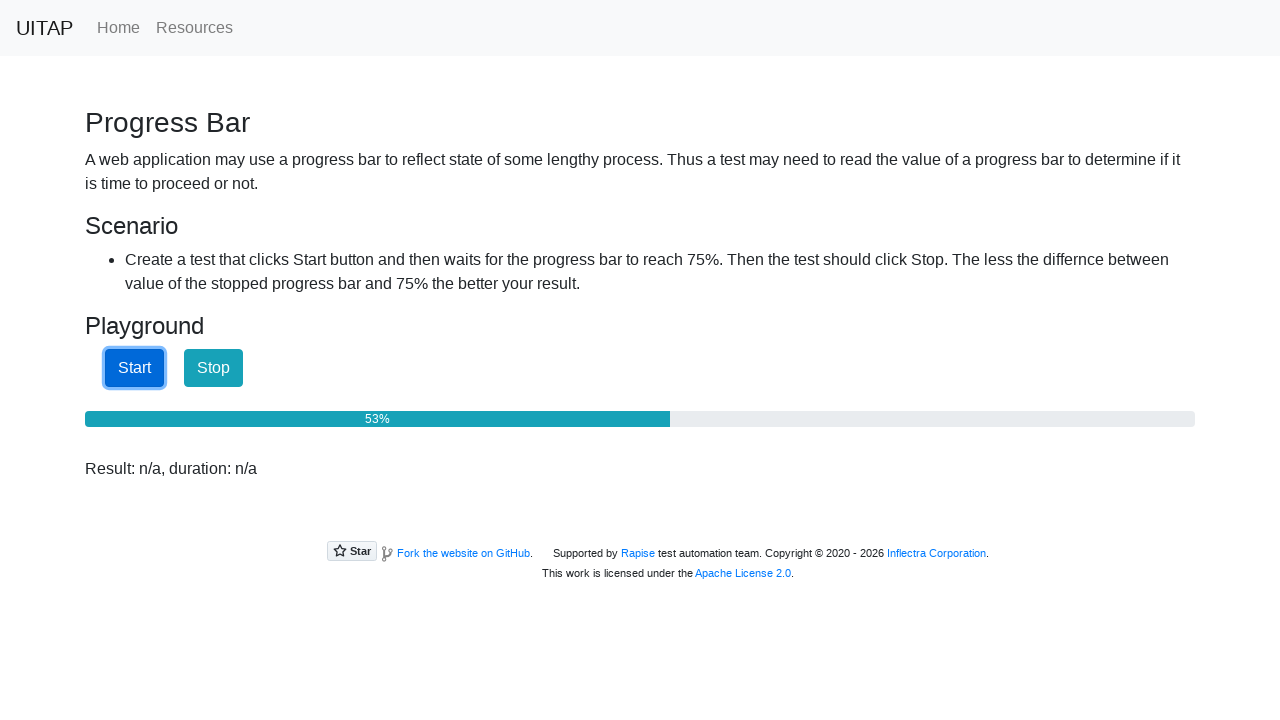

Checked progress bar value: 54%
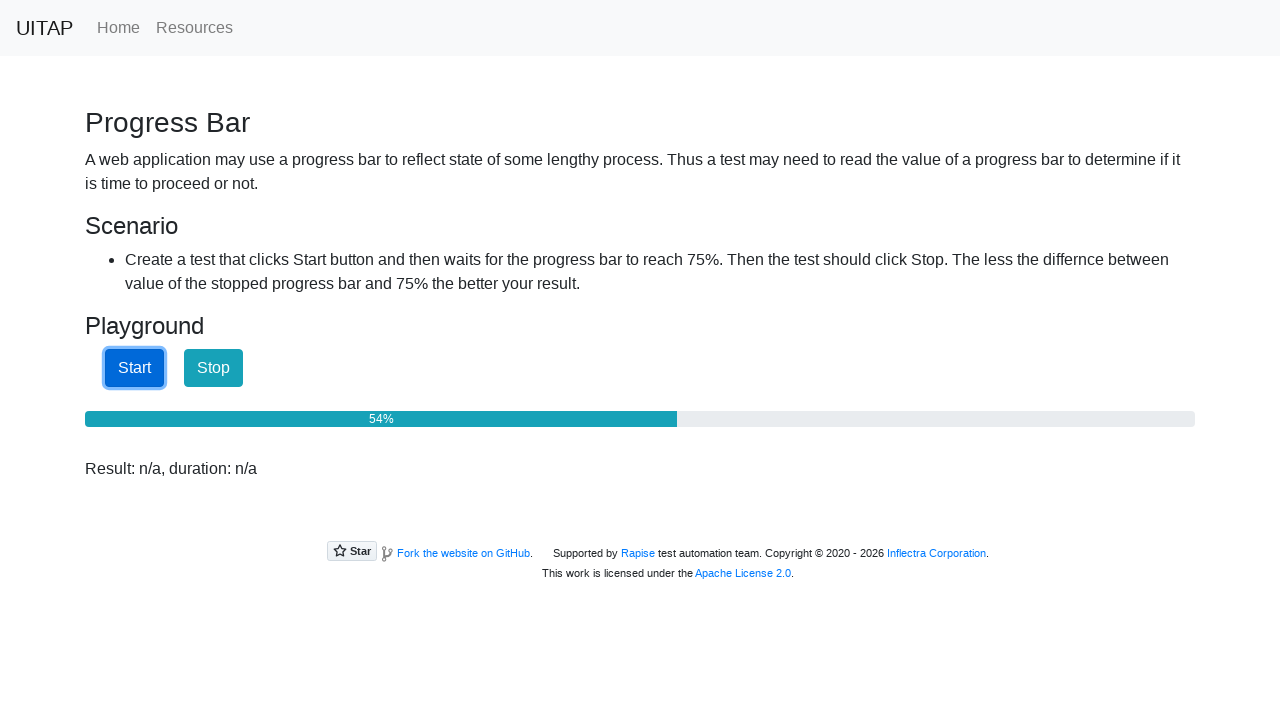

Checked progress bar value: 54%
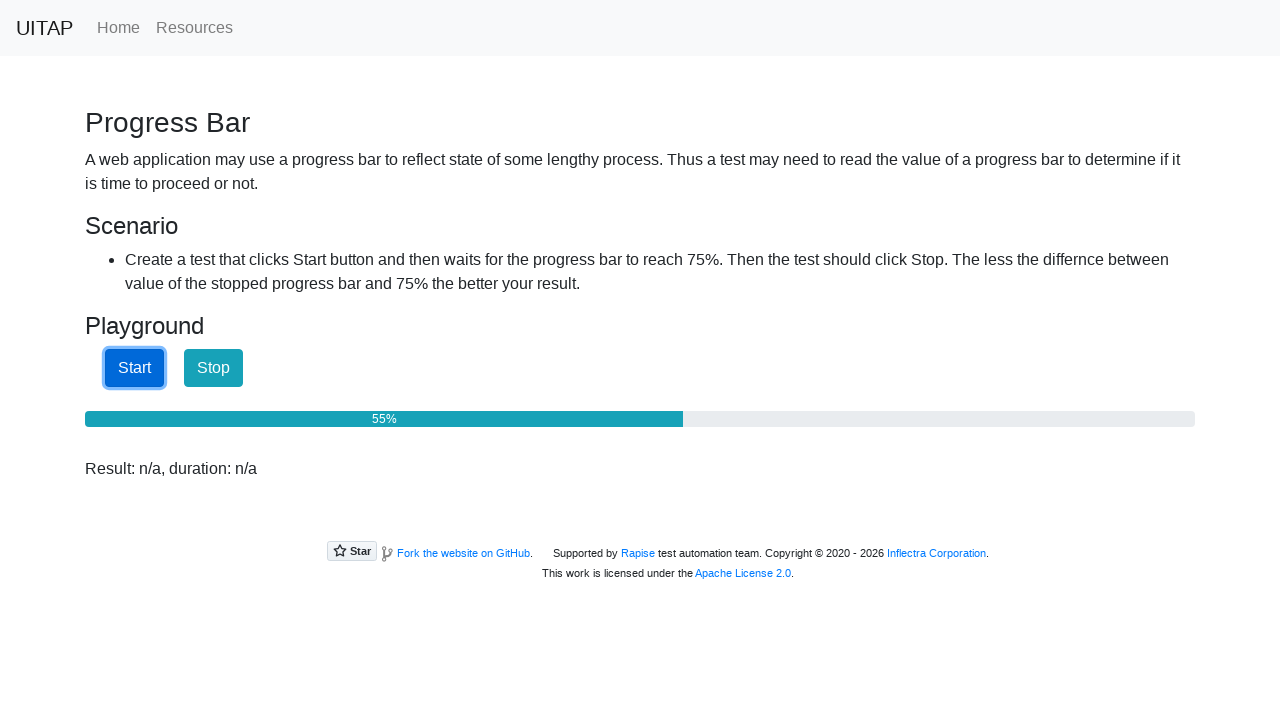

Checked progress bar value: 55%
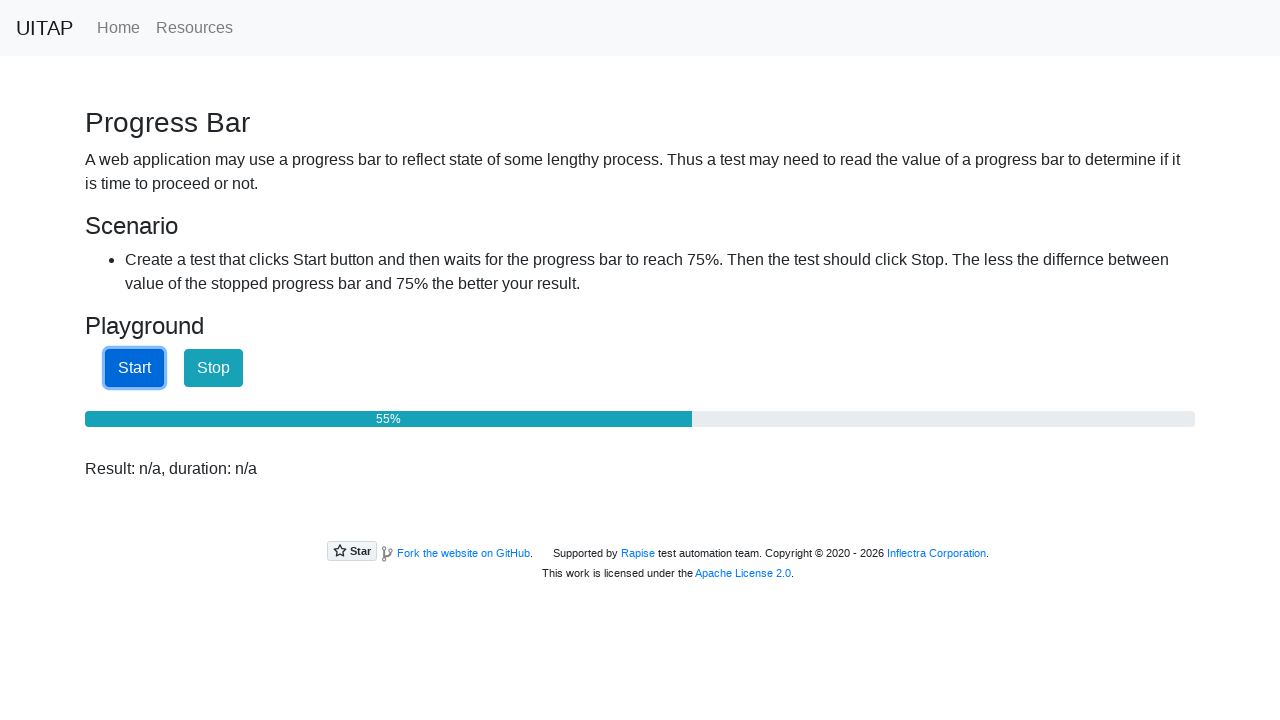

Checked progress bar value: 56%
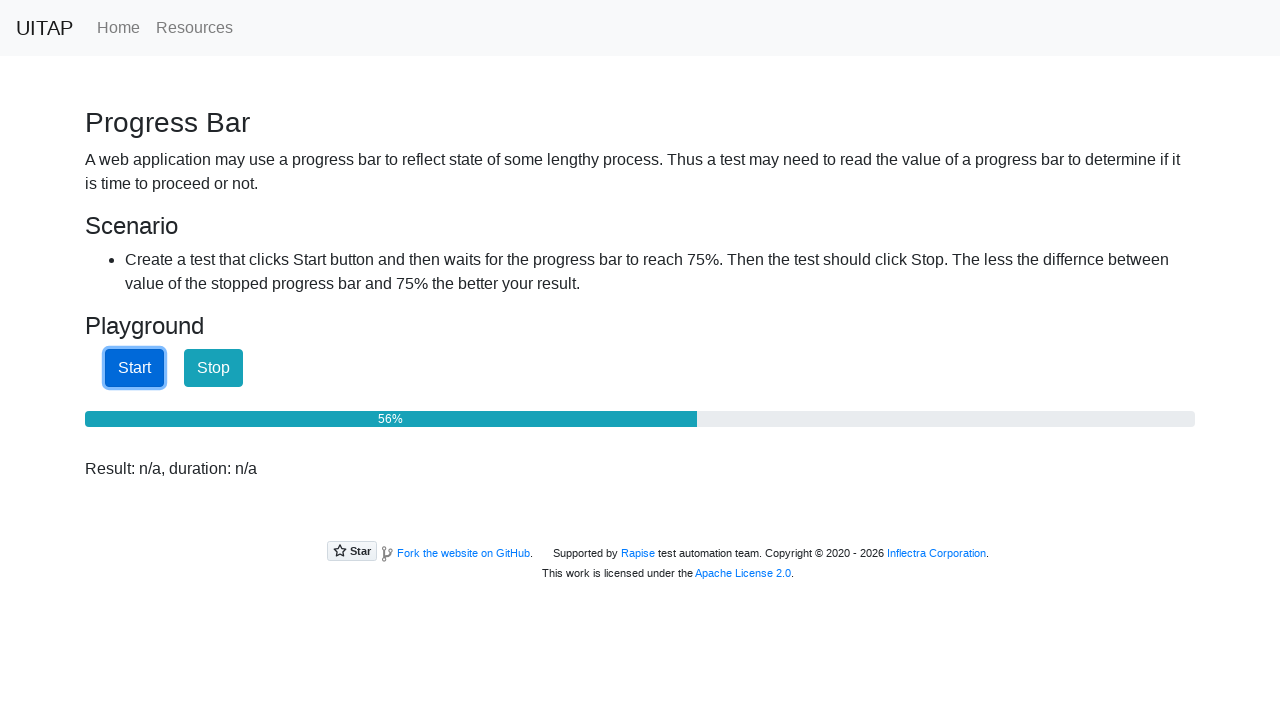

Checked progress bar value: 56%
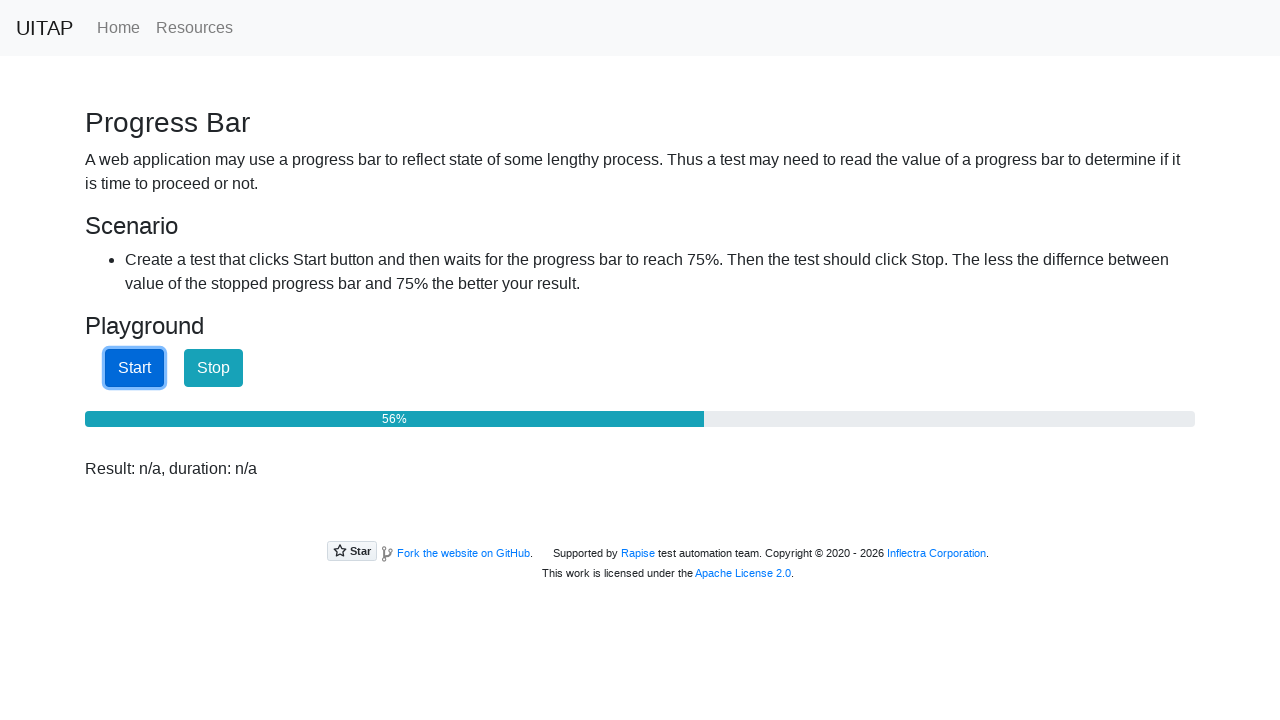

Checked progress bar value: 57%
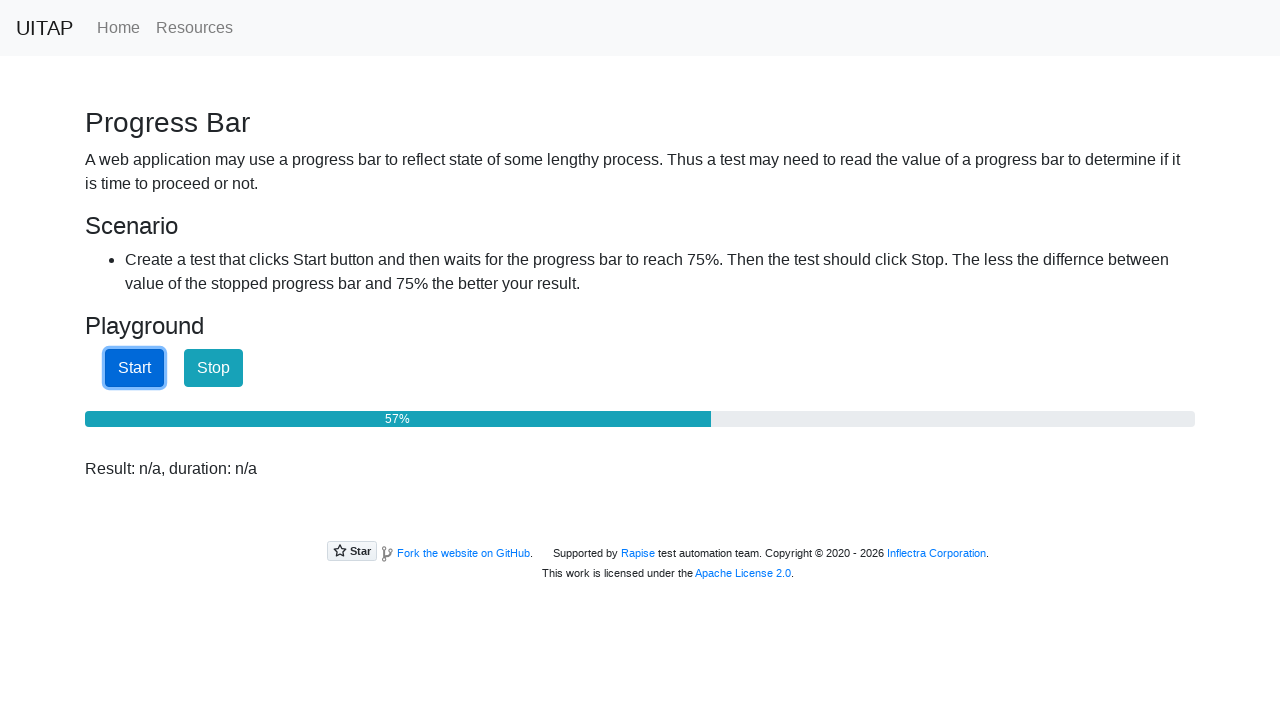

Checked progress bar value: 58%
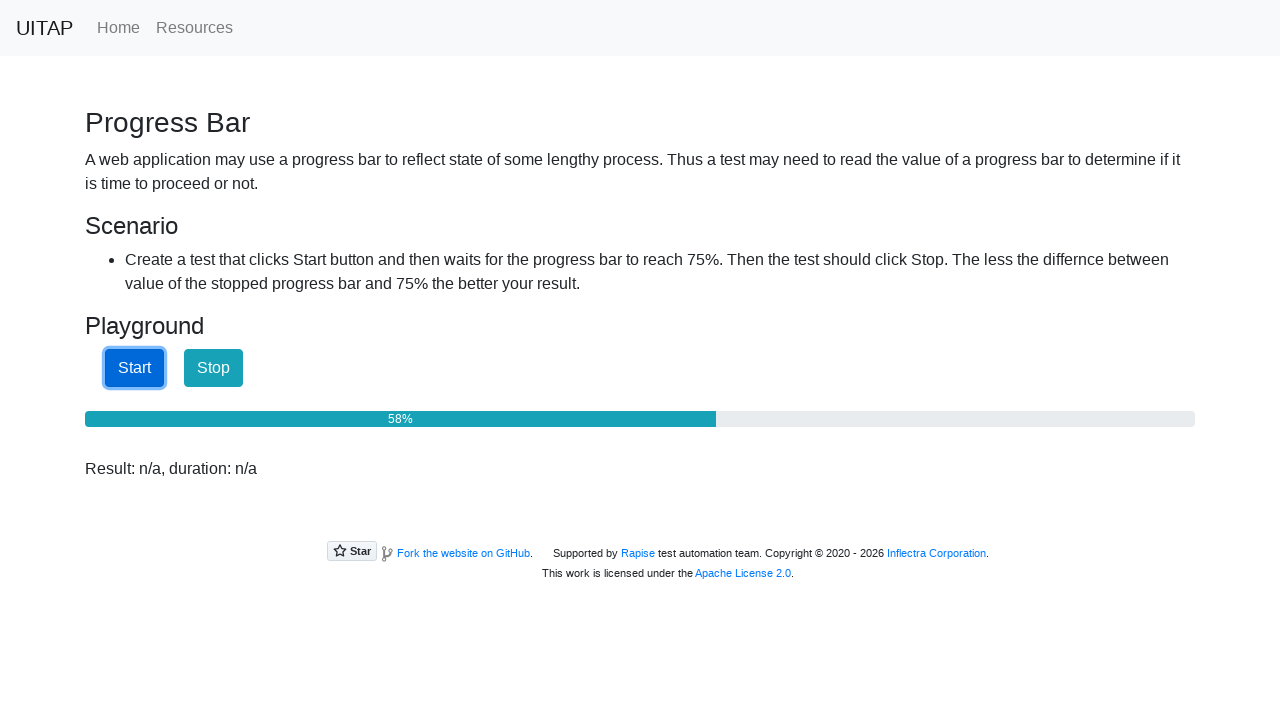

Checked progress bar value: 58%
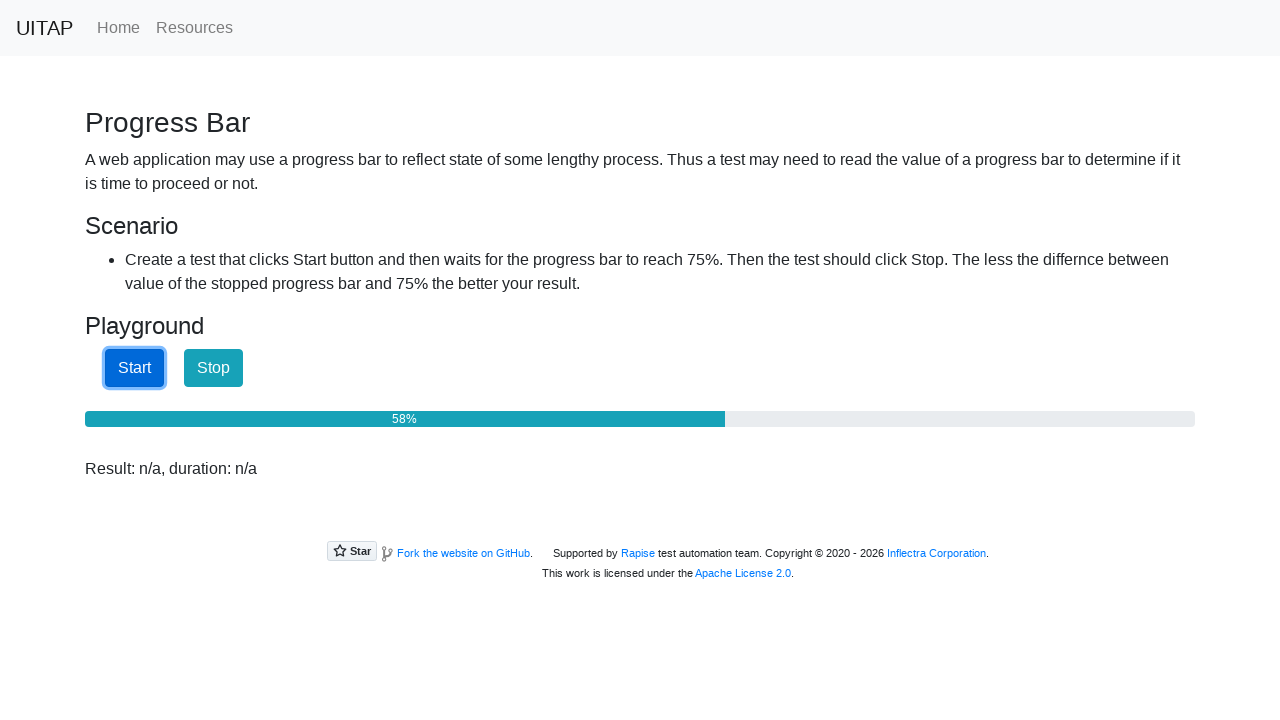

Checked progress bar value: 59%
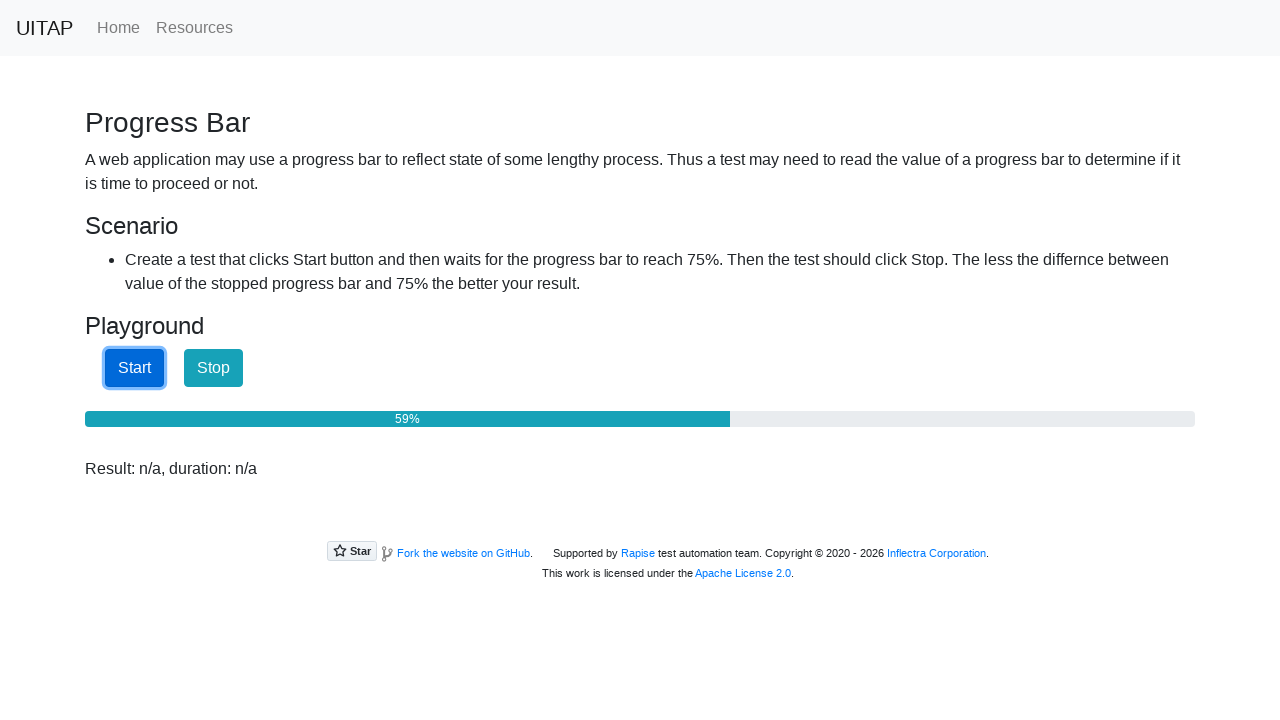

Checked progress bar value: 59%
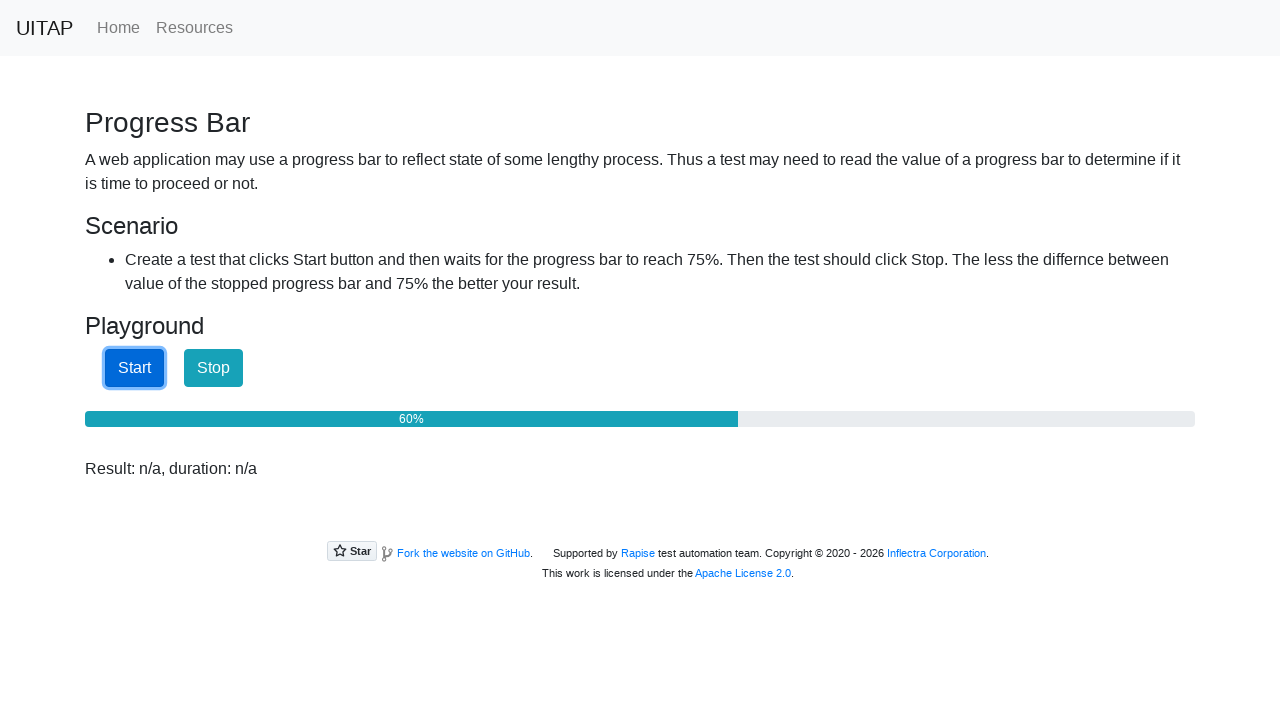

Checked progress bar value: 60%
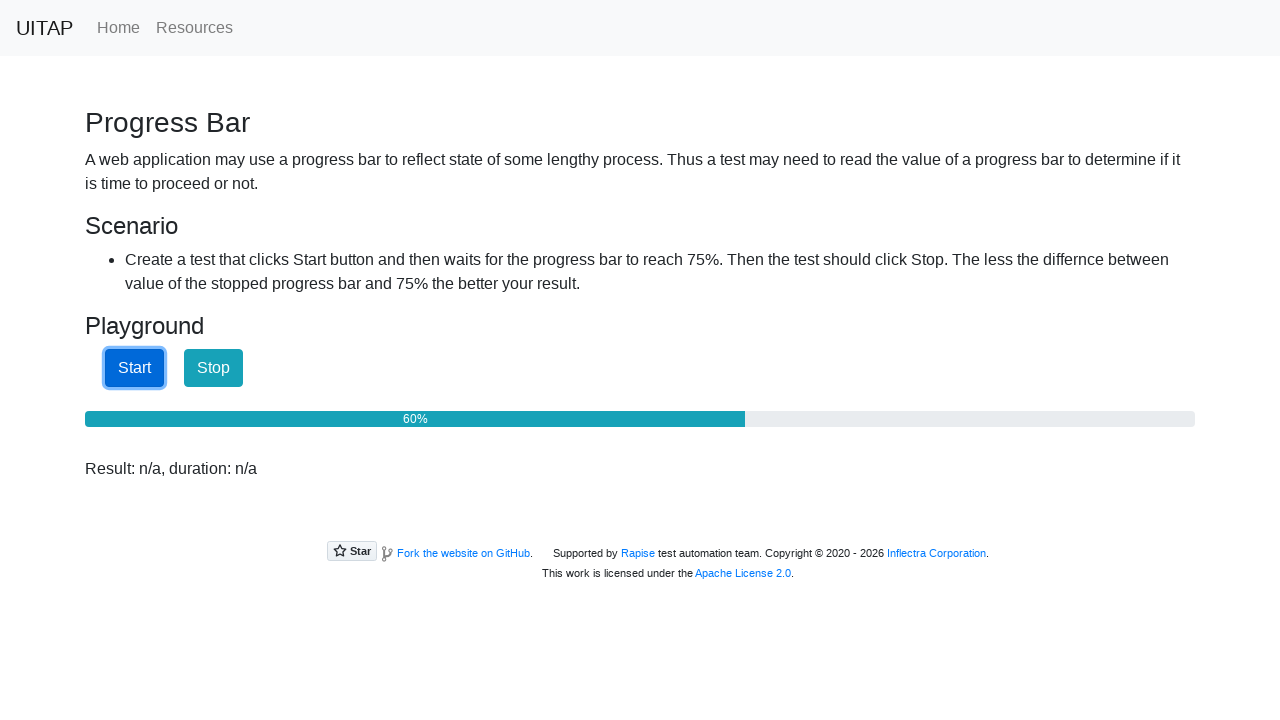

Checked progress bar value: 61%
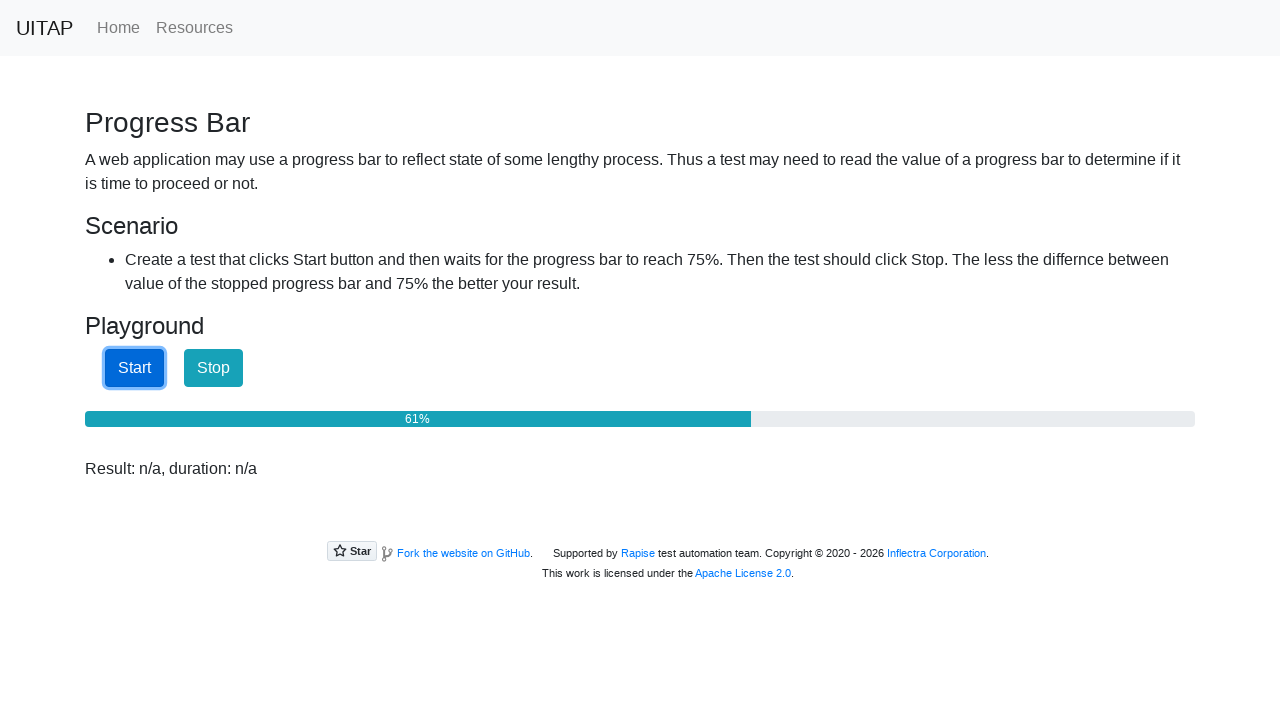

Checked progress bar value: 61%
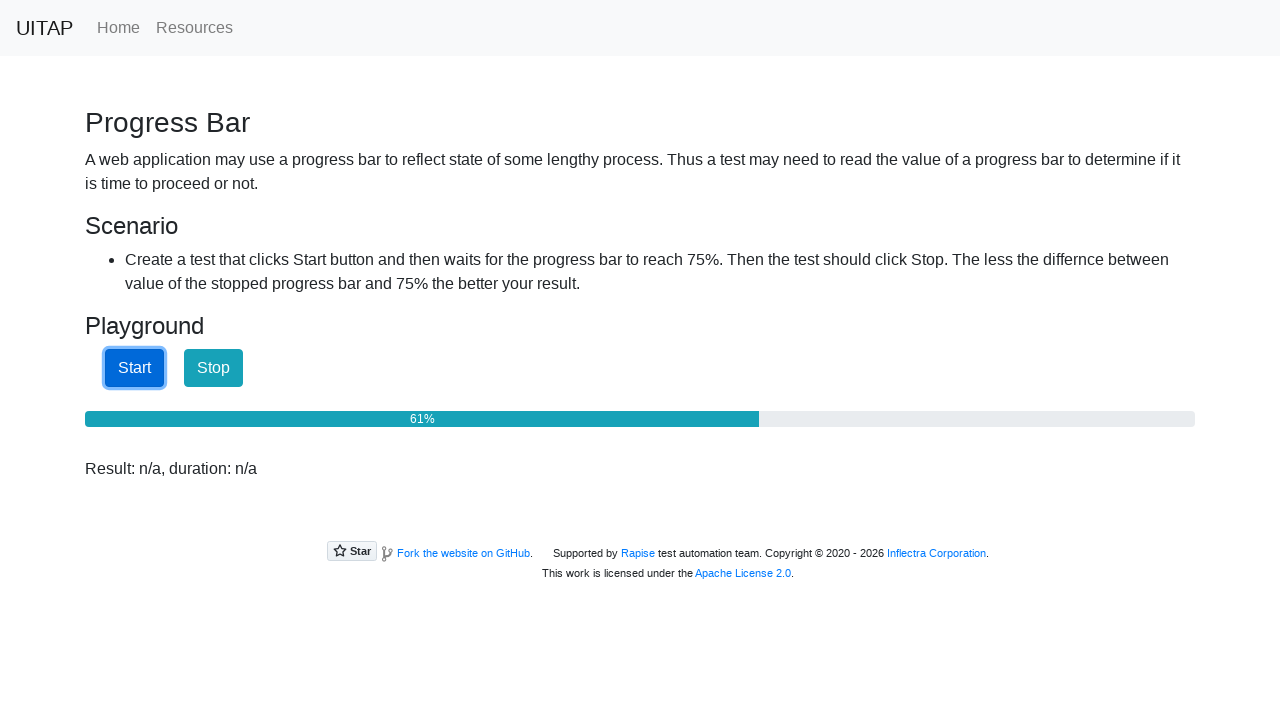

Checked progress bar value: 62%
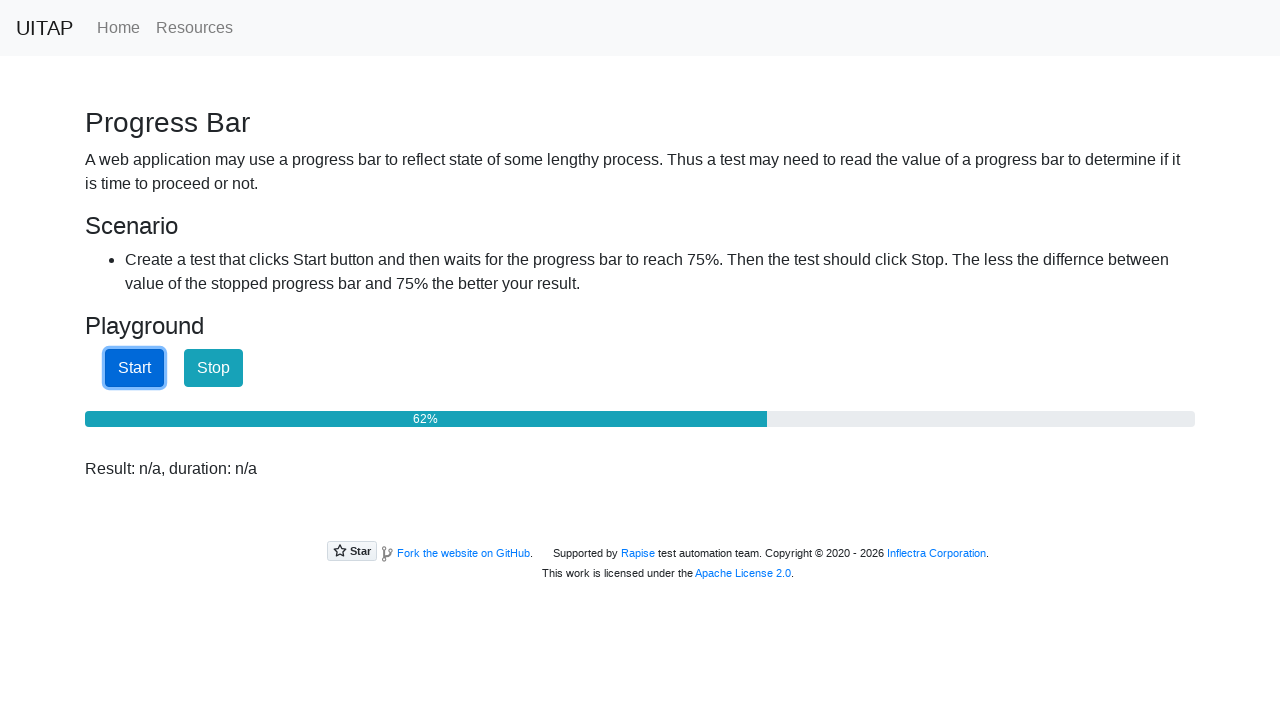

Checked progress bar value: 63%
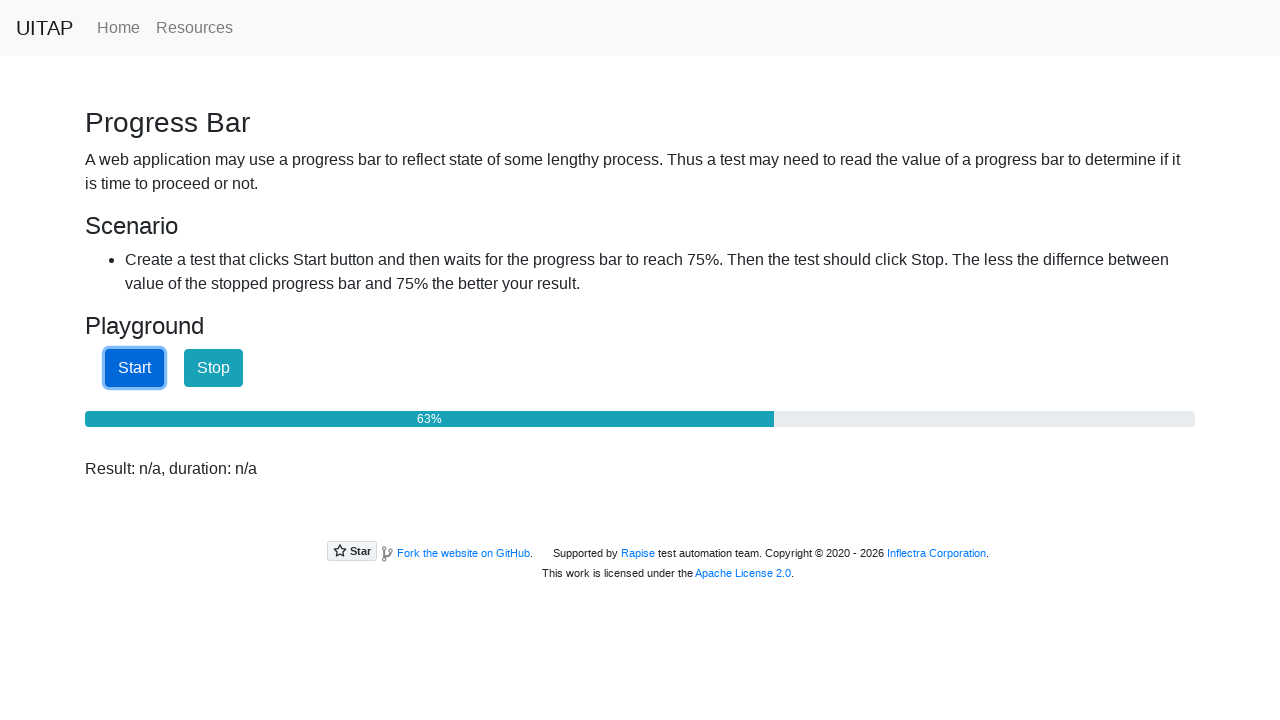

Checked progress bar value: 63%
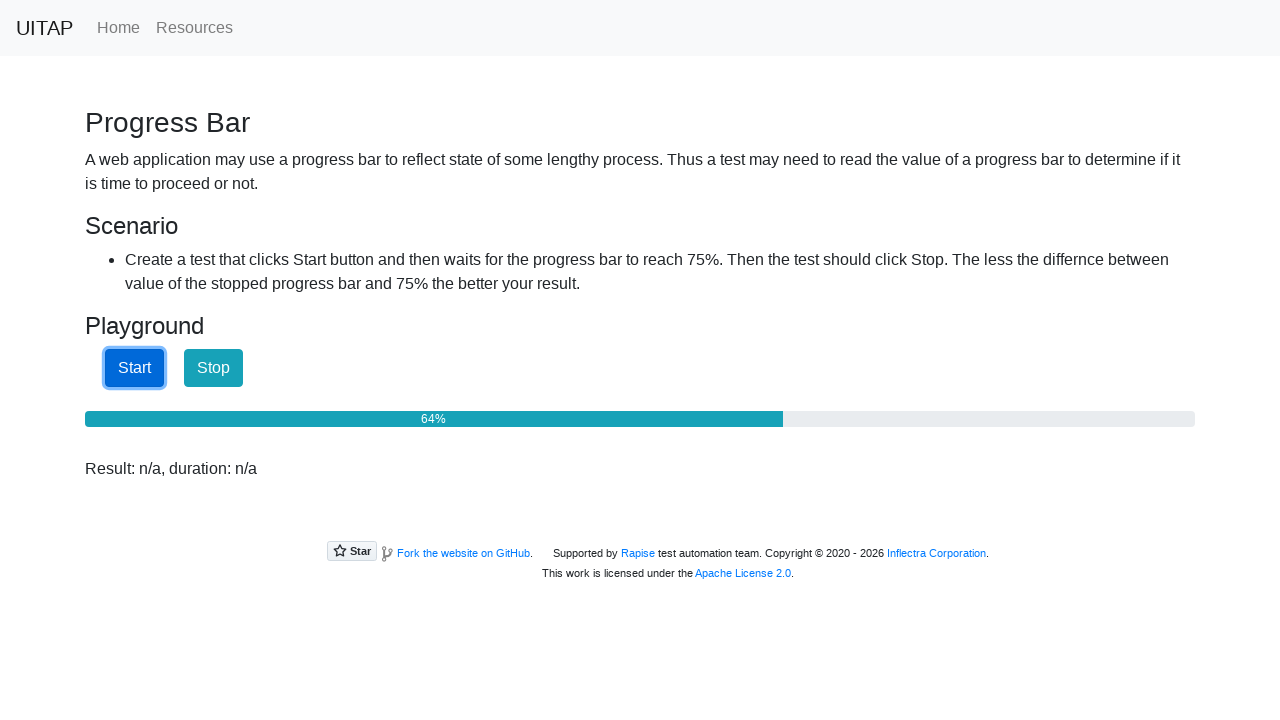

Checked progress bar value: 64%
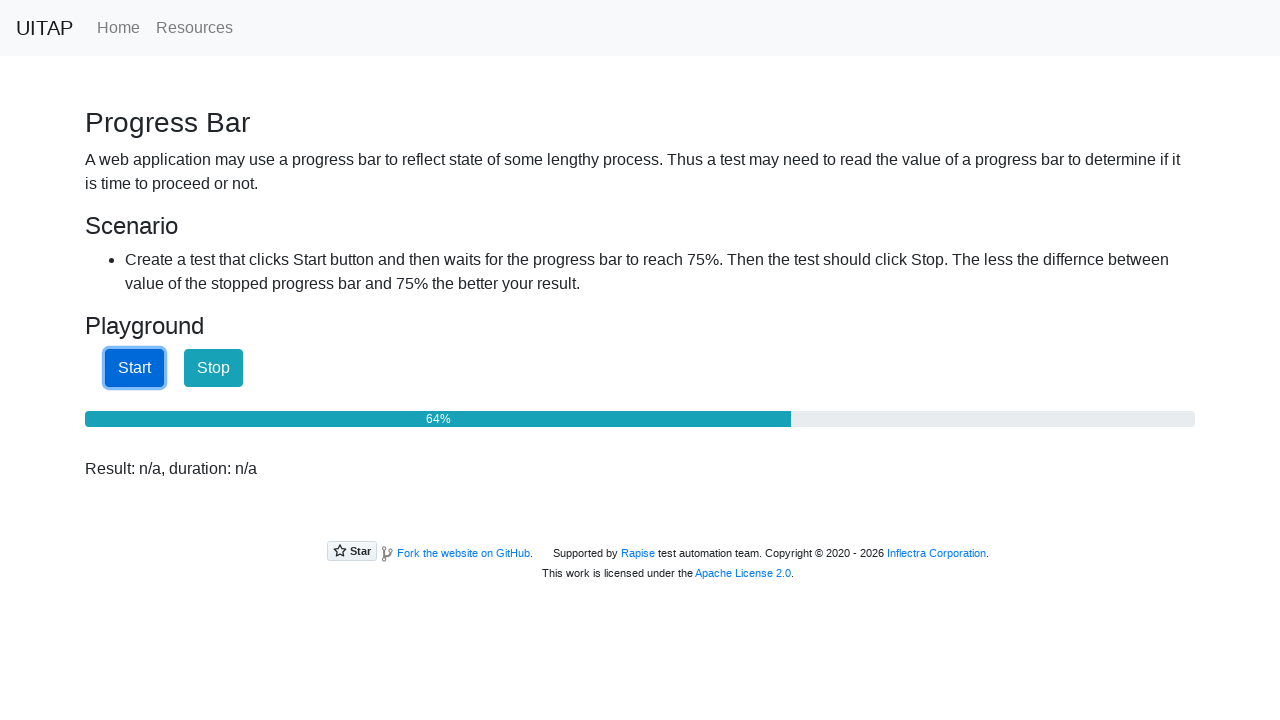

Checked progress bar value: 65%
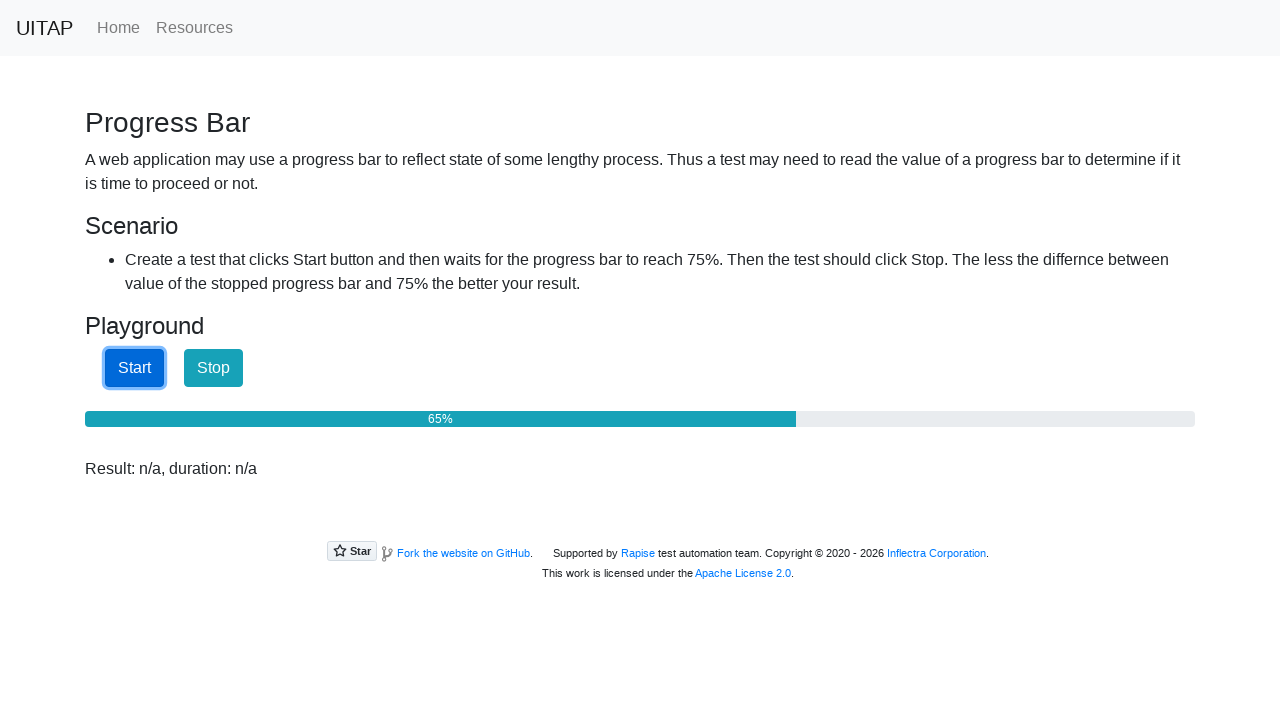

Checked progress bar value: 65%
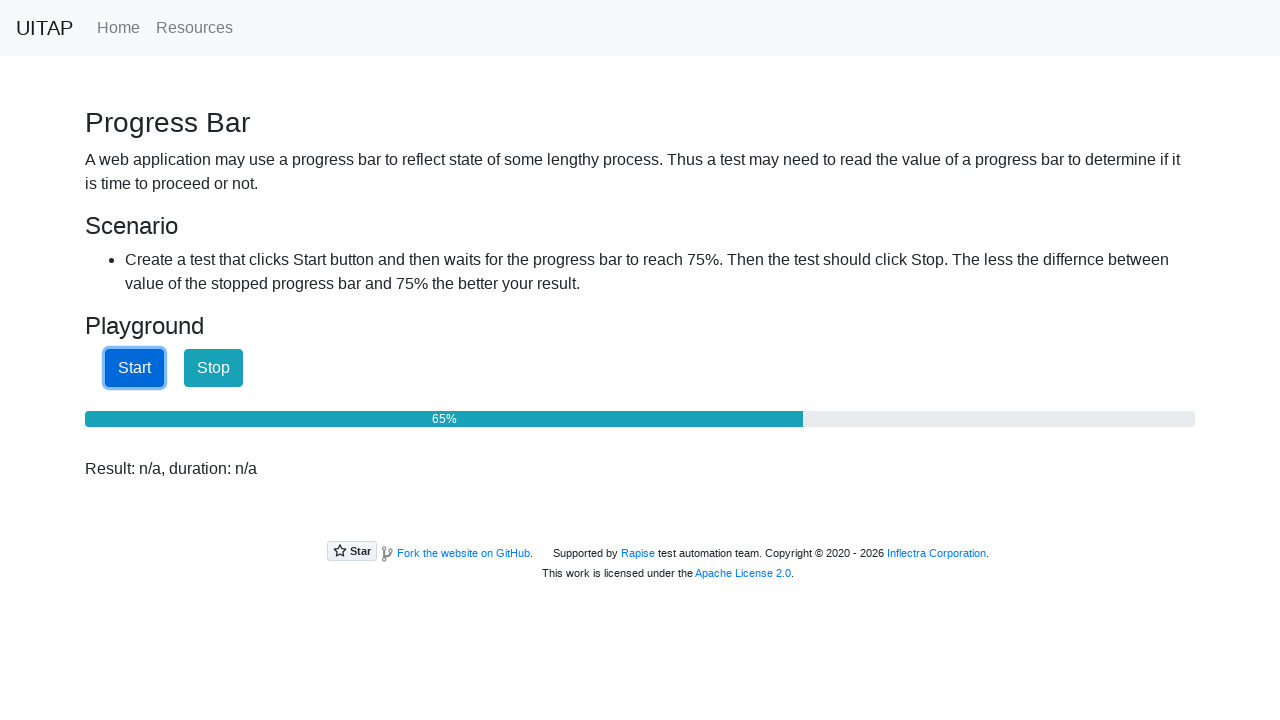

Checked progress bar value: 66%
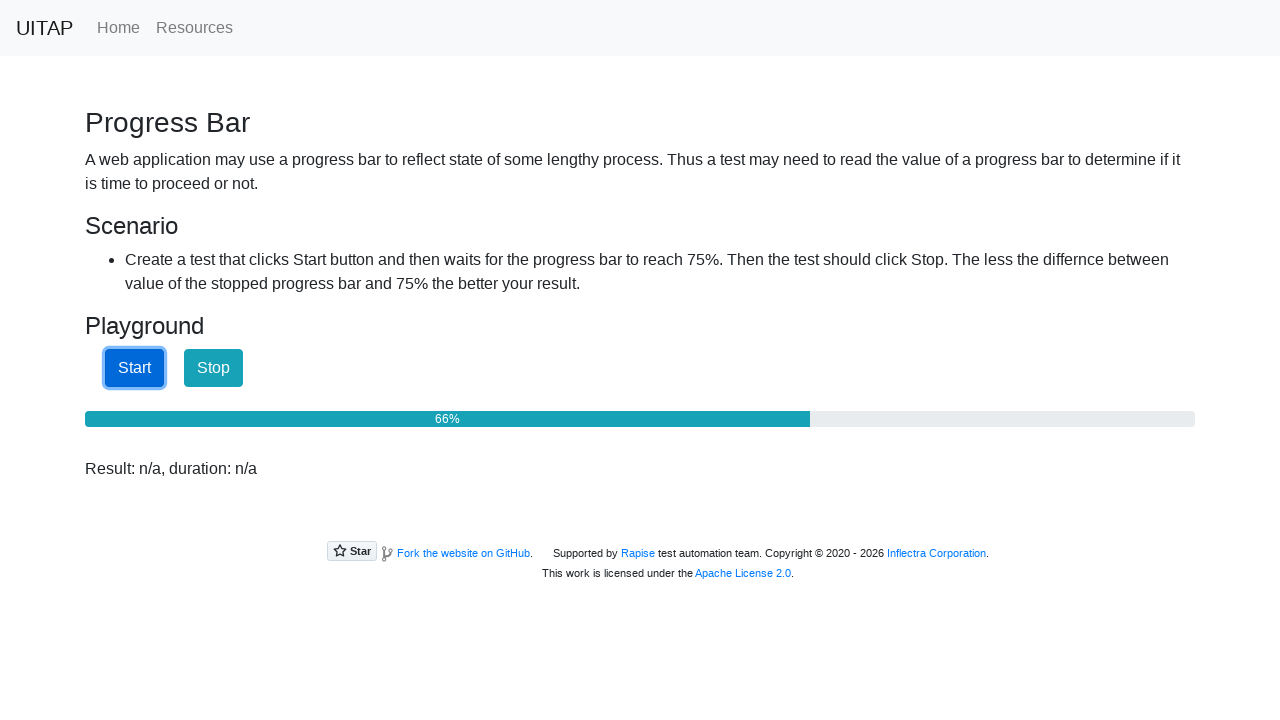

Checked progress bar value: 66%
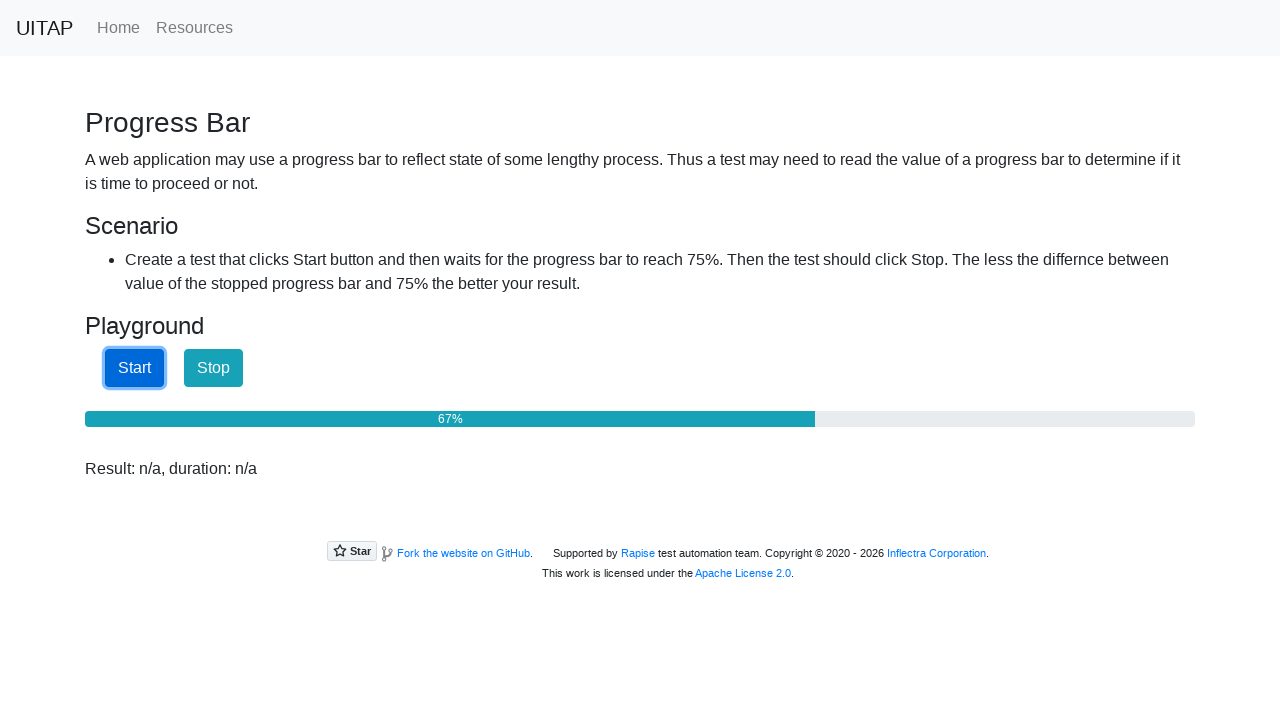

Checked progress bar value: 67%
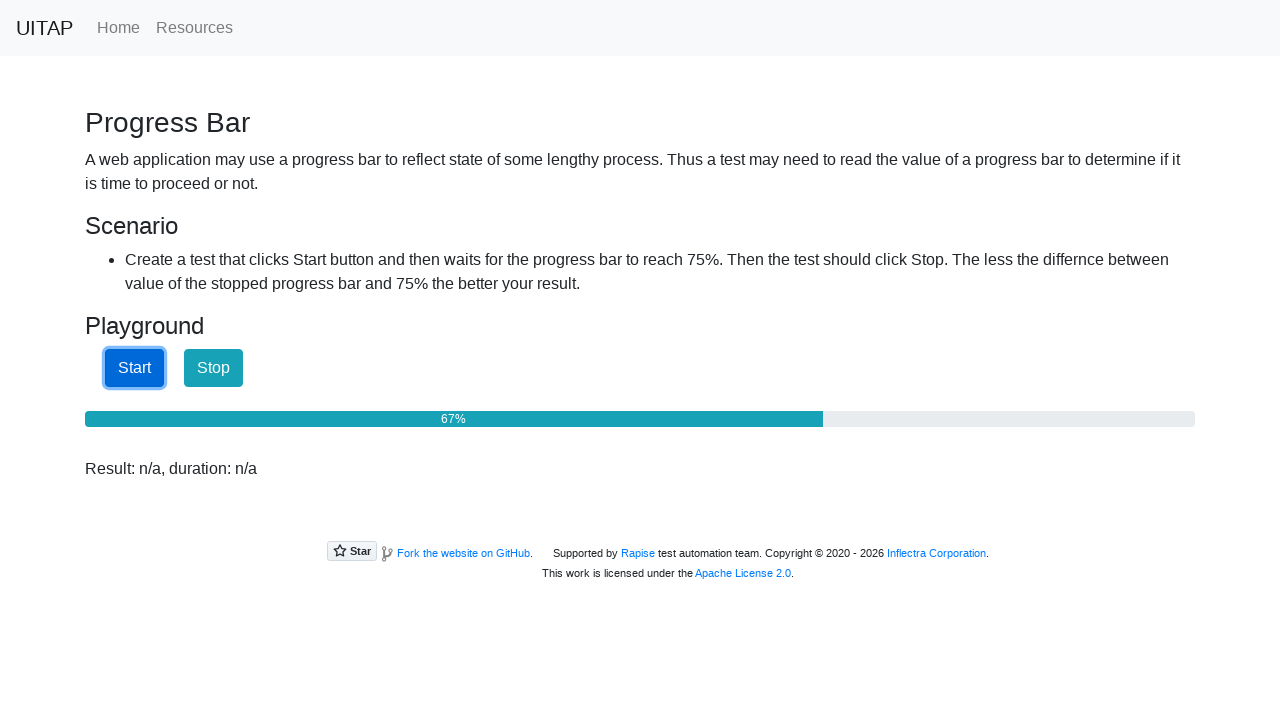

Checked progress bar value: 68%
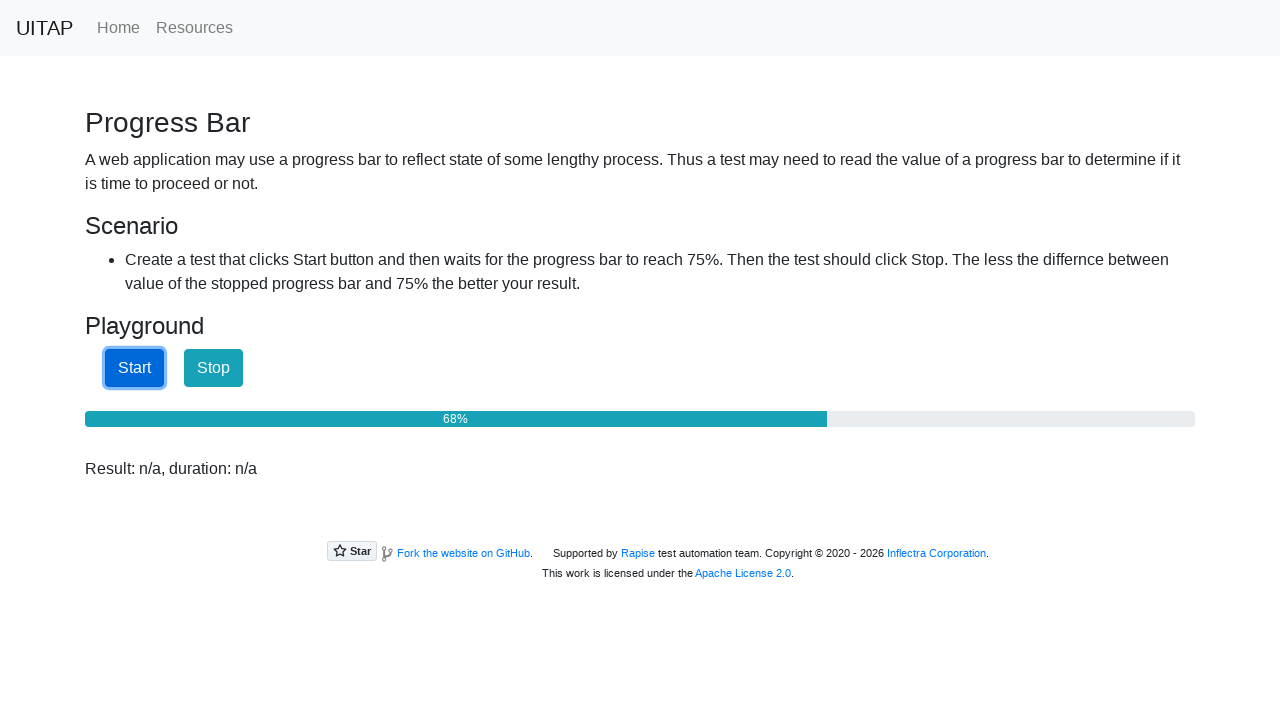

Checked progress bar value: 68%
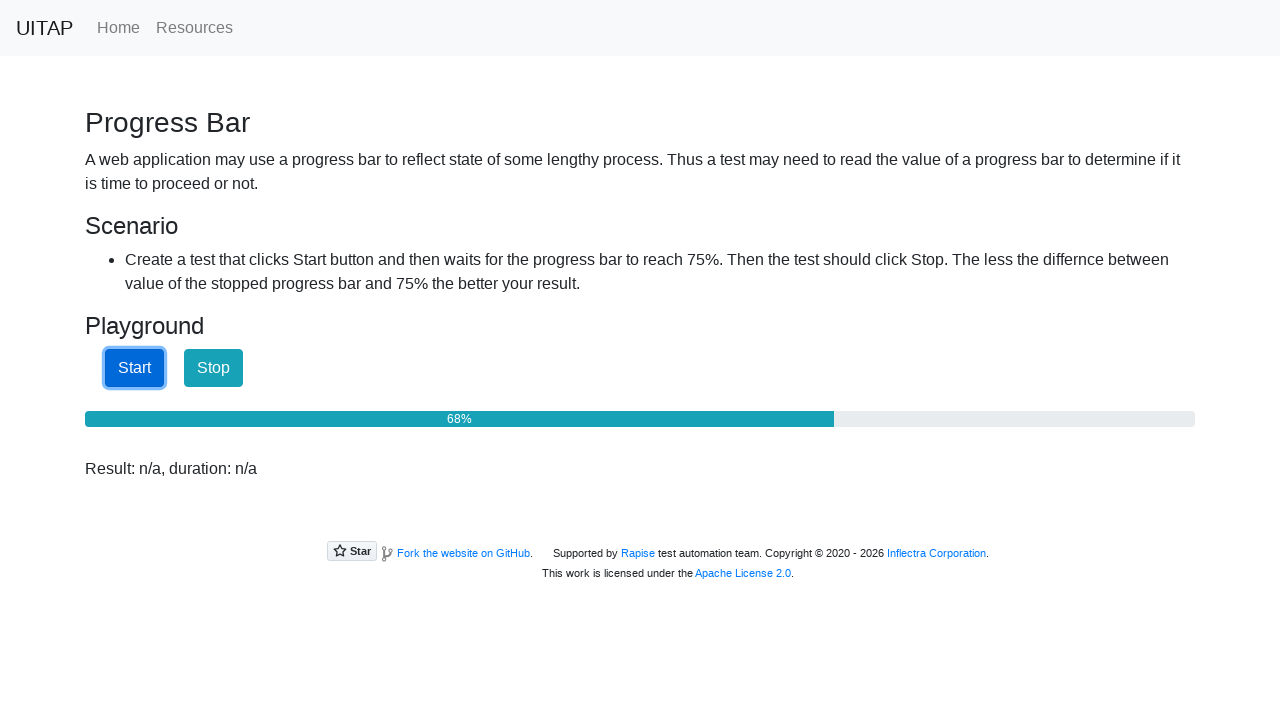

Checked progress bar value: 69%
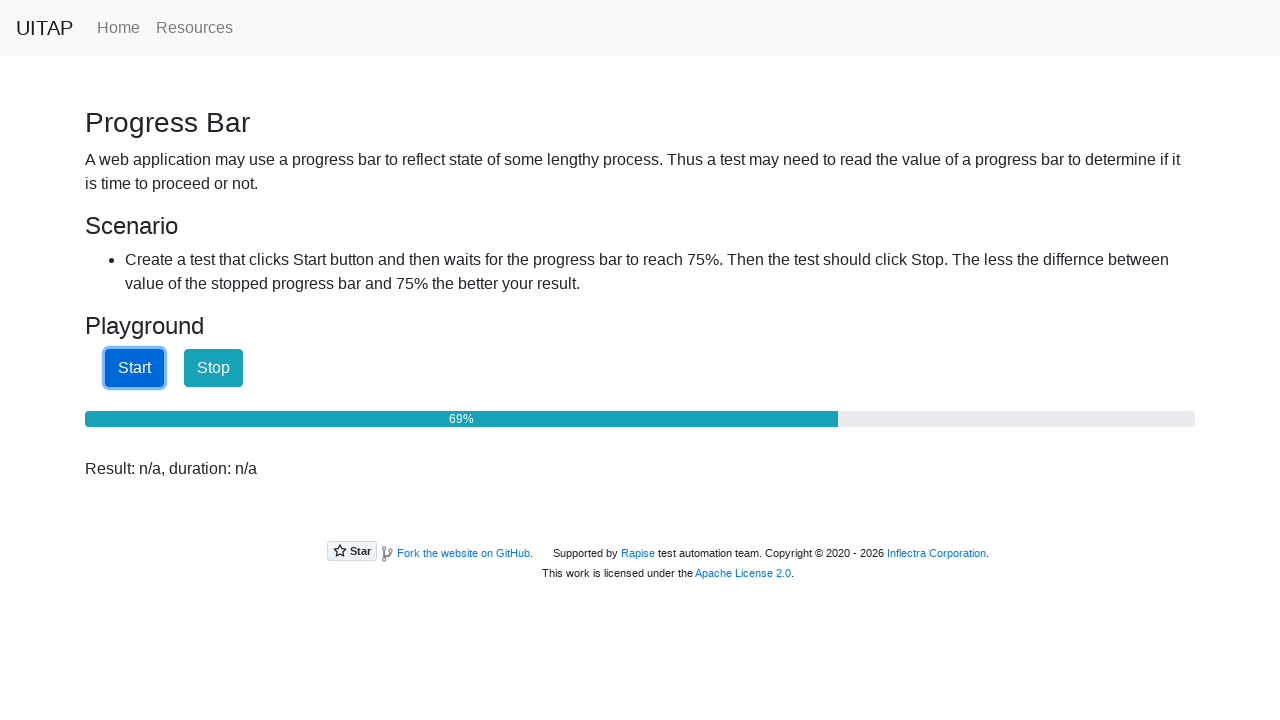

Checked progress bar value: 69%
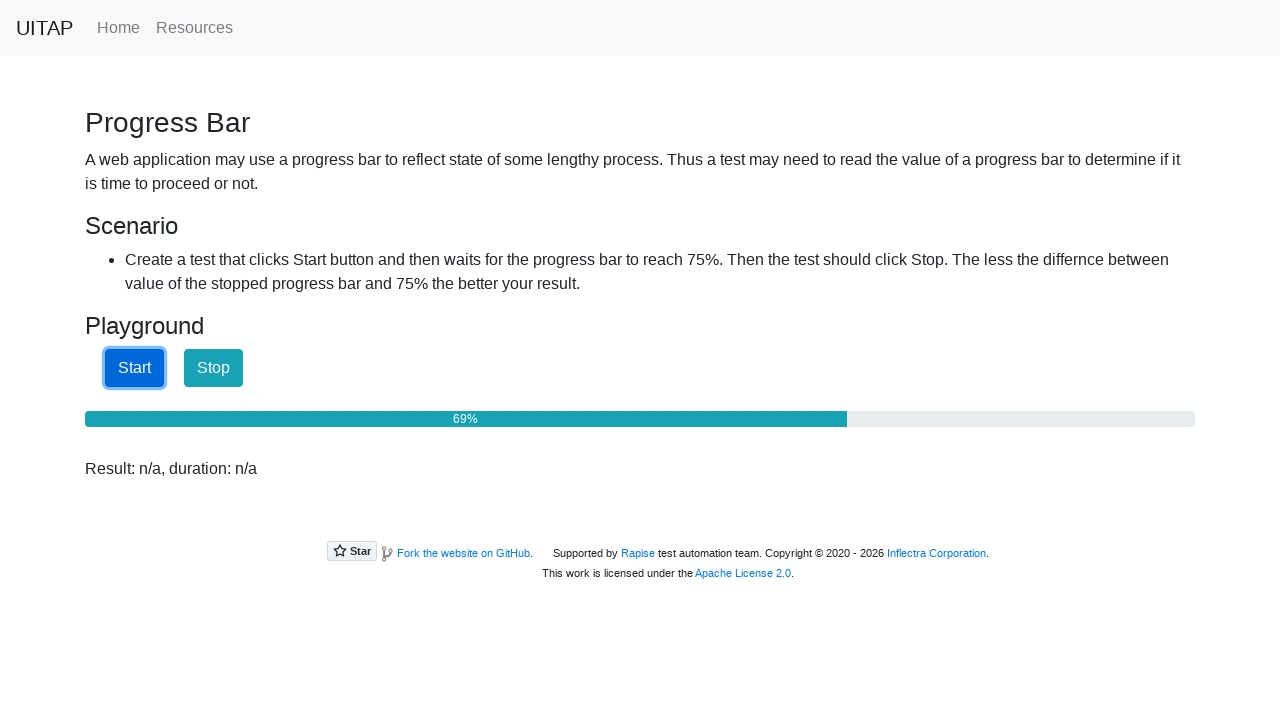

Checked progress bar value: 70%
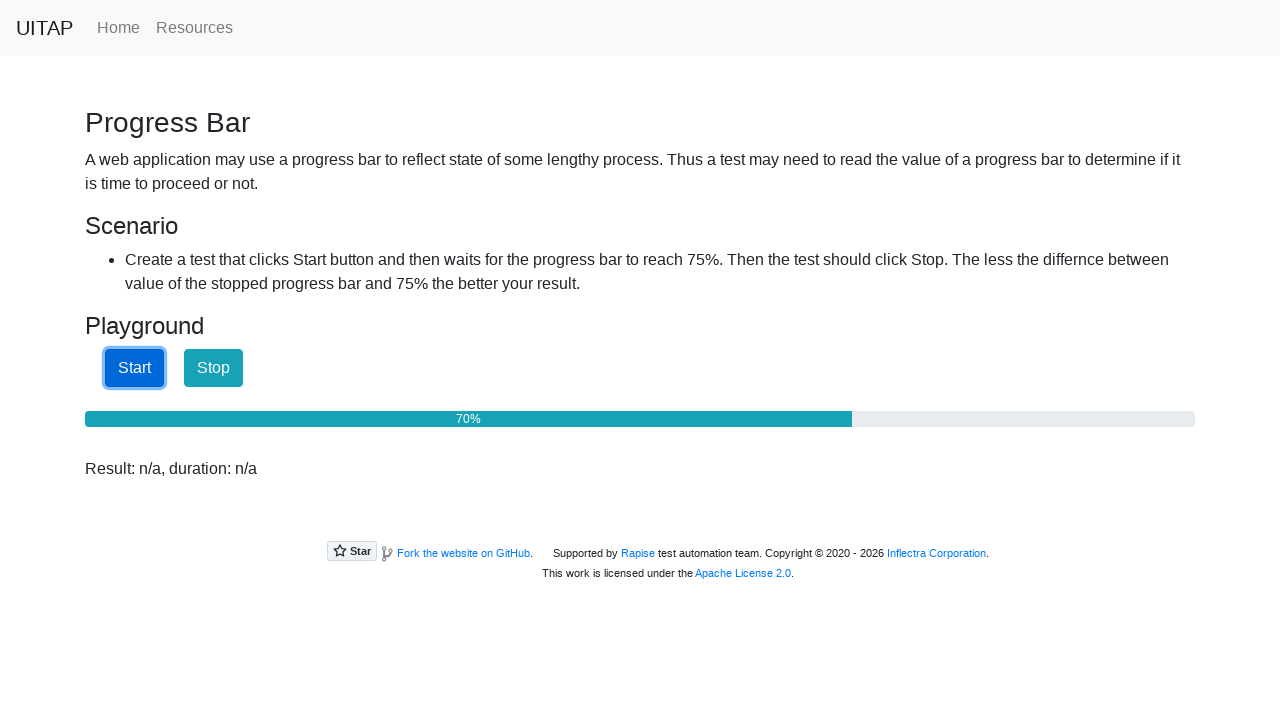

Checked progress bar value: 70%
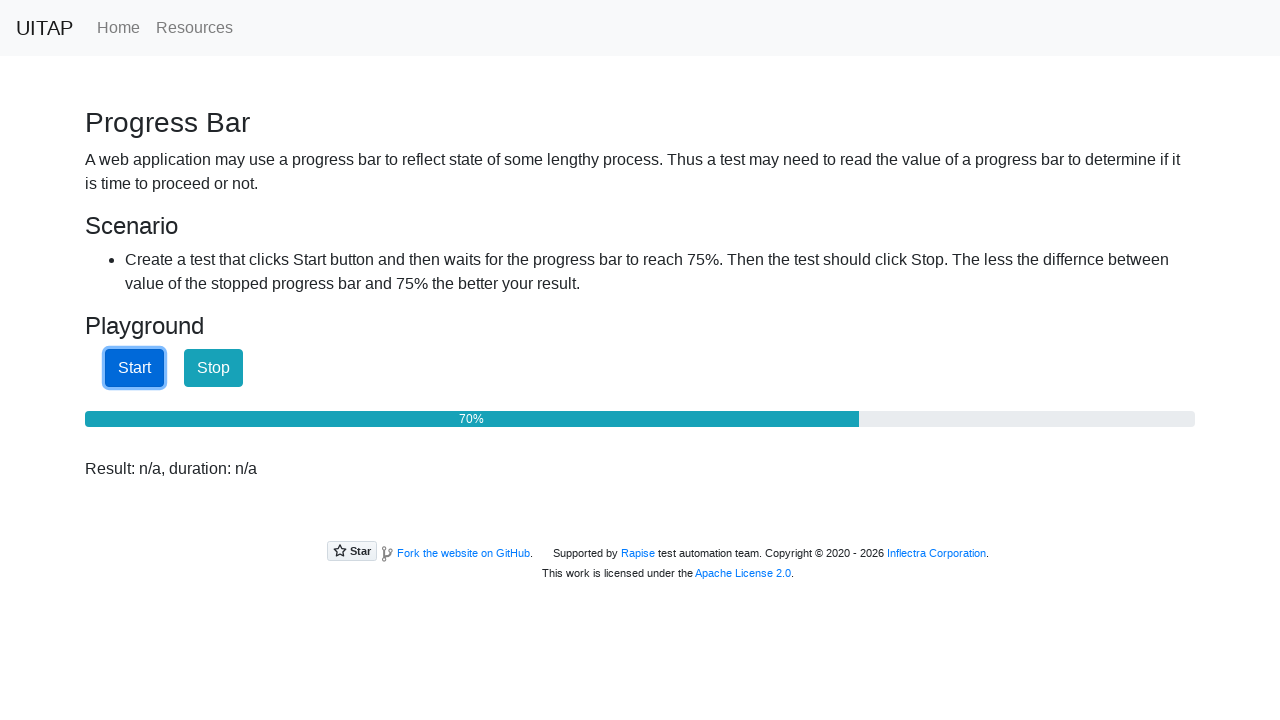

Checked progress bar value: 71%
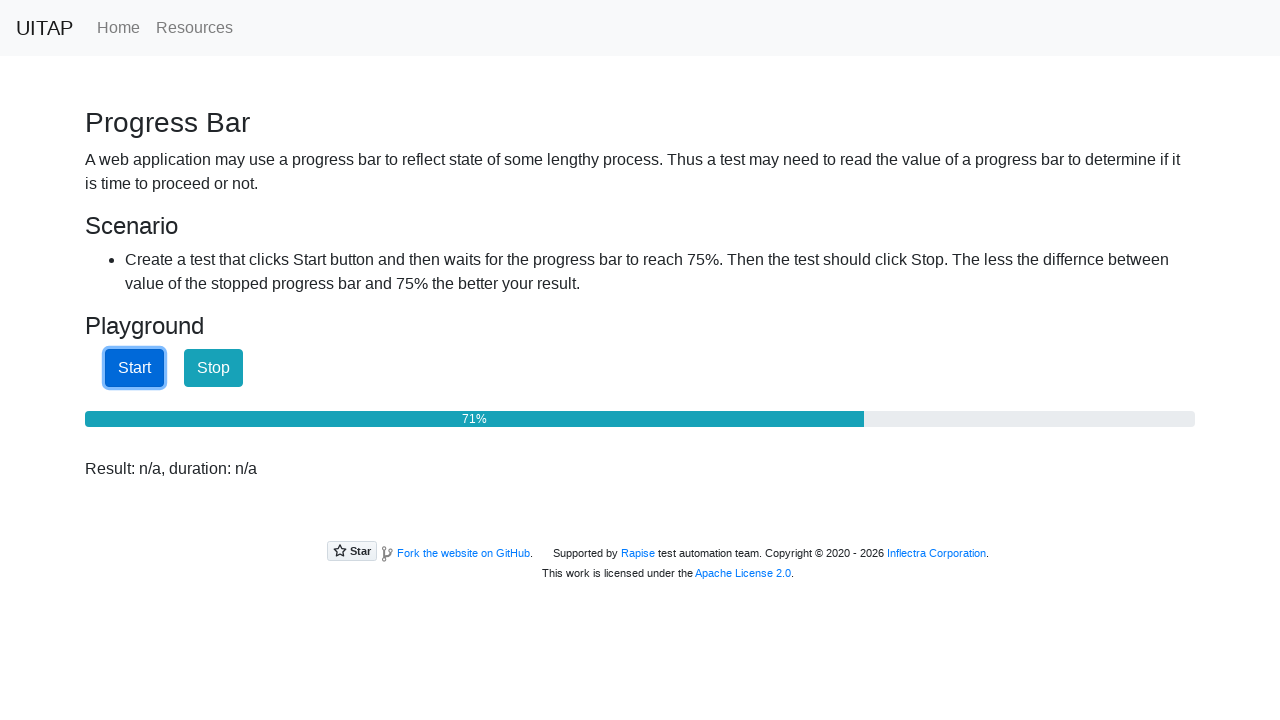

Checked progress bar value: 71%
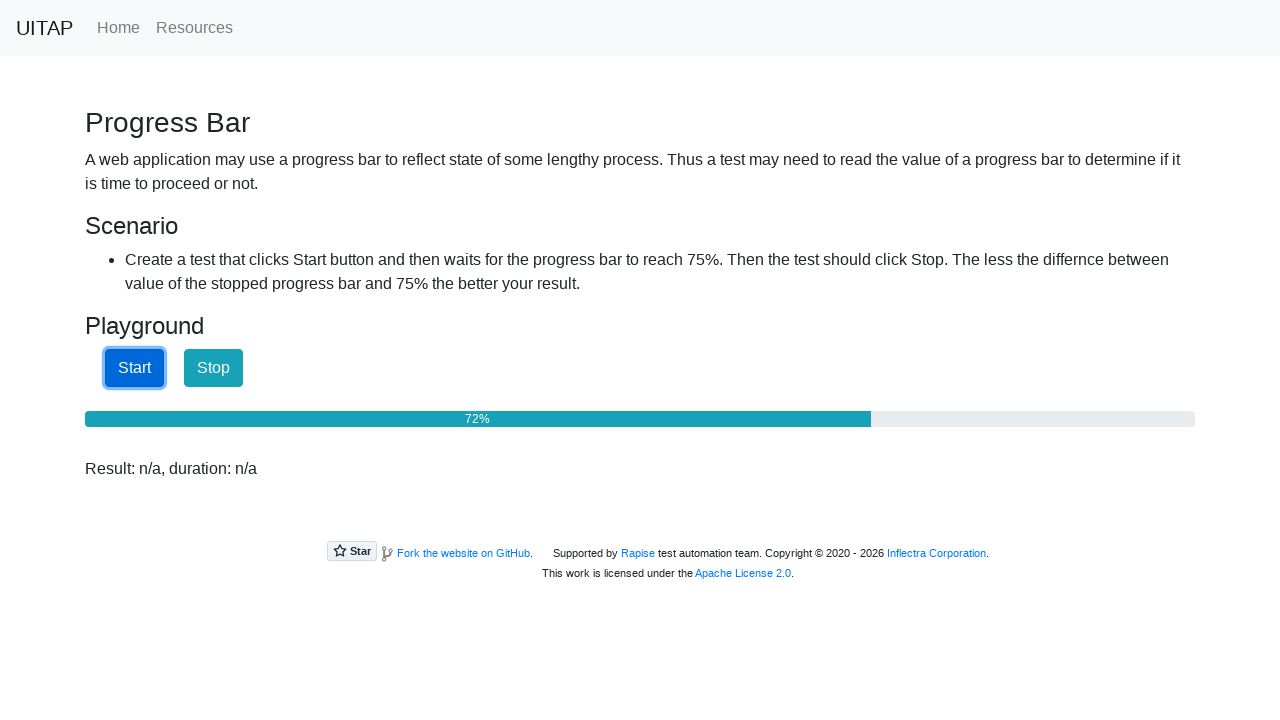

Checked progress bar value: 72%
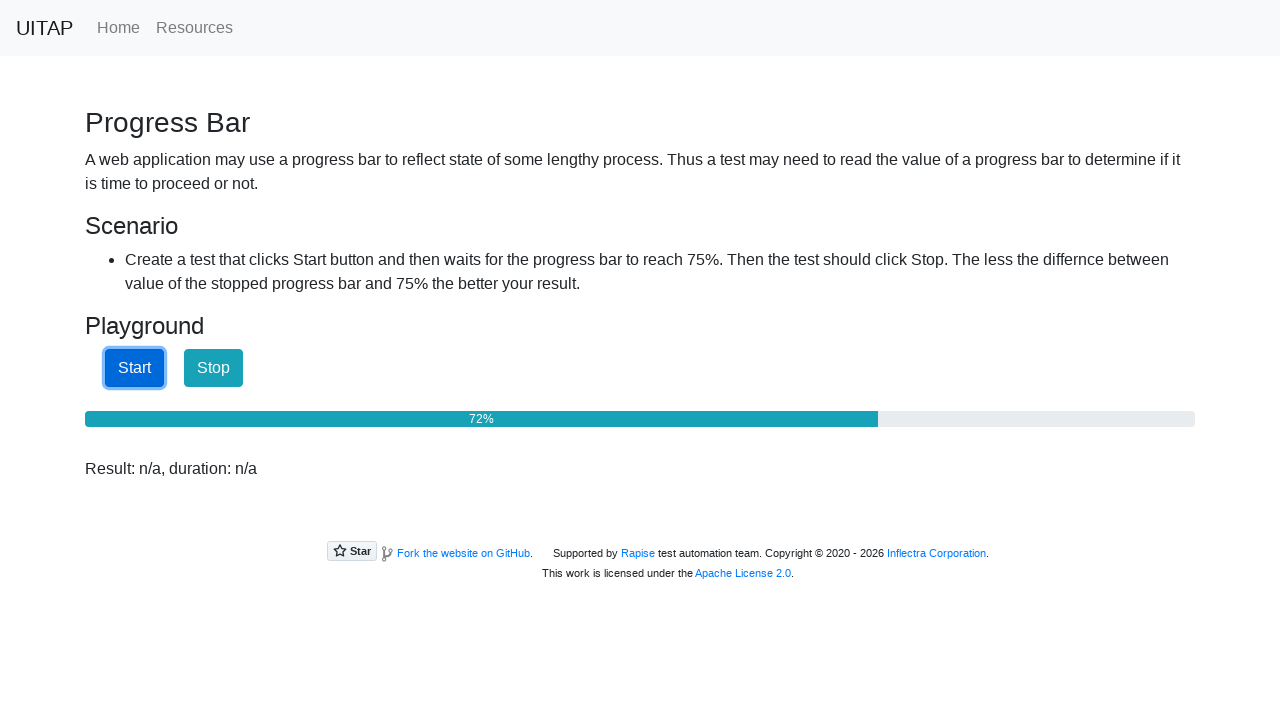

Checked progress bar value: 72%
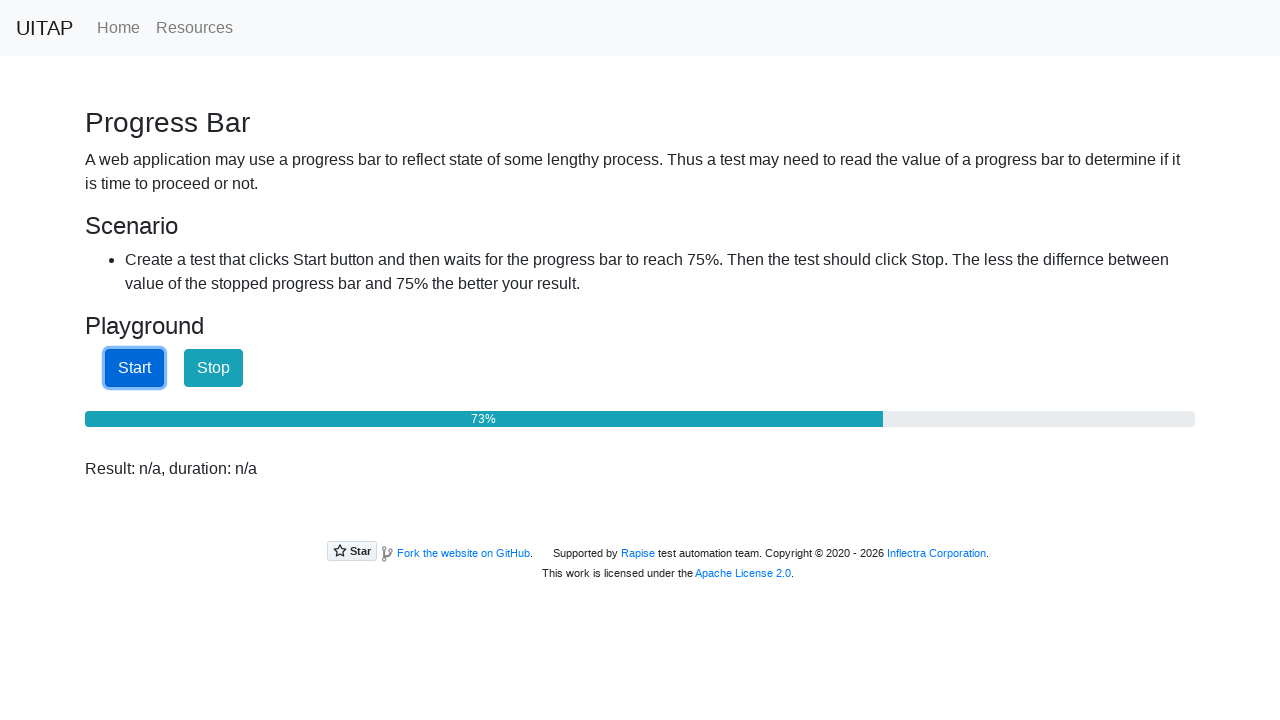

Checked progress bar value: 73%
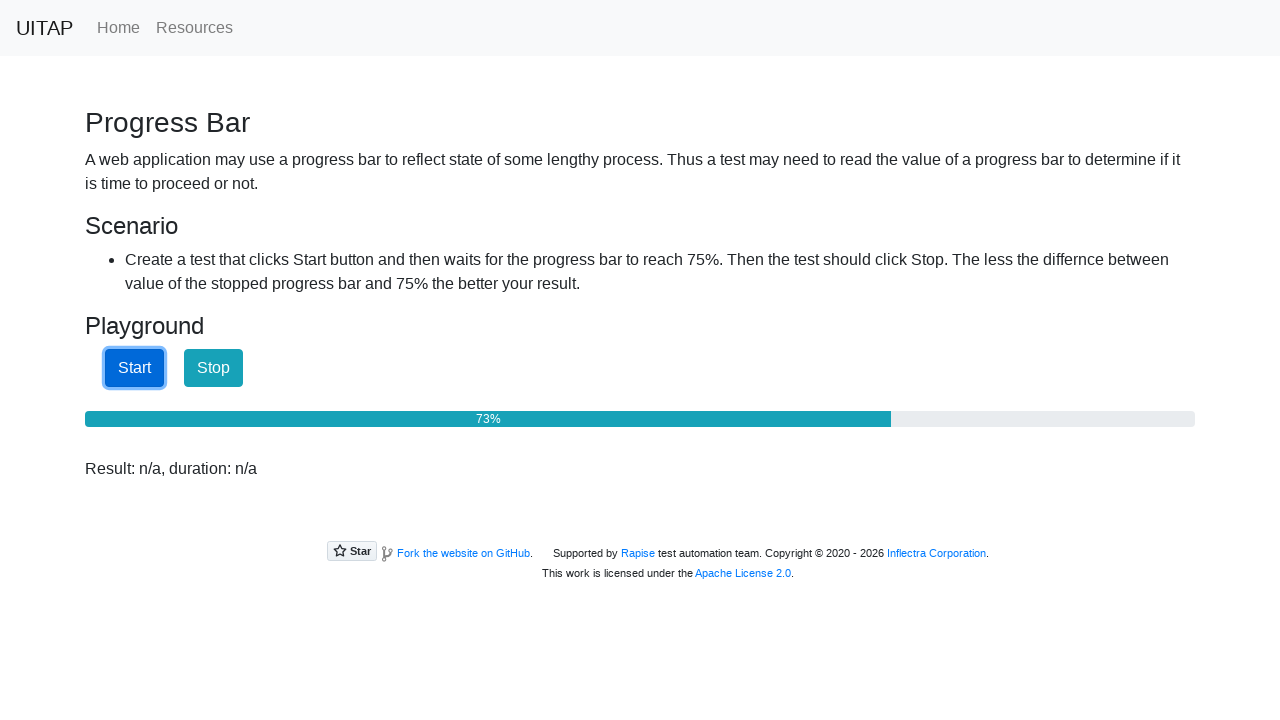

Checked progress bar value: 74%
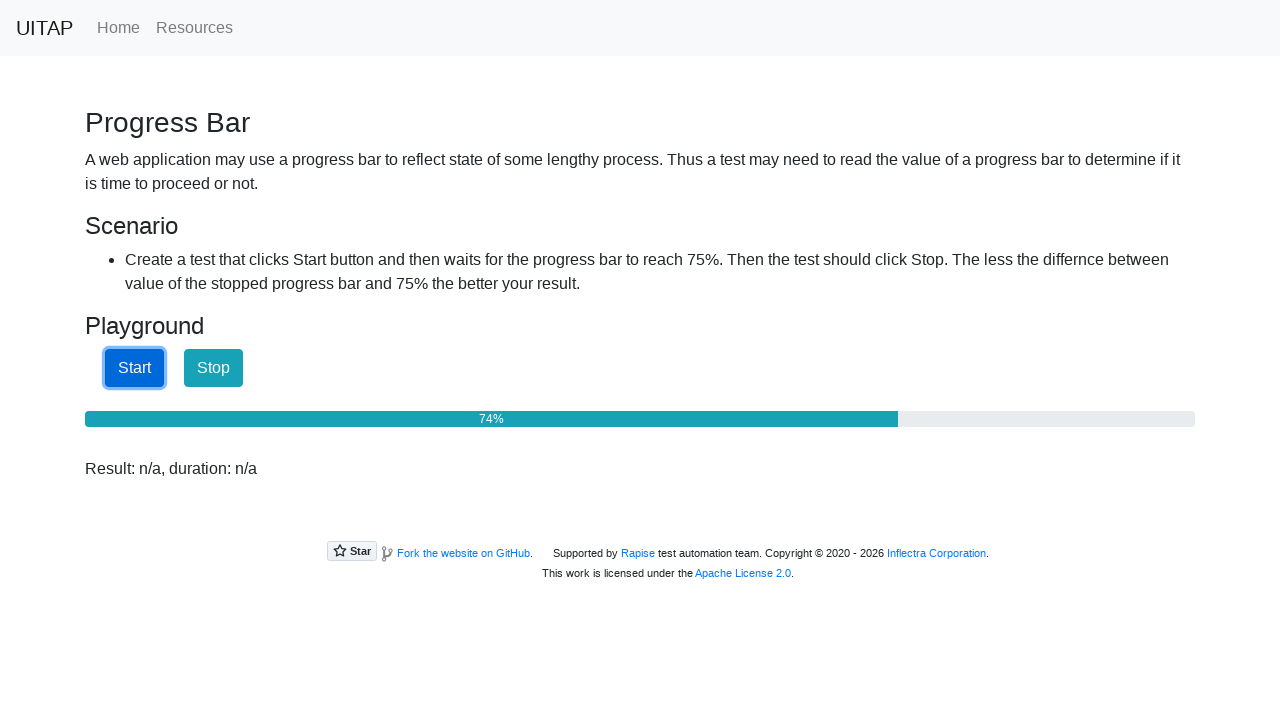

Checked progress bar value: 74%
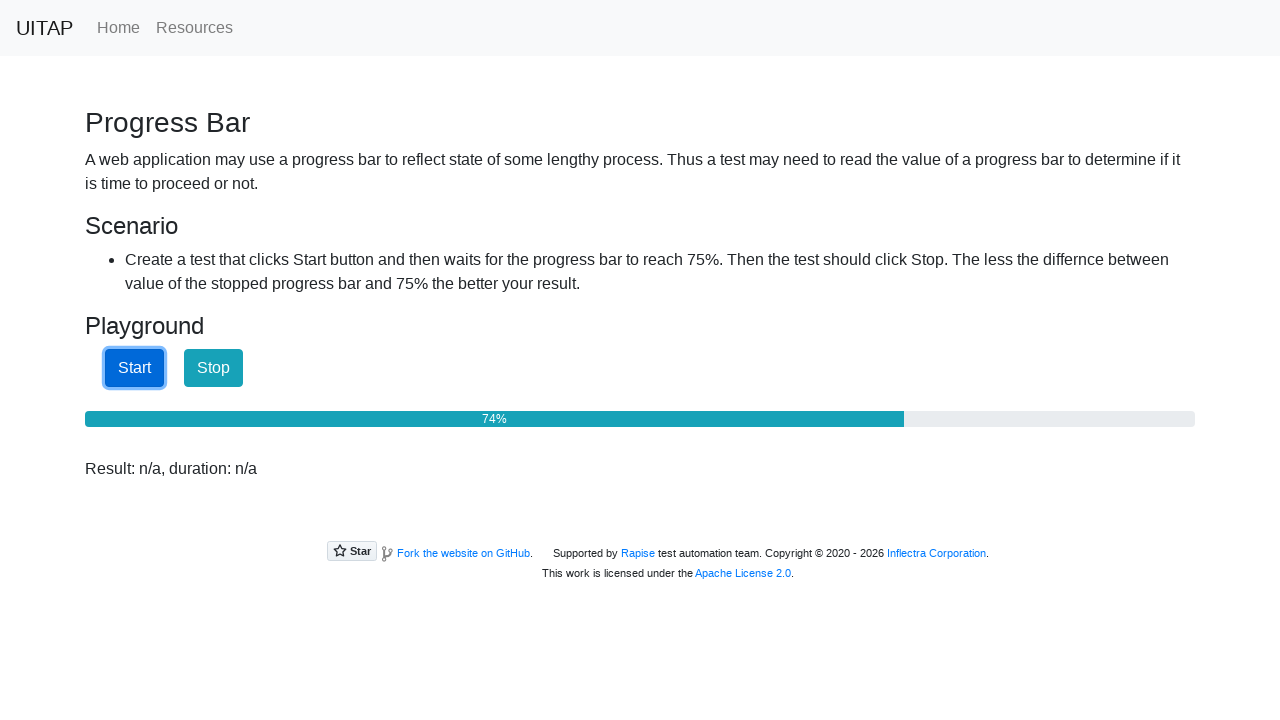

Checked progress bar value: 75%
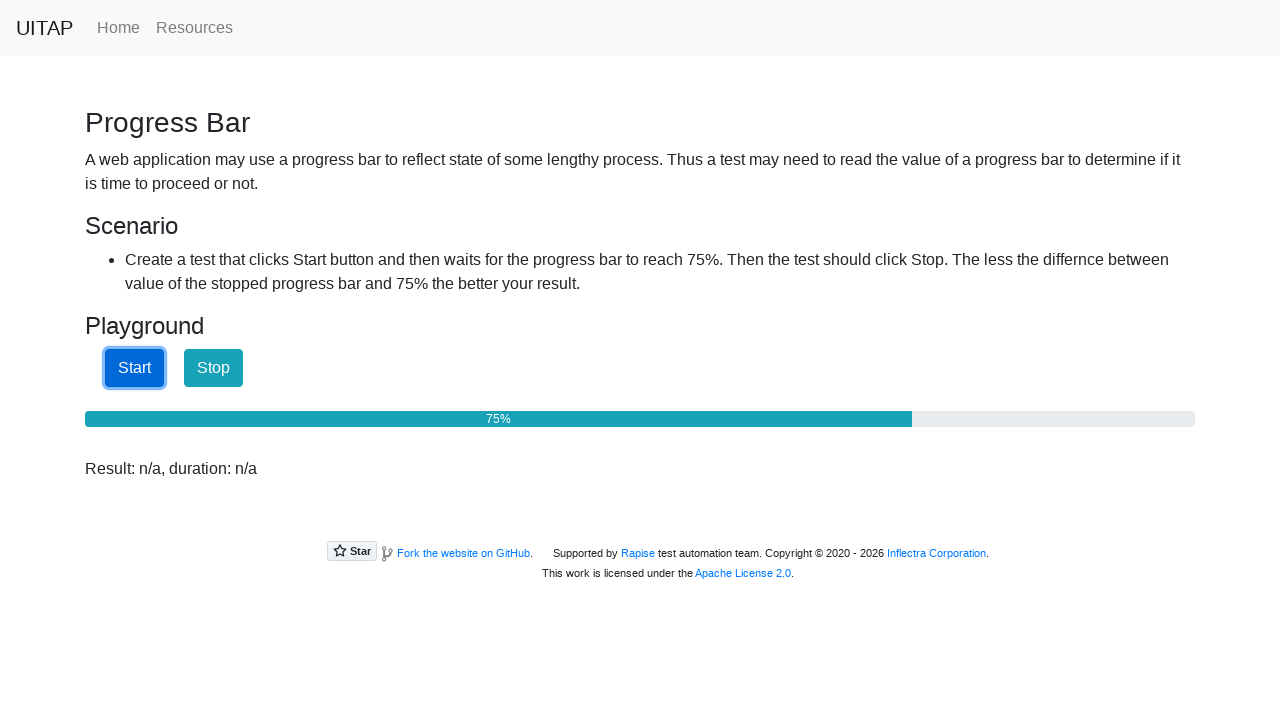

Clicked Stop button as progress reached 75% at (214, 368) on internal:role=button[name="Stop"i]
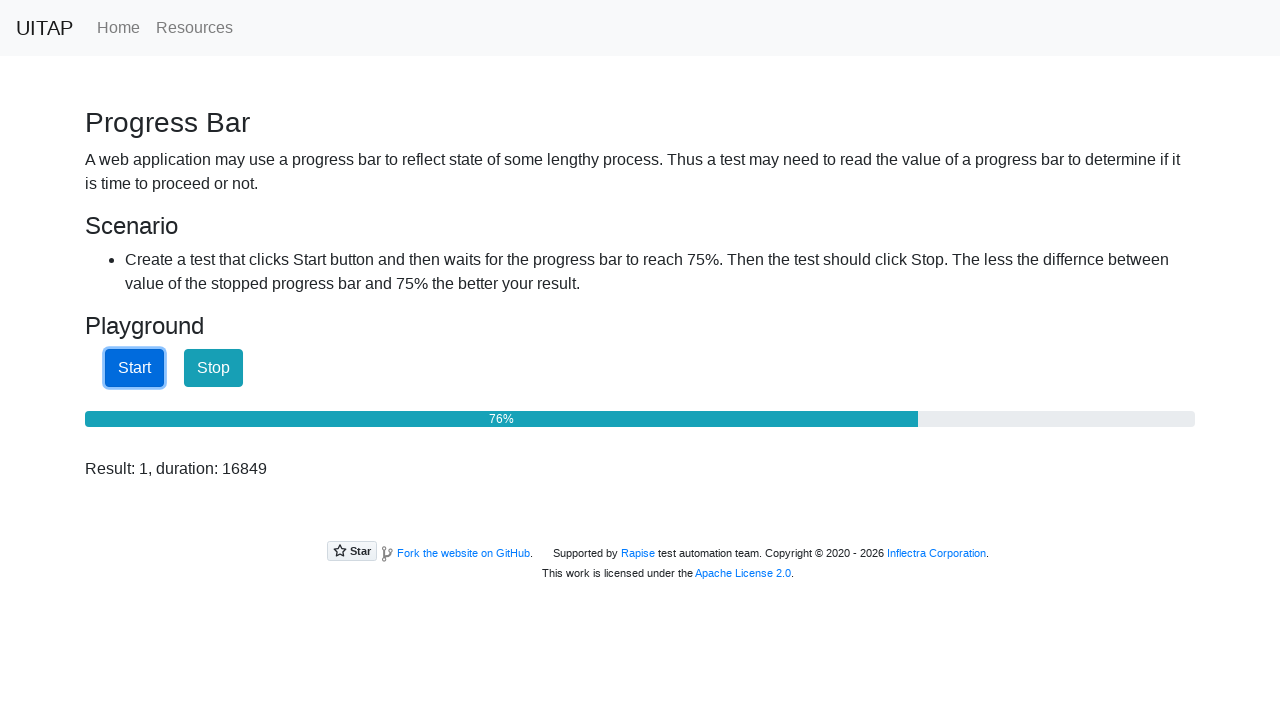

Waited 1000ms to observe final progress bar state
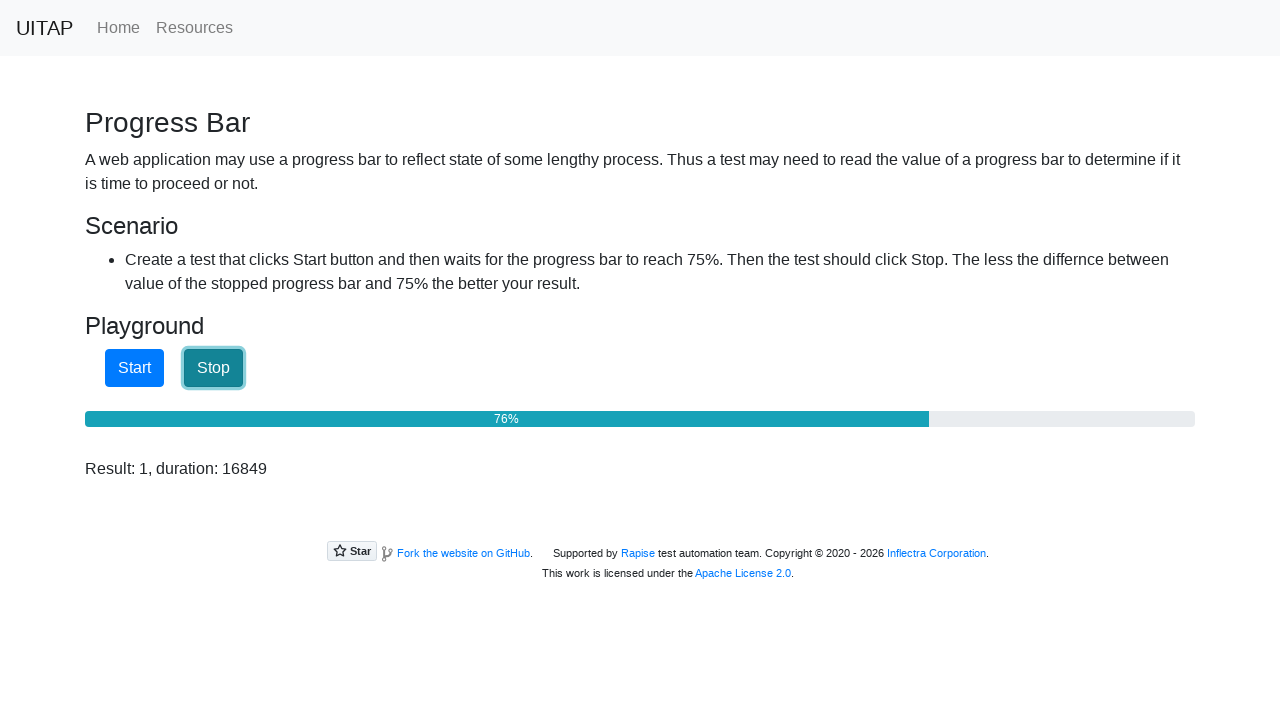

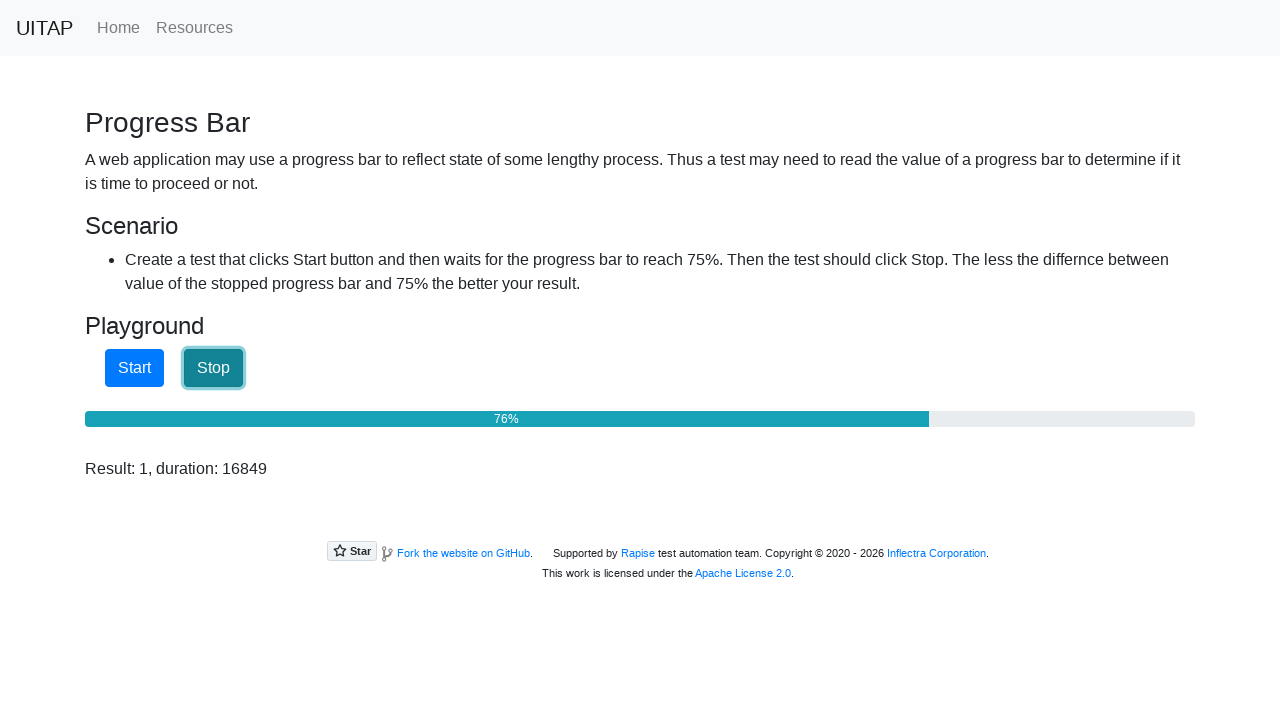